Fills all text input fields in a form with test data and submits the form

Starting URL: http://suninjuly.github.io/huge_form.html

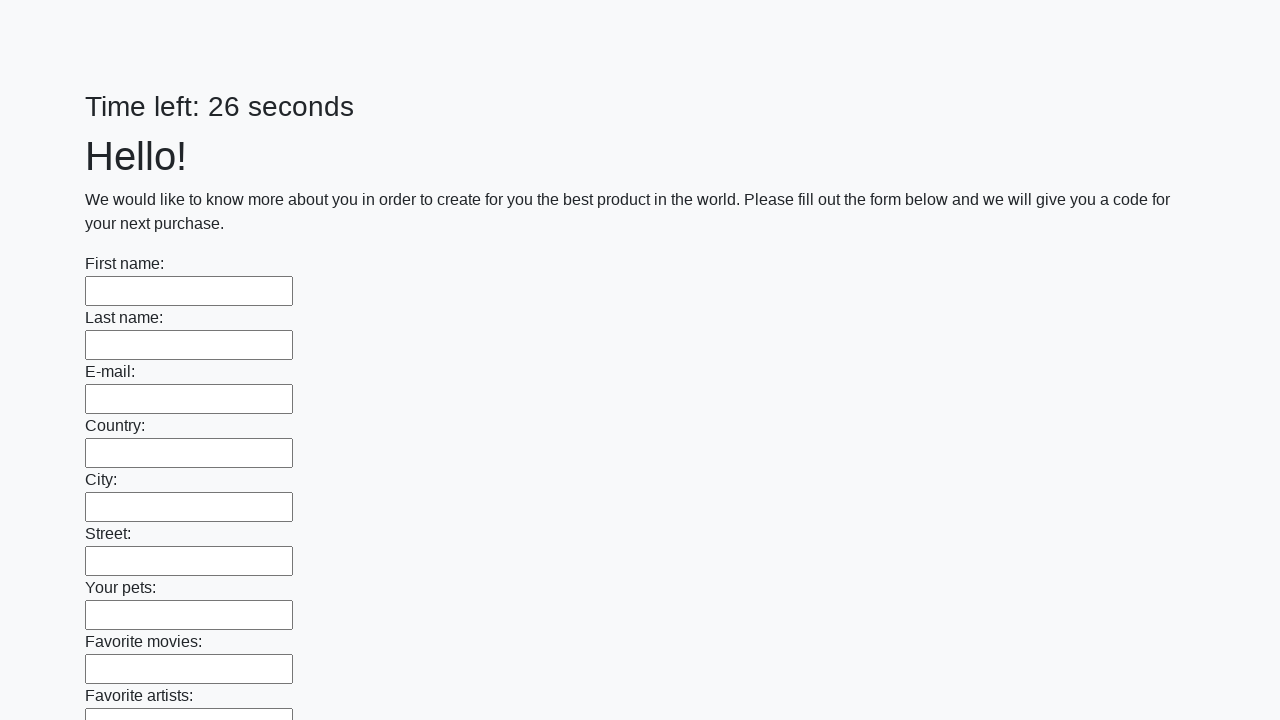

Located all text input fields on the form
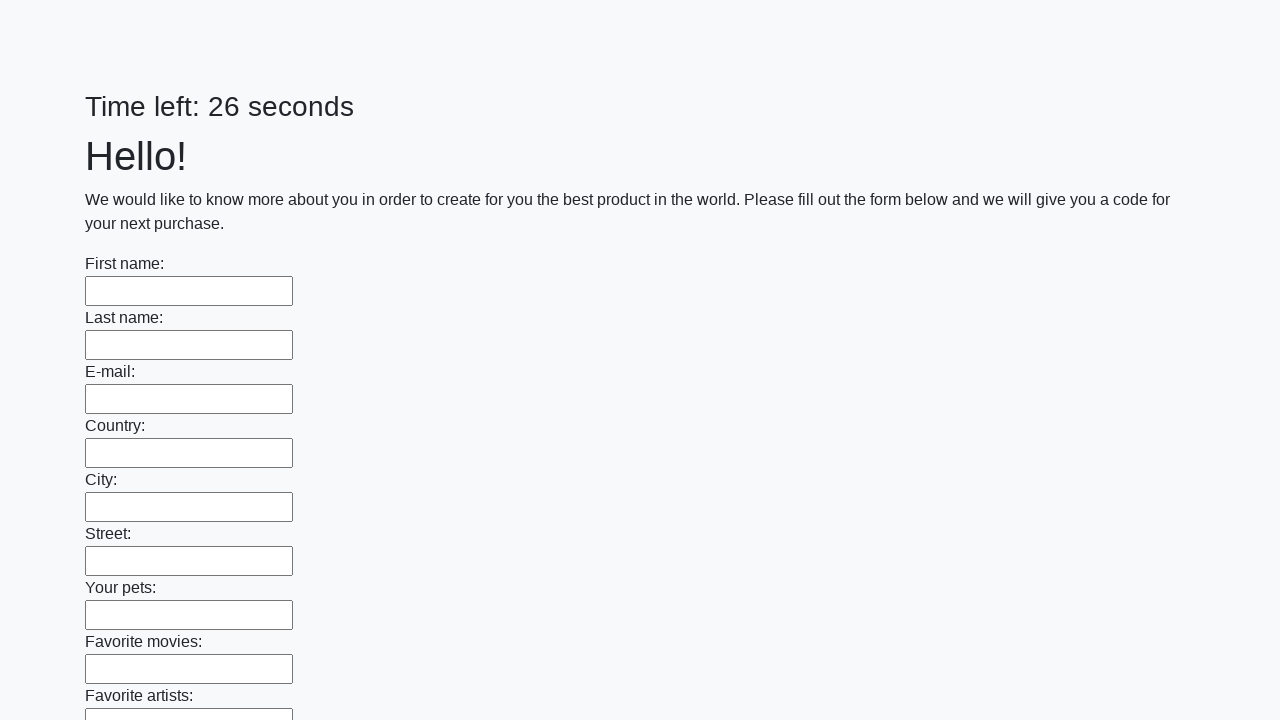

Filled text input field with 'test_text' on input[type='text'] >> nth=0
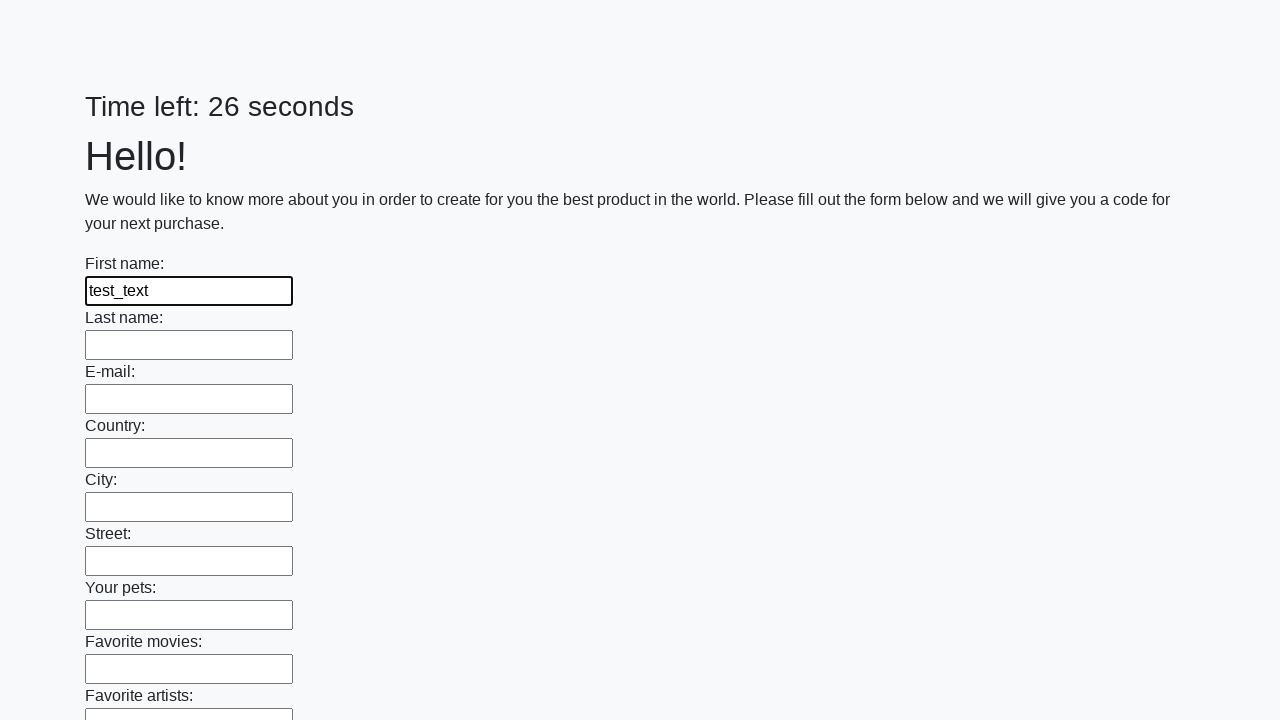

Filled text input field with 'test_text' on input[type='text'] >> nth=1
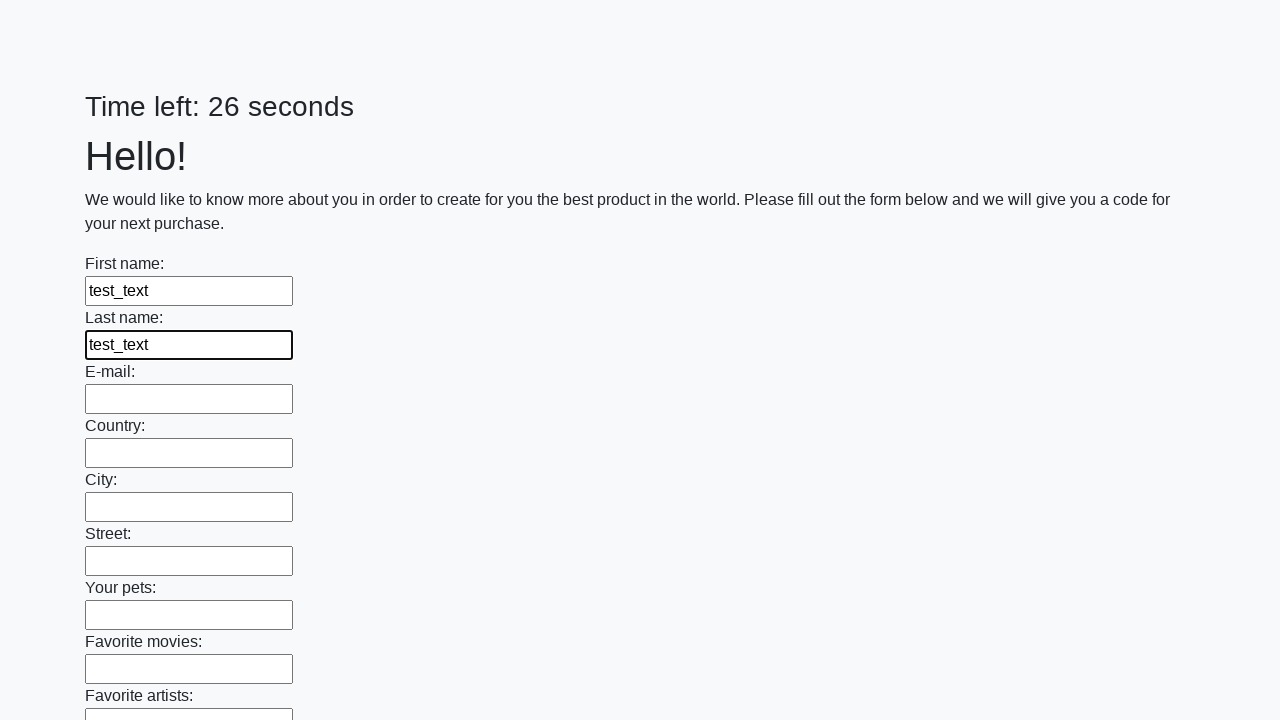

Filled text input field with 'test_text' on input[type='text'] >> nth=2
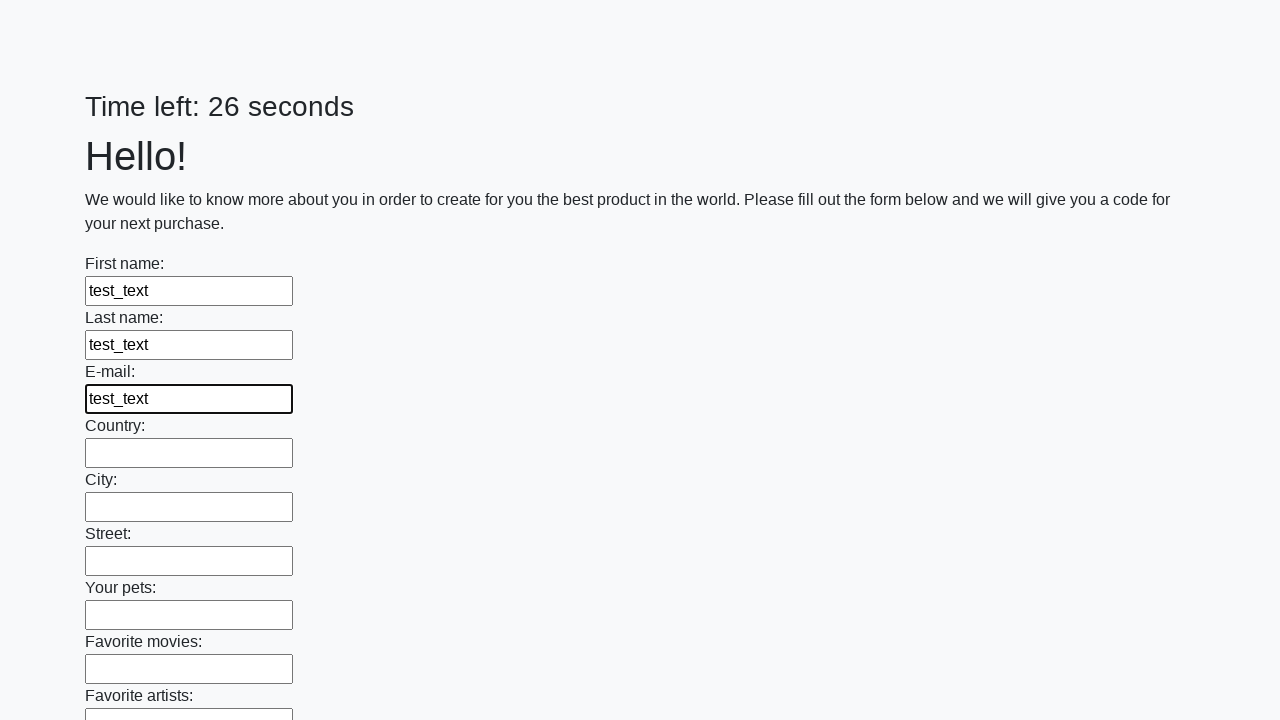

Filled text input field with 'test_text' on input[type='text'] >> nth=3
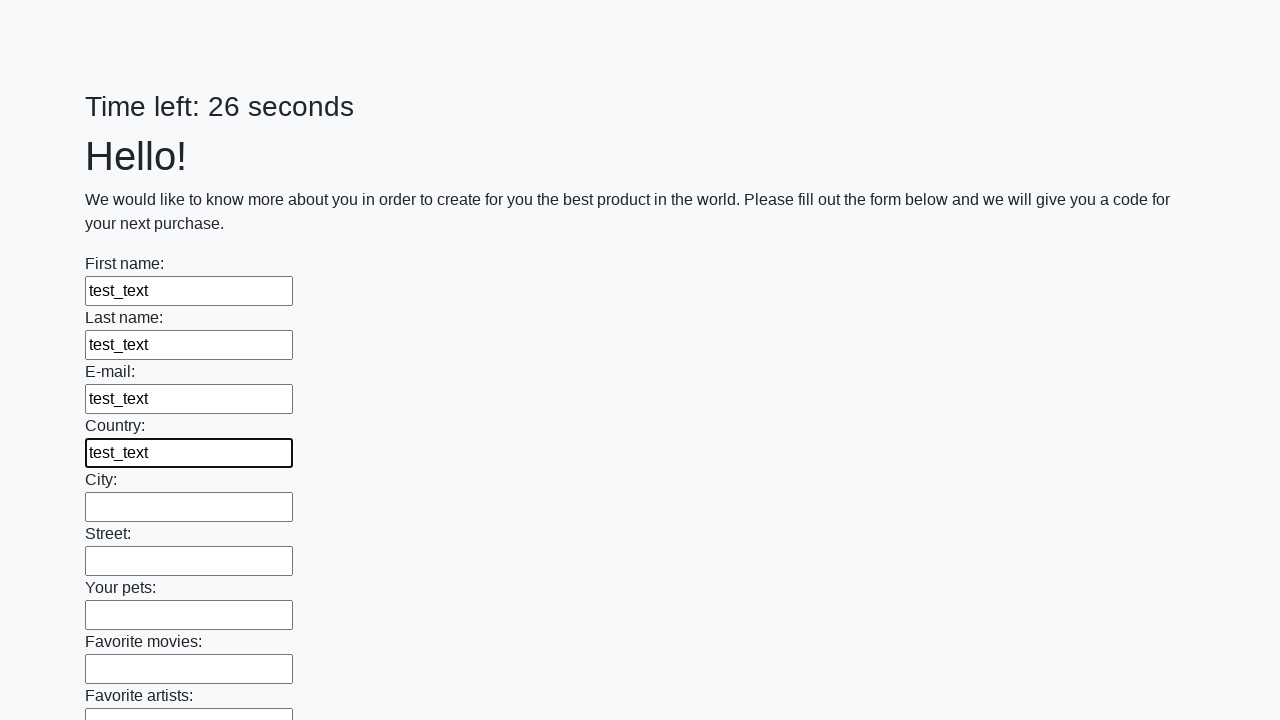

Filled text input field with 'test_text' on input[type='text'] >> nth=4
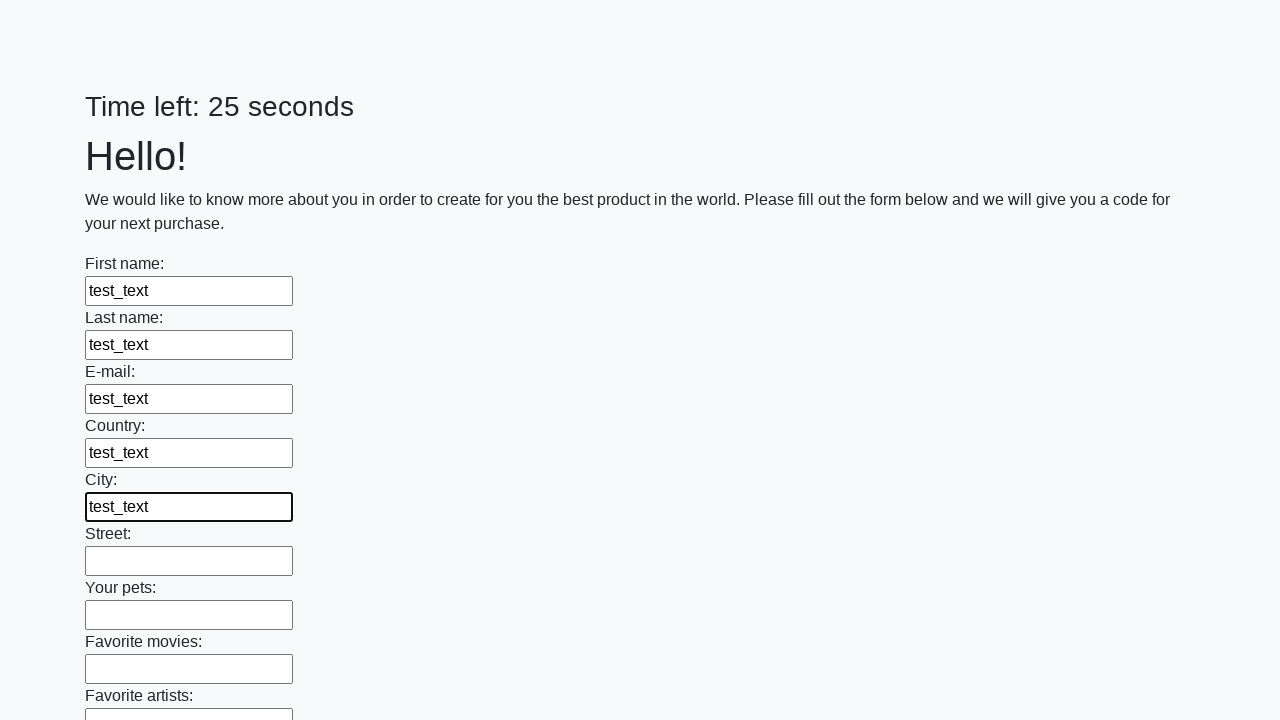

Filled text input field with 'test_text' on input[type='text'] >> nth=5
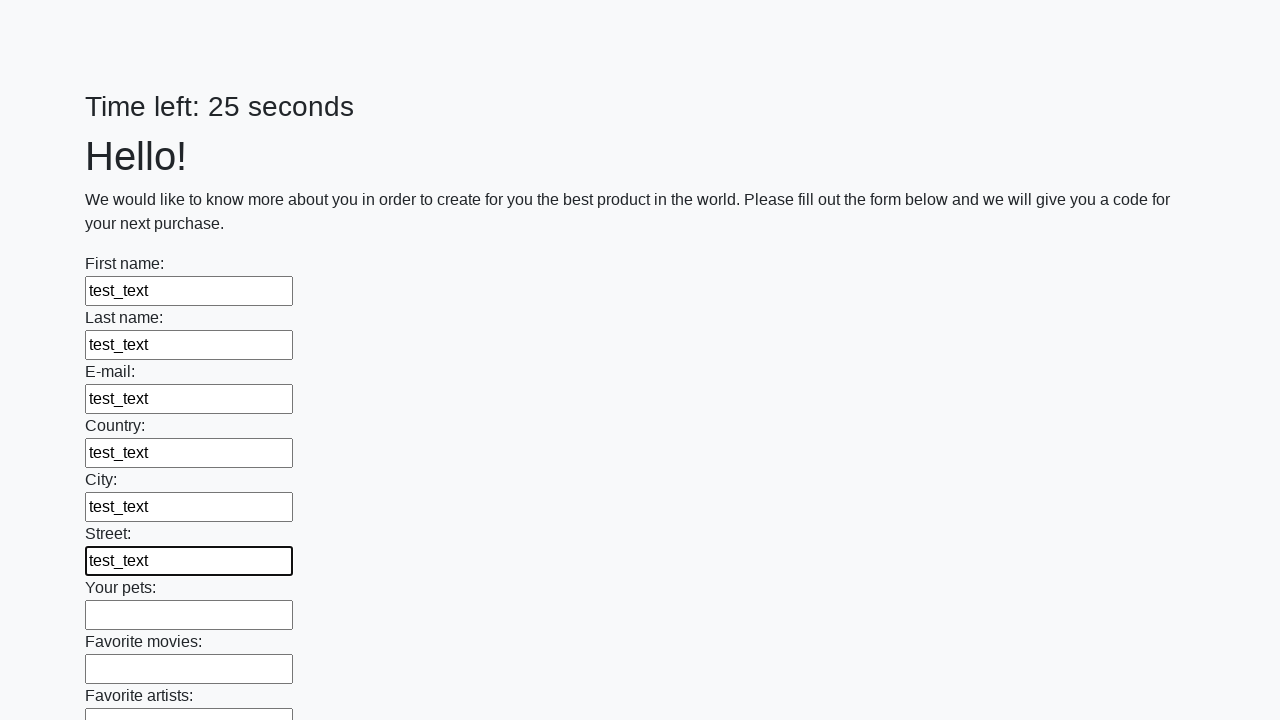

Filled text input field with 'test_text' on input[type='text'] >> nth=6
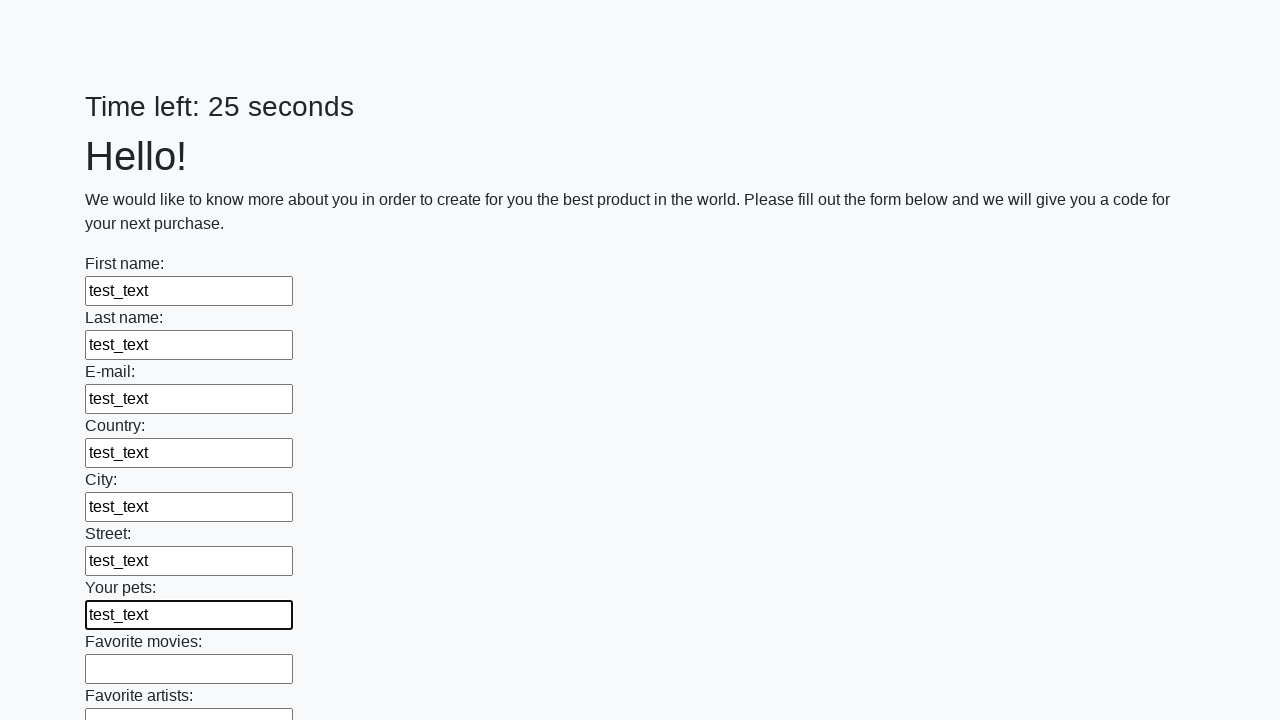

Filled text input field with 'test_text' on input[type='text'] >> nth=7
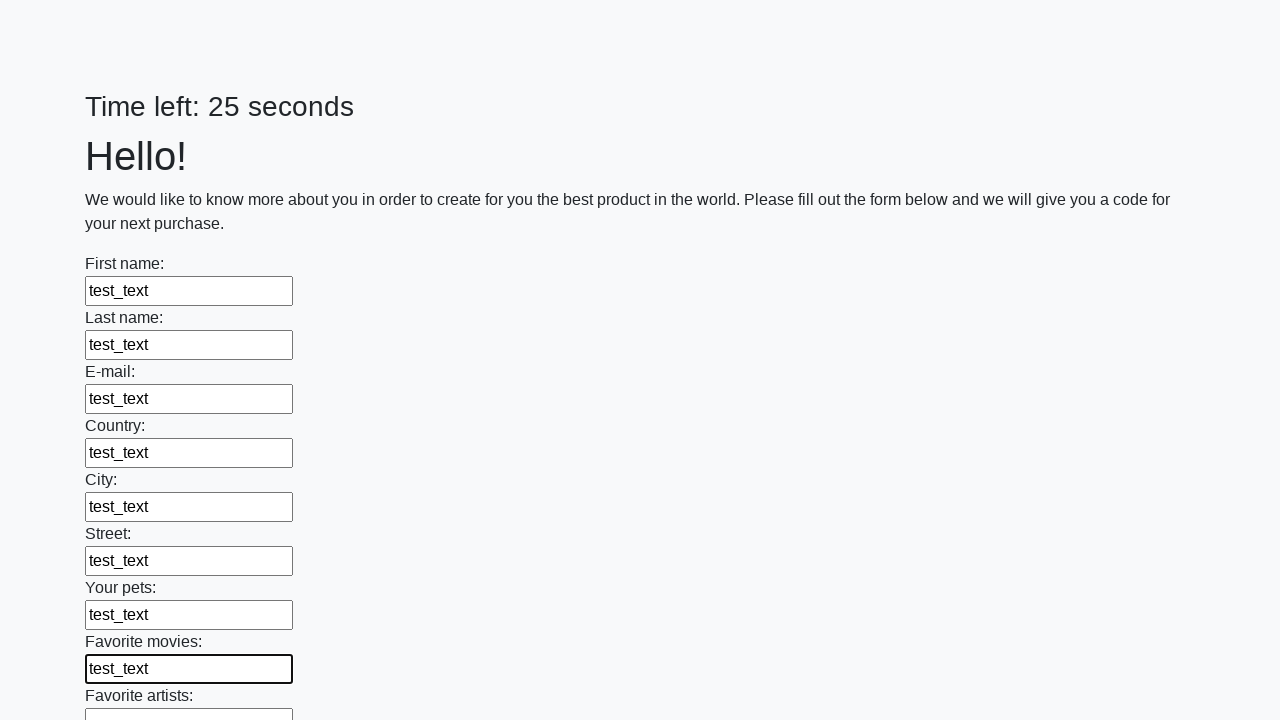

Filled text input field with 'test_text' on input[type='text'] >> nth=8
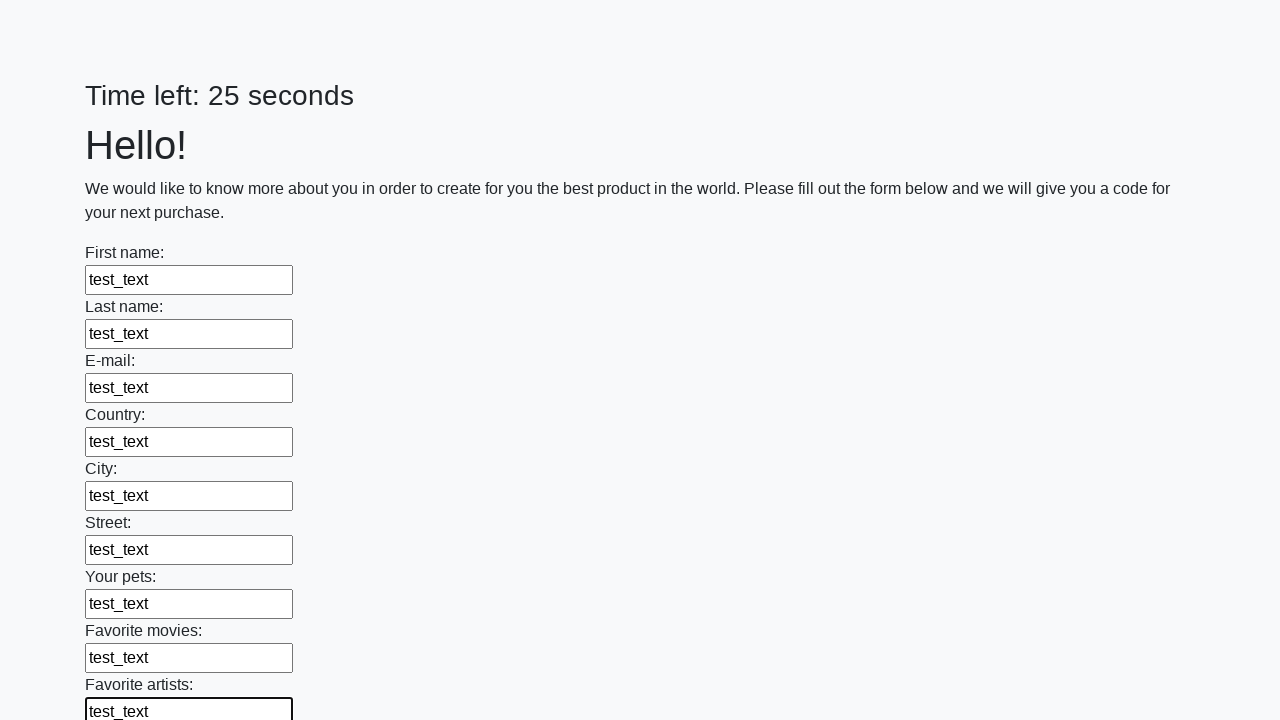

Filled text input field with 'test_text' on input[type='text'] >> nth=9
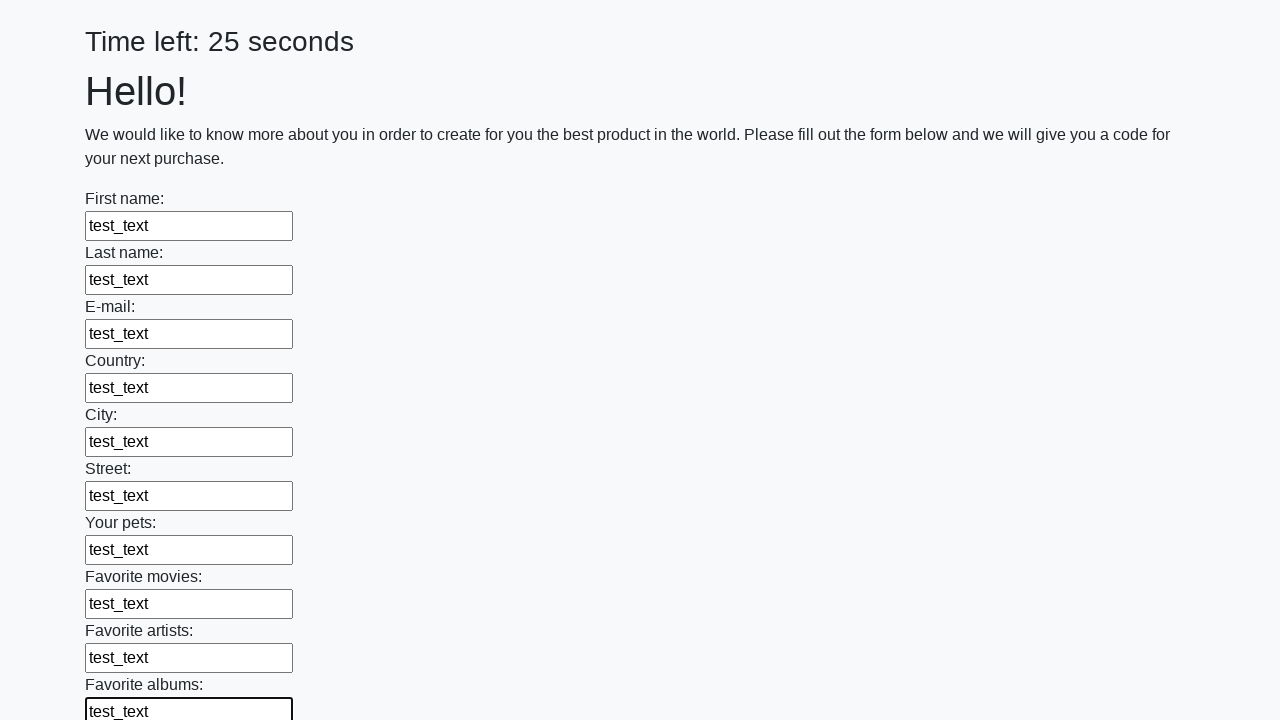

Filled text input field with 'test_text' on input[type='text'] >> nth=10
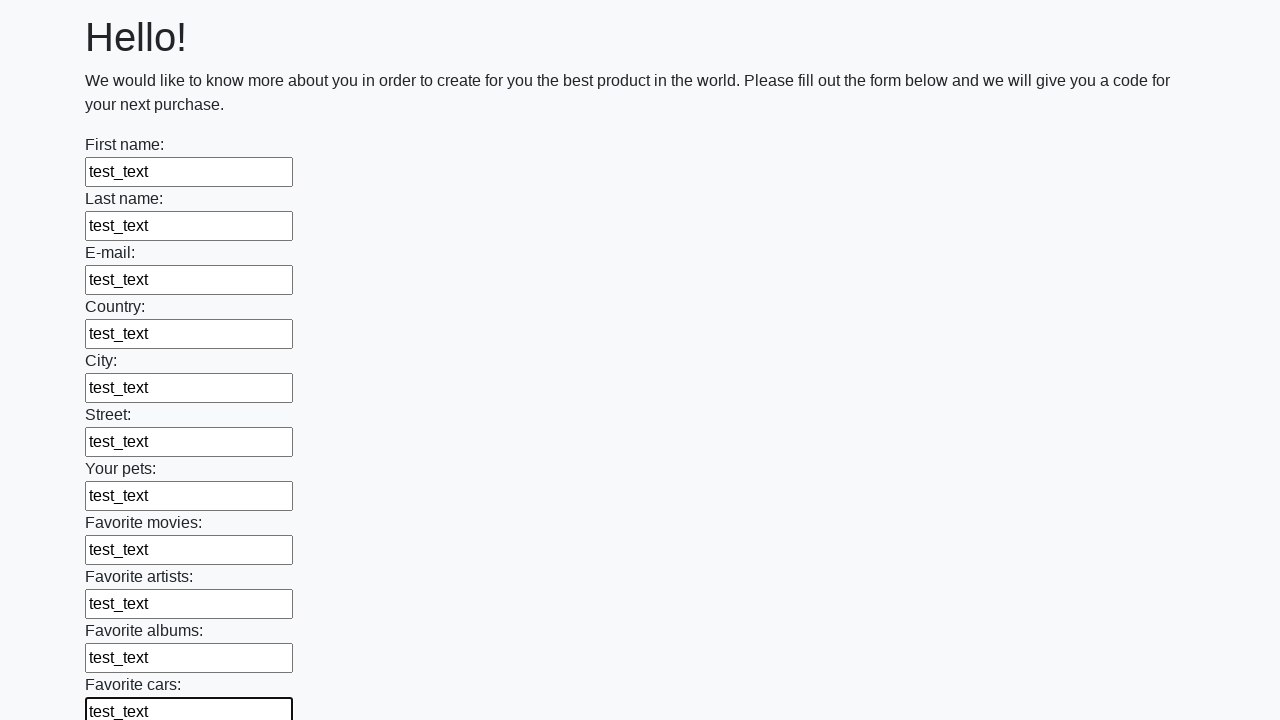

Filled text input field with 'test_text' on input[type='text'] >> nth=11
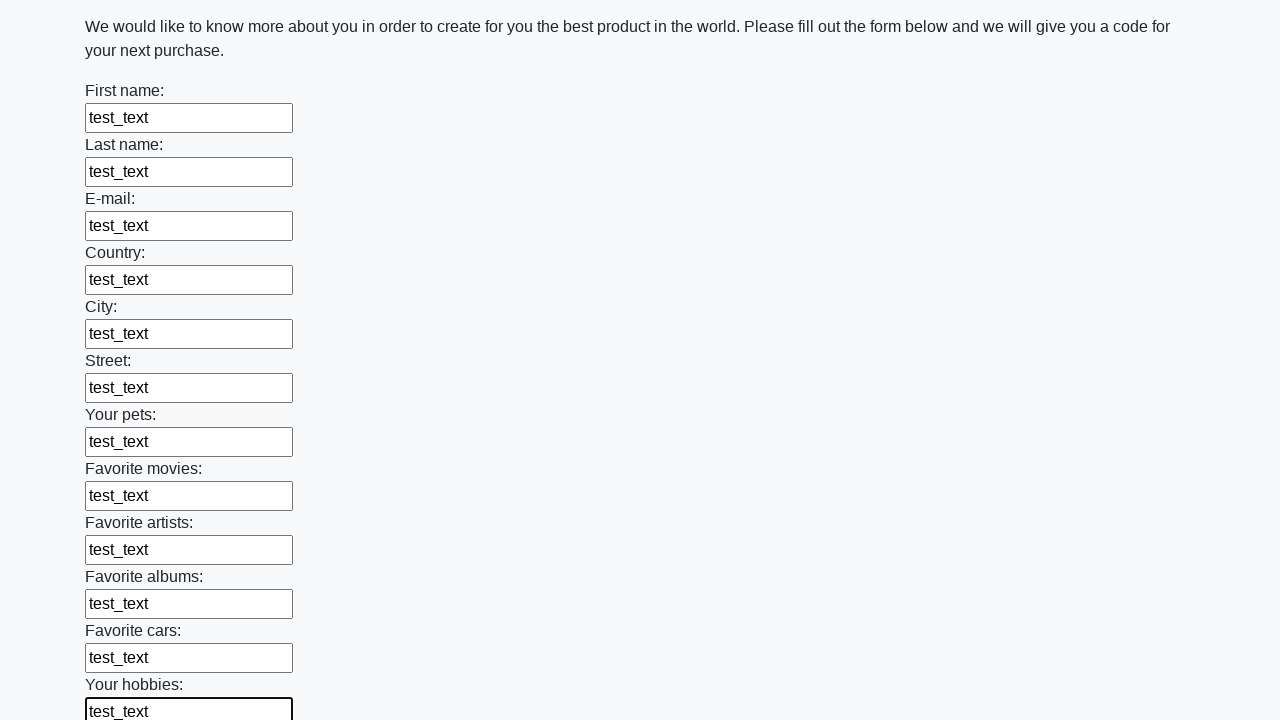

Filled text input field with 'test_text' on input[type='text'] >> nth=12
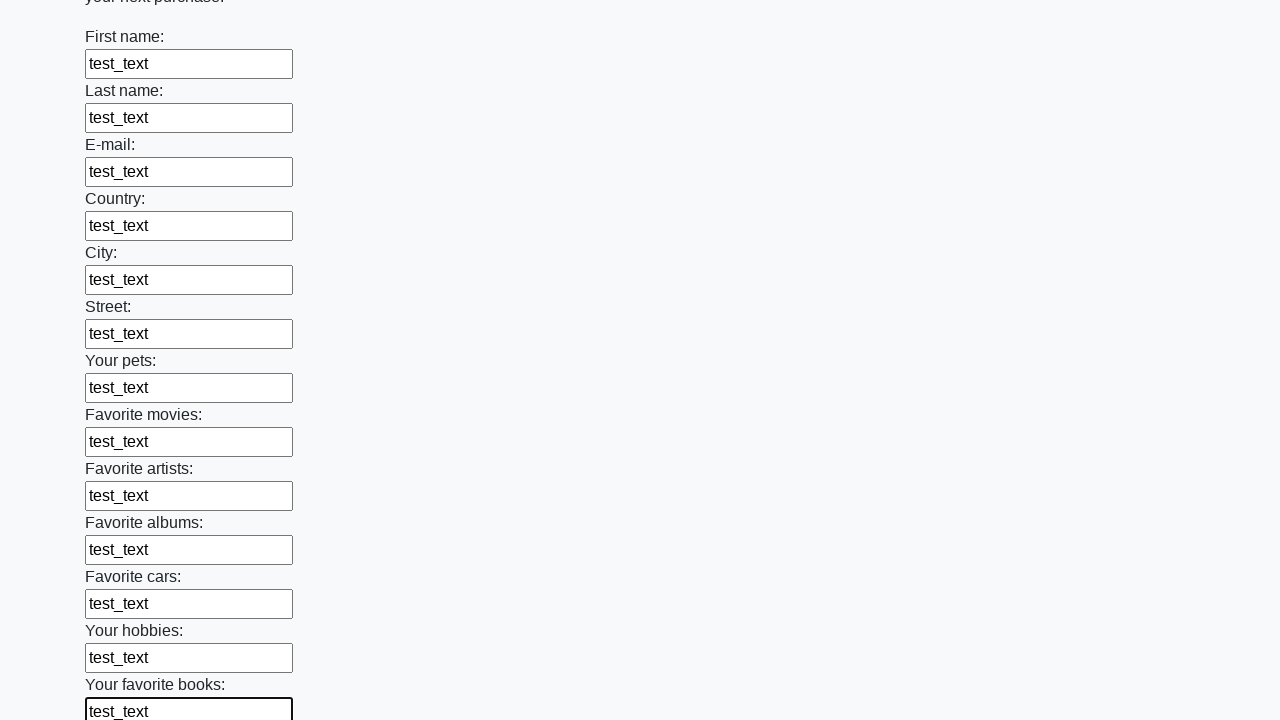

Filled text input field with 'test_text' on input[type='text'] >> nth=13
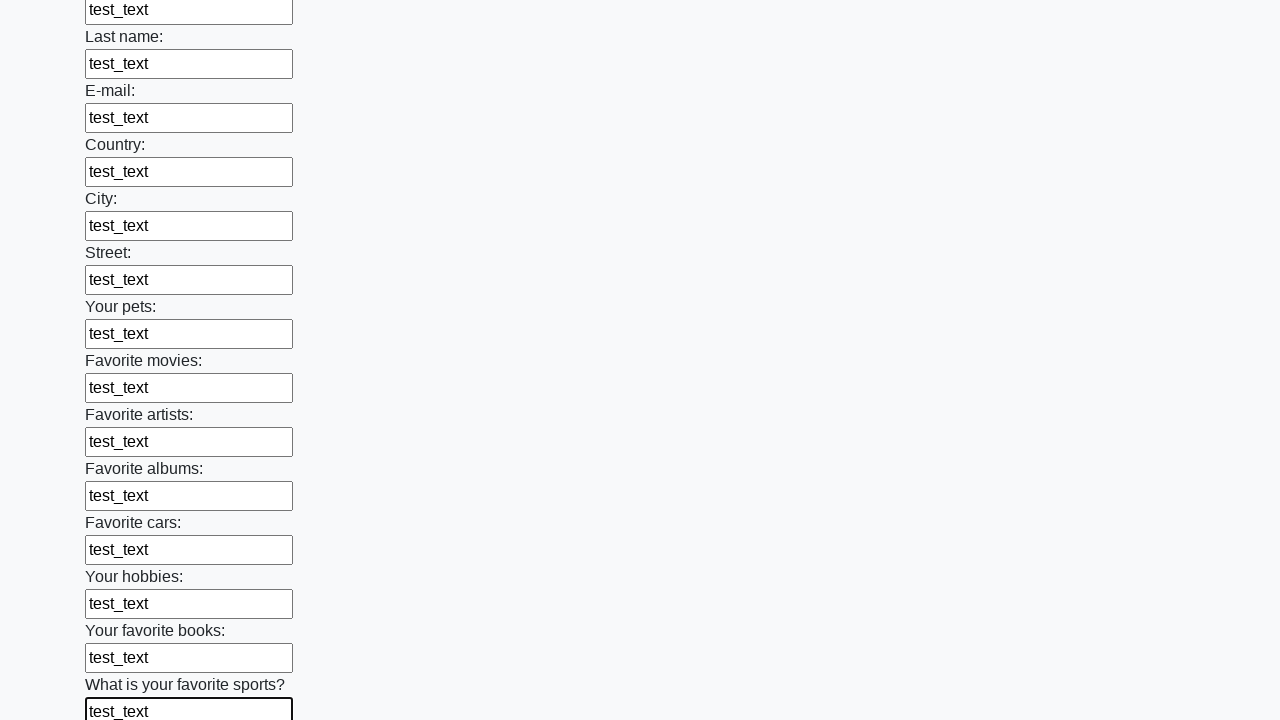

Filled text input field with 'test_text' on input[type='text'] >> nth=14
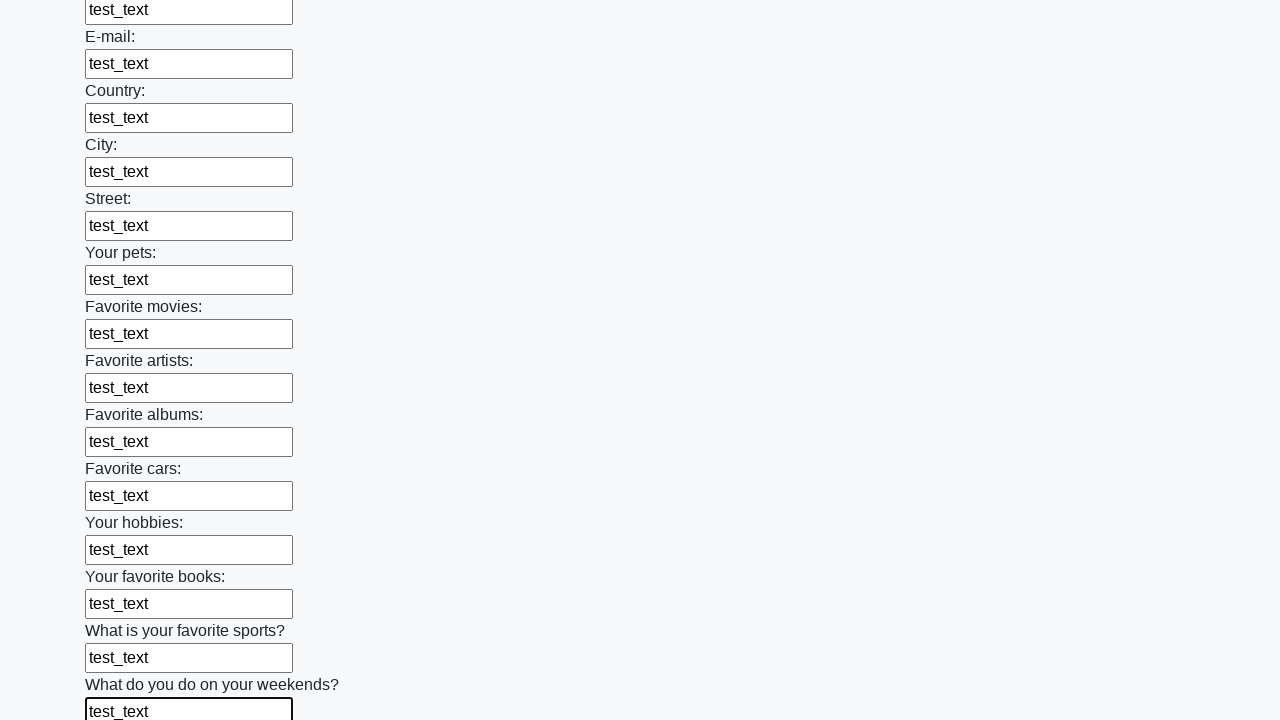

Filled text input field with 'test_text' on input[type='text'] >> nth=15
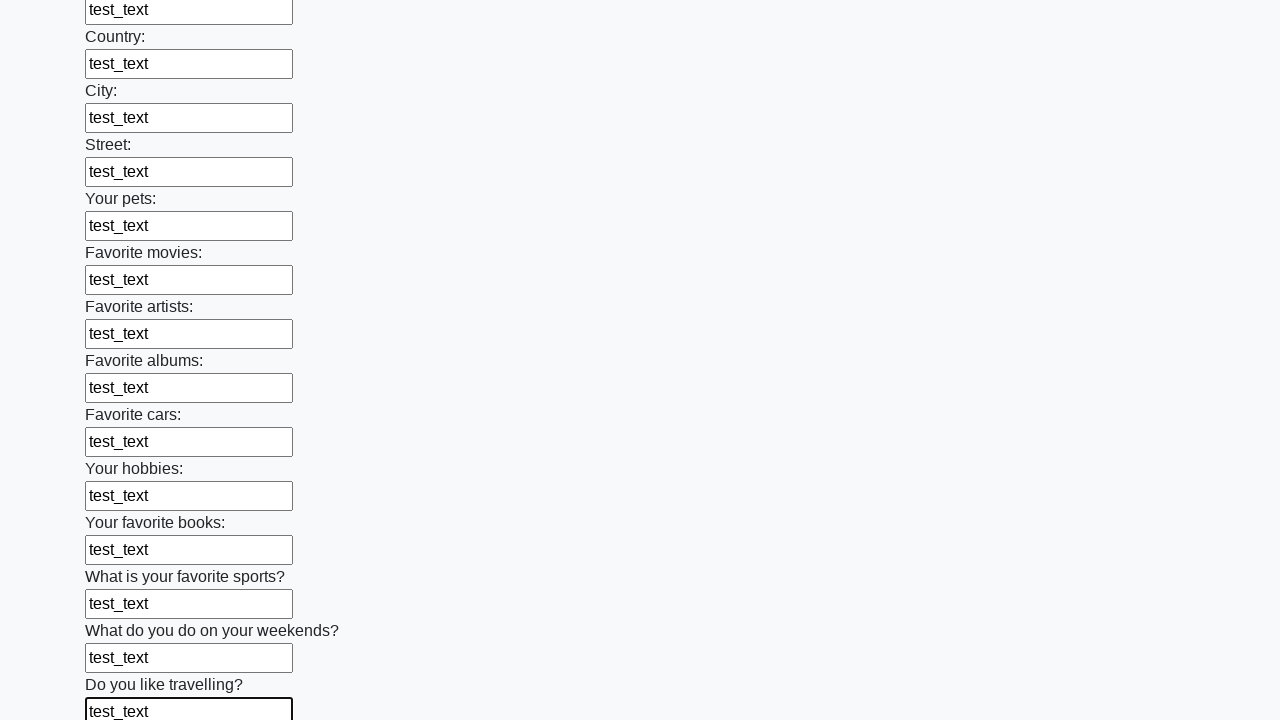

Filled text input field with 'test_text' on input[type='text'] >> nth=16
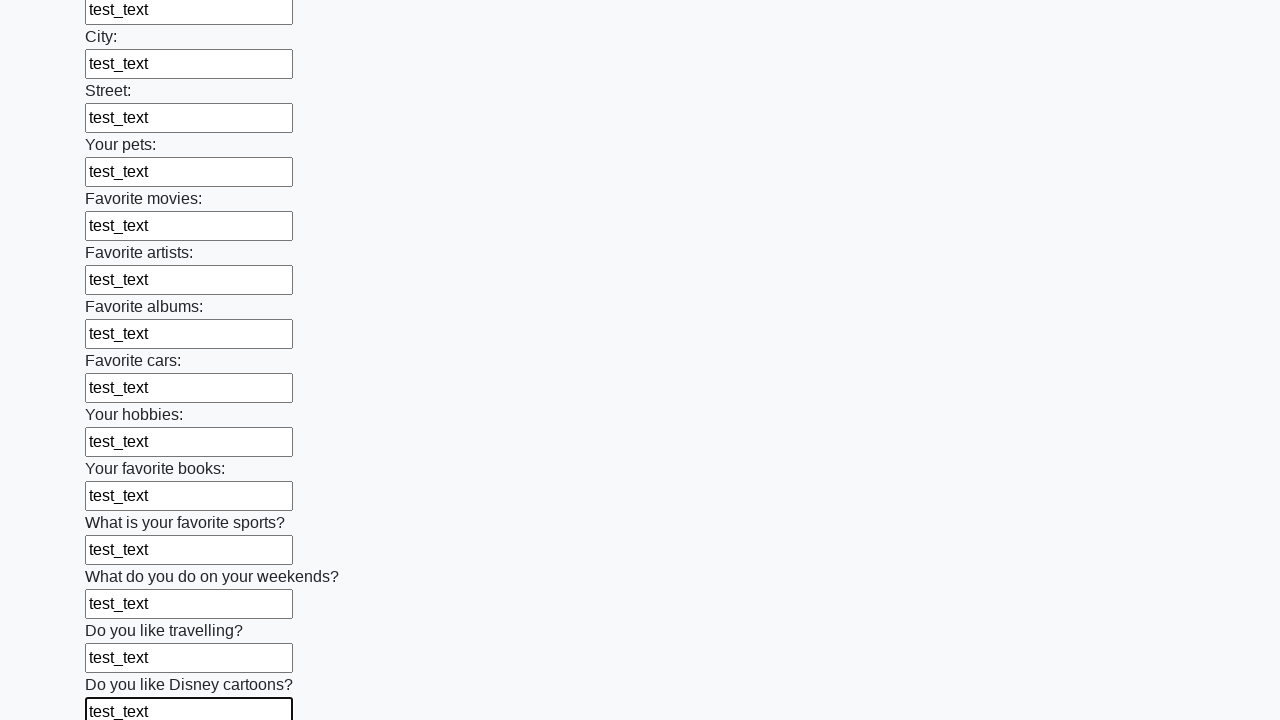

Filled text input field with 'test_text' on input[type='text'] >> nth=17
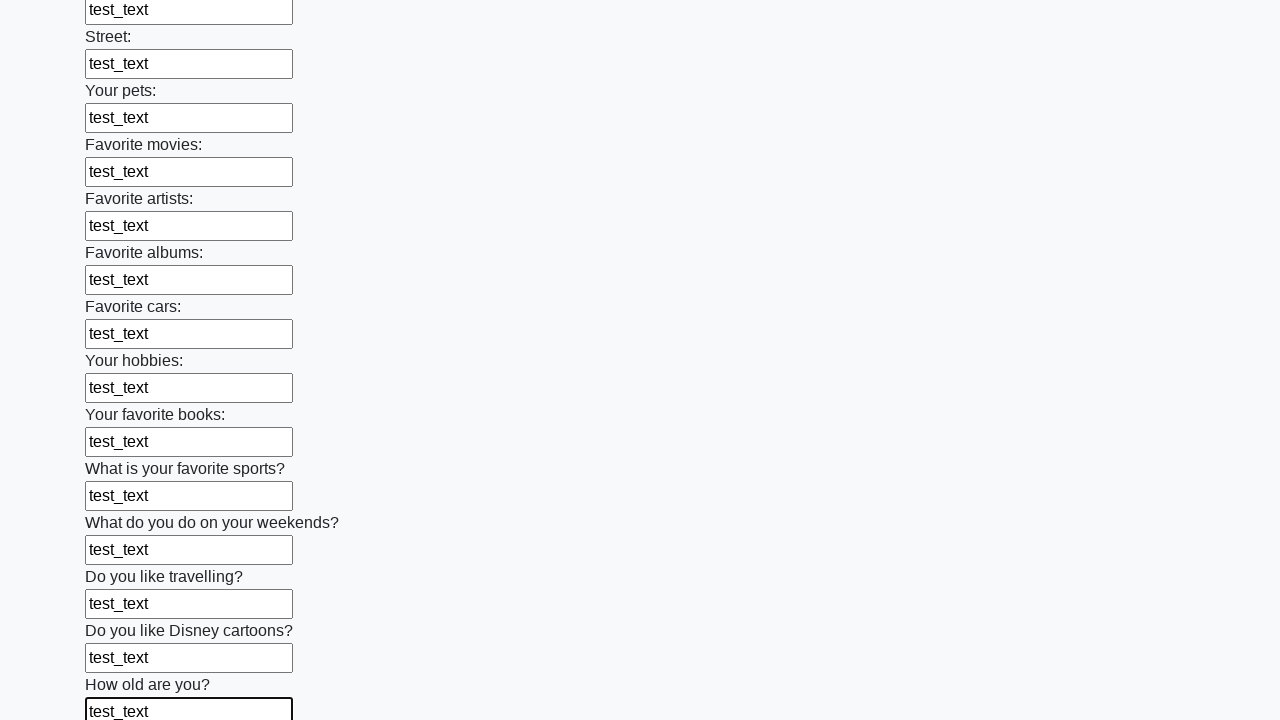

Filled text input field with 'test_text' on input[type='text'] >> nth=18
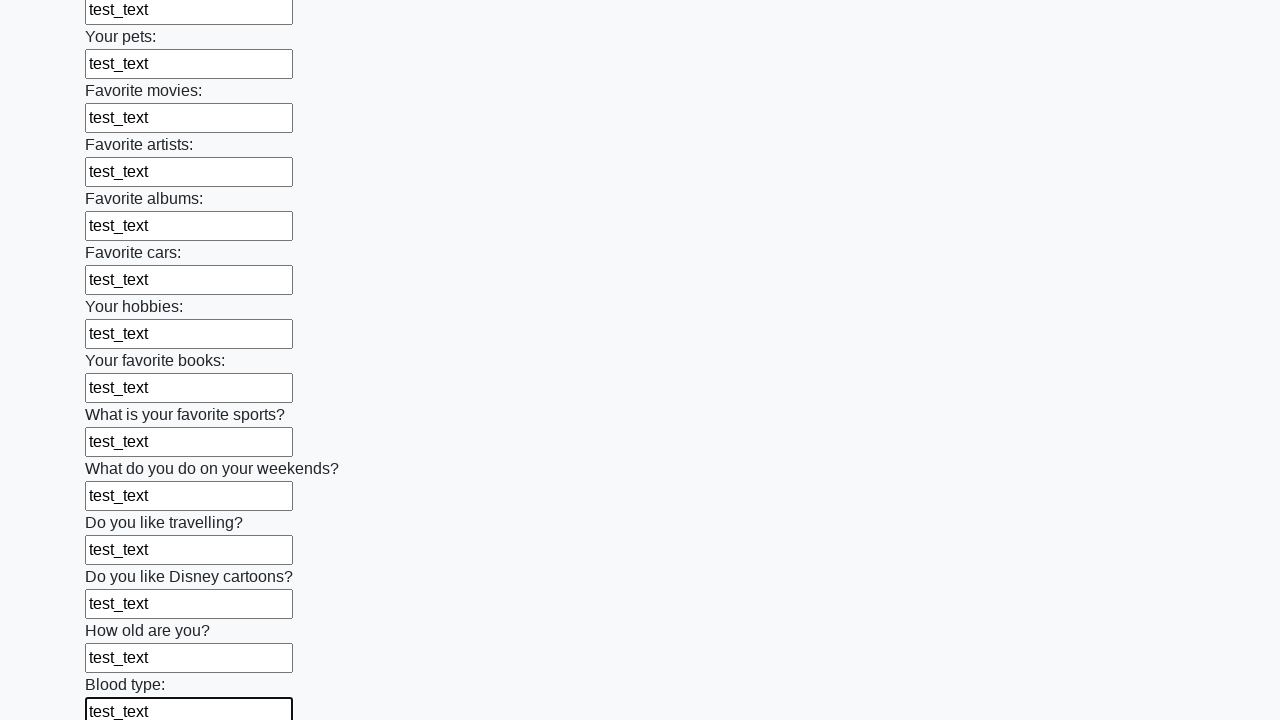

Filled text input field with 'test_text' on input[type='text'] >> nth=19
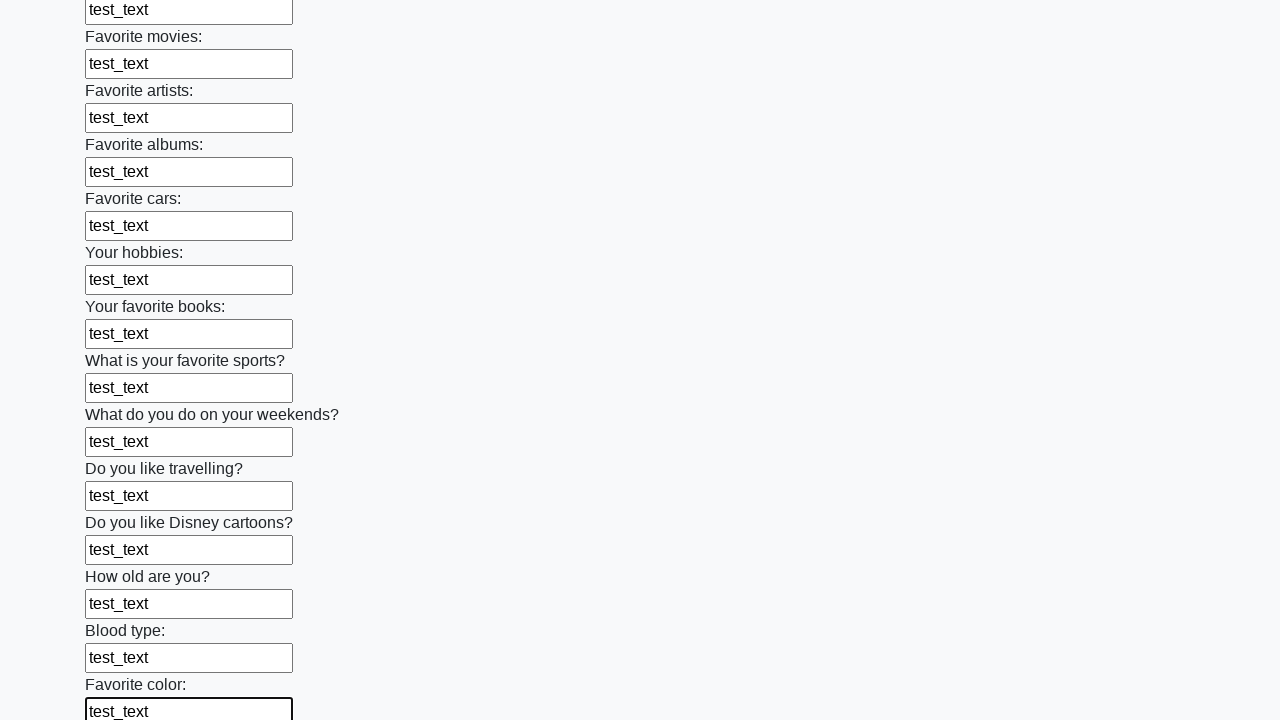

Filled text input field with 'test_text' on input[type='text'] >> nth=20
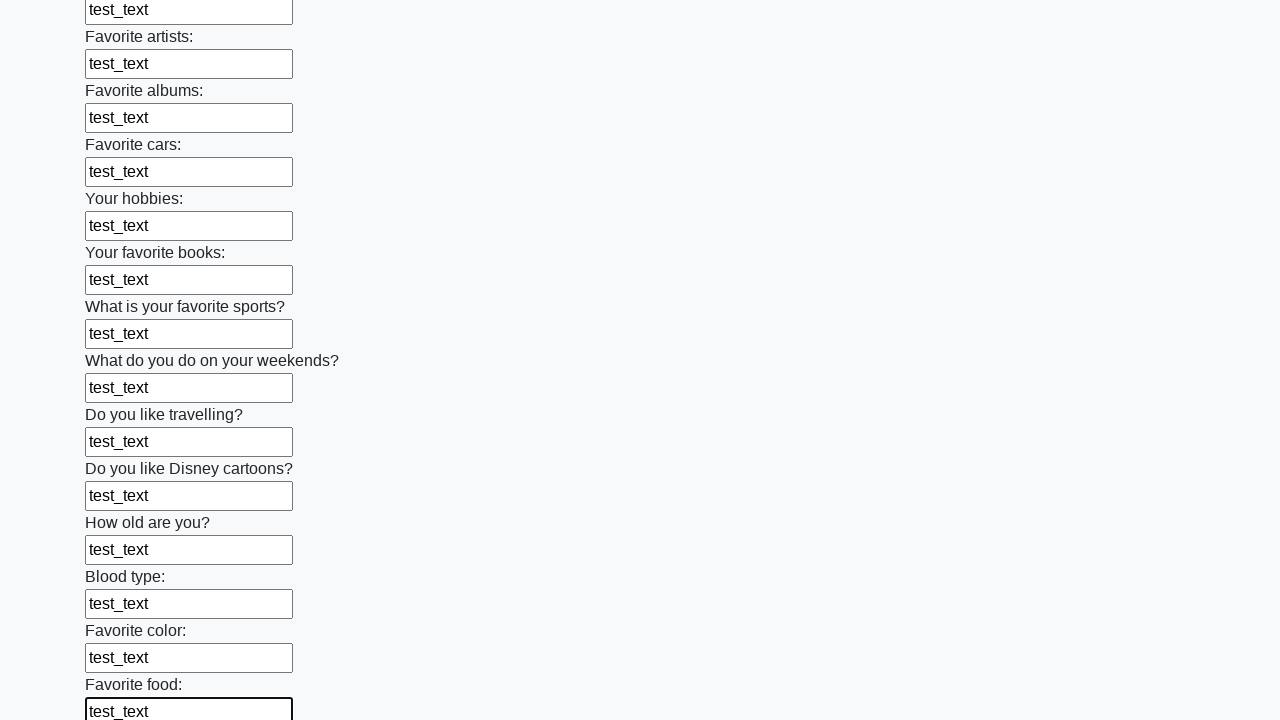

Filled text input field with 'test_text' on input[type='text'] >> nth=21
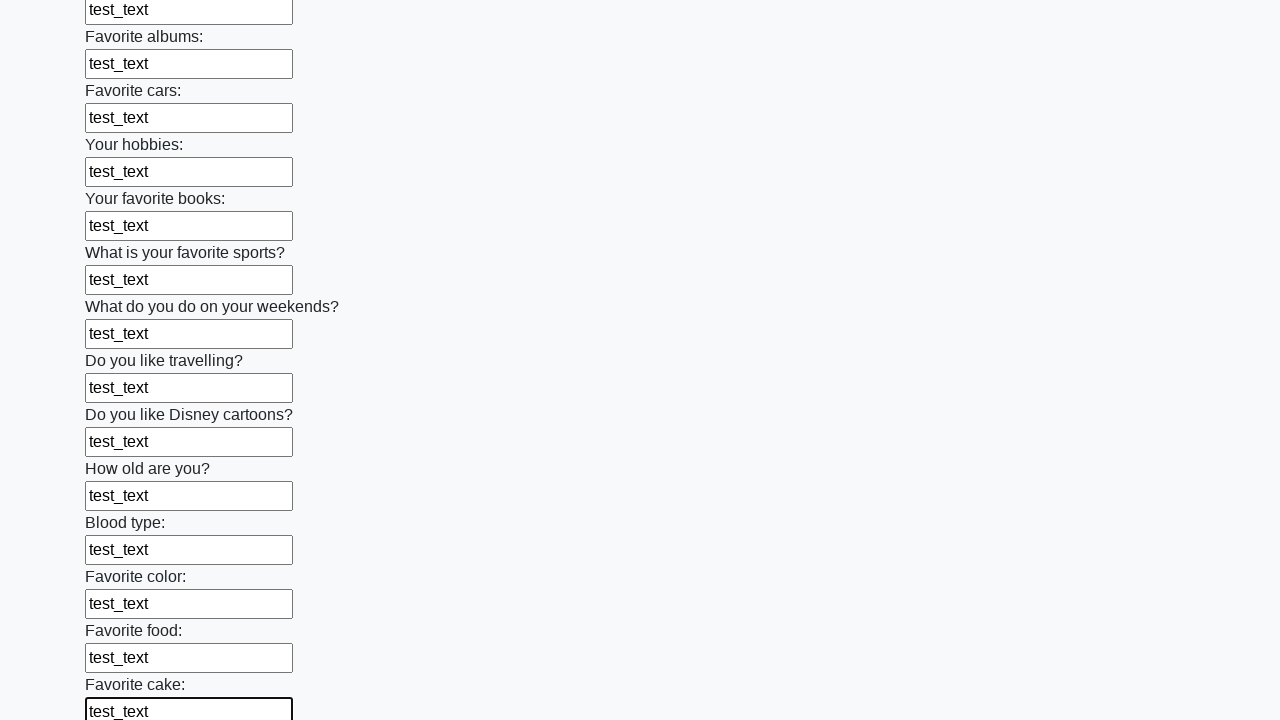

Filled text input field with 'test_text' on input[type='text'] >> nth=22
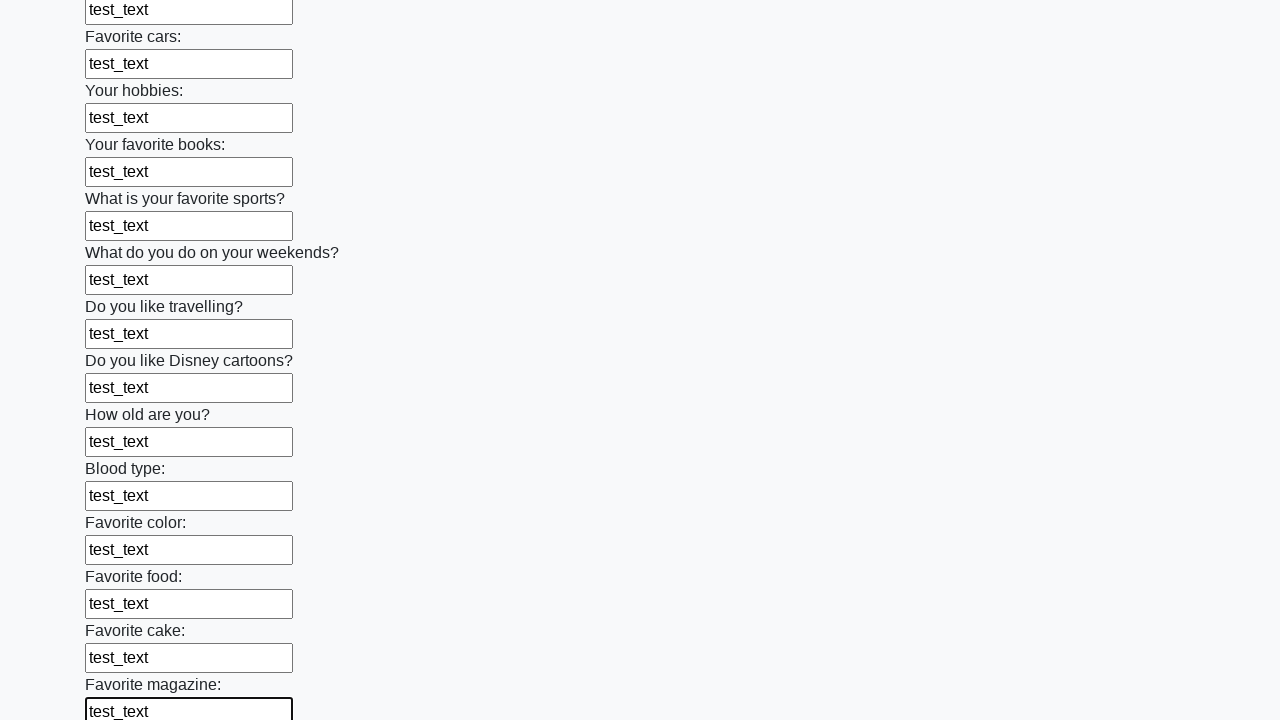

Filled text input field with 'test_text' on input[type='text'] >> nth=23
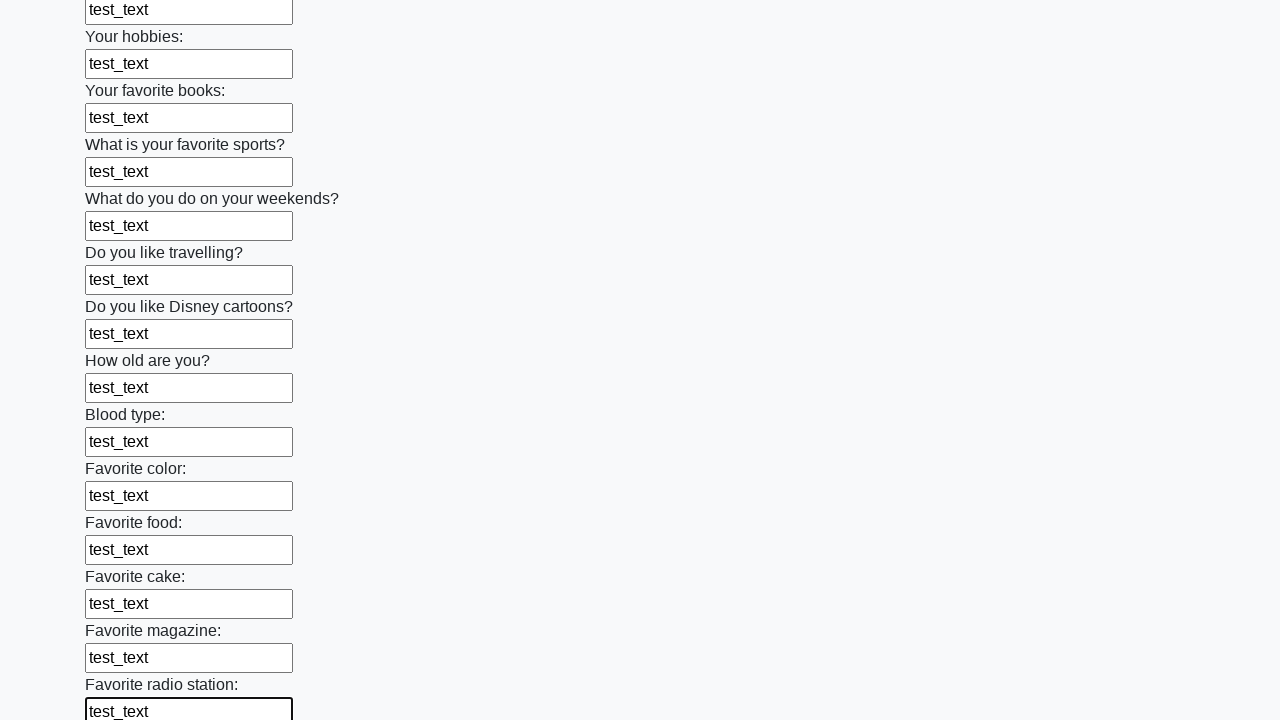

Filled text input field with 'test_text' on input[type='text'] >> nth=24
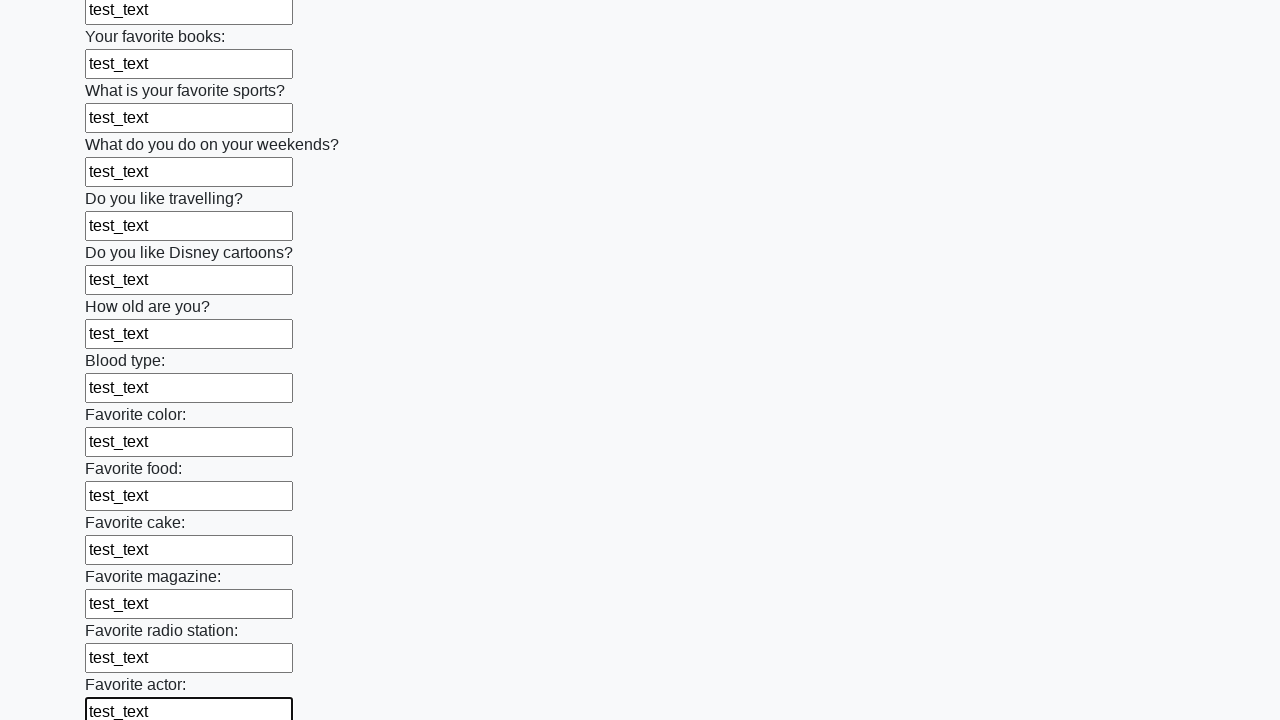

Filled text input field with 'test_text' on input[type='text'] >> nth=25
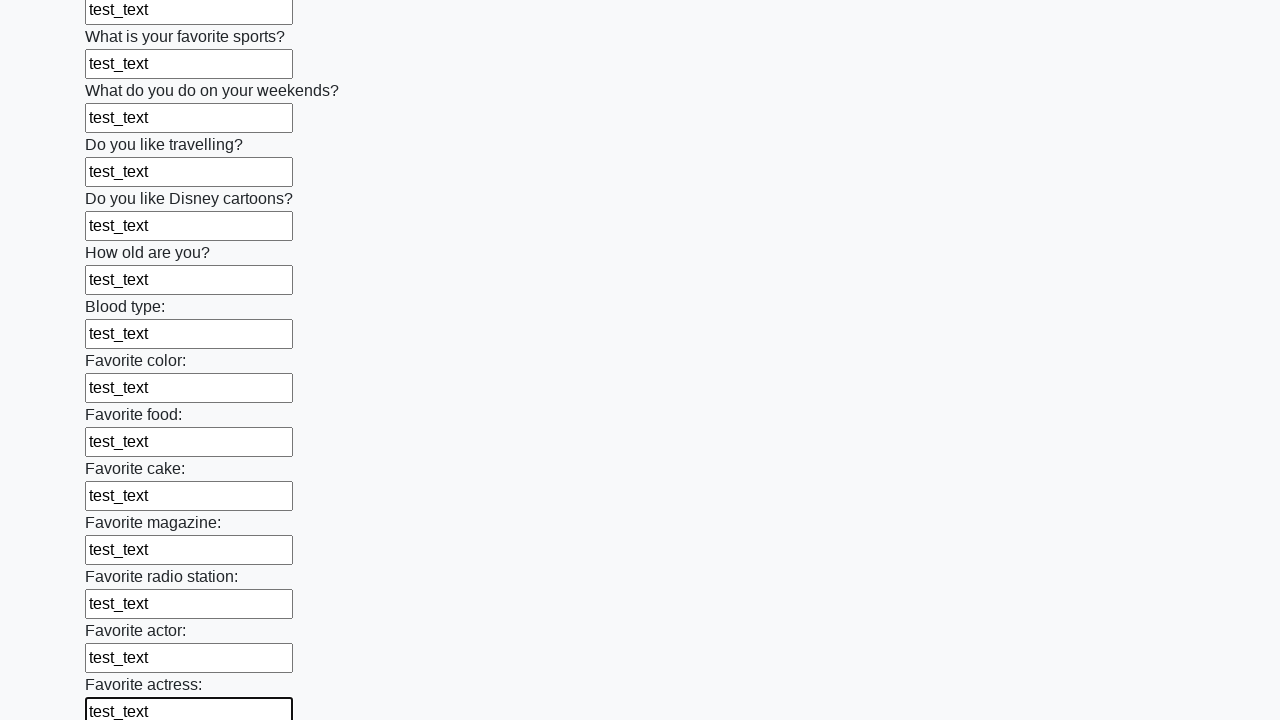

Filled text input field with 'test_text' on input[type='text'] >> nth=26
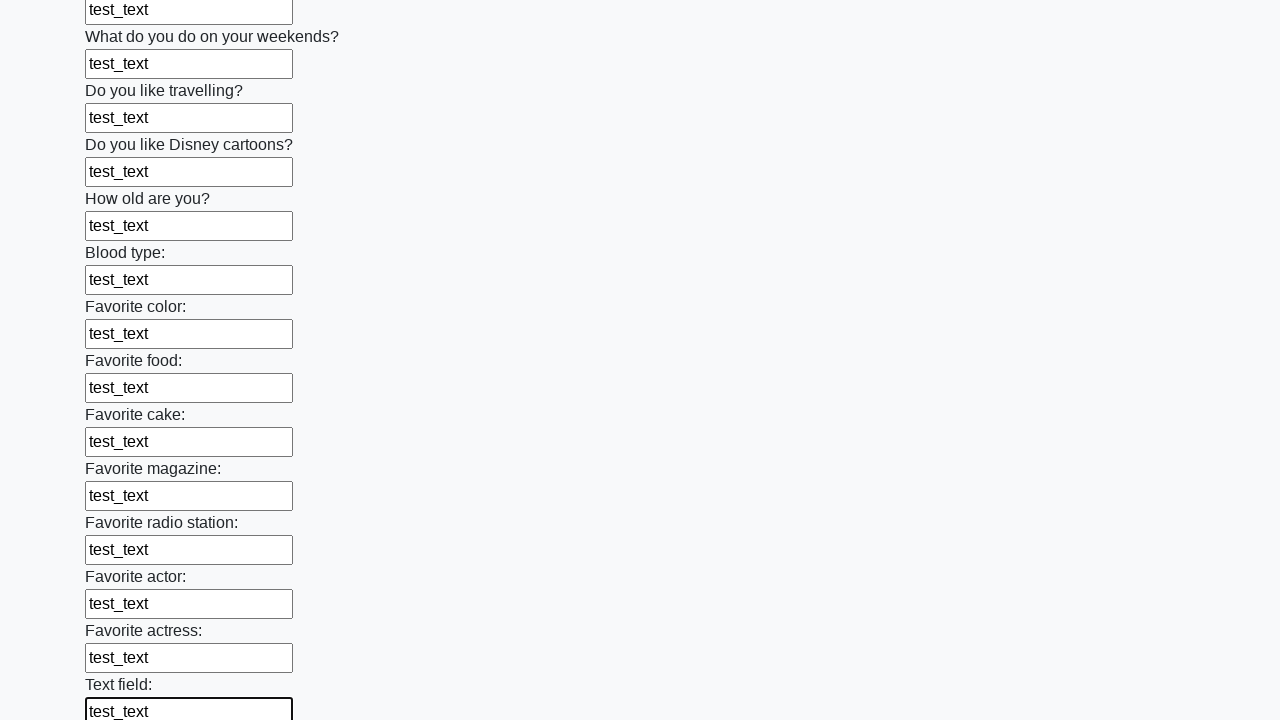

Filled text input field with 'test_text' on input[type='text'] >> nth=27
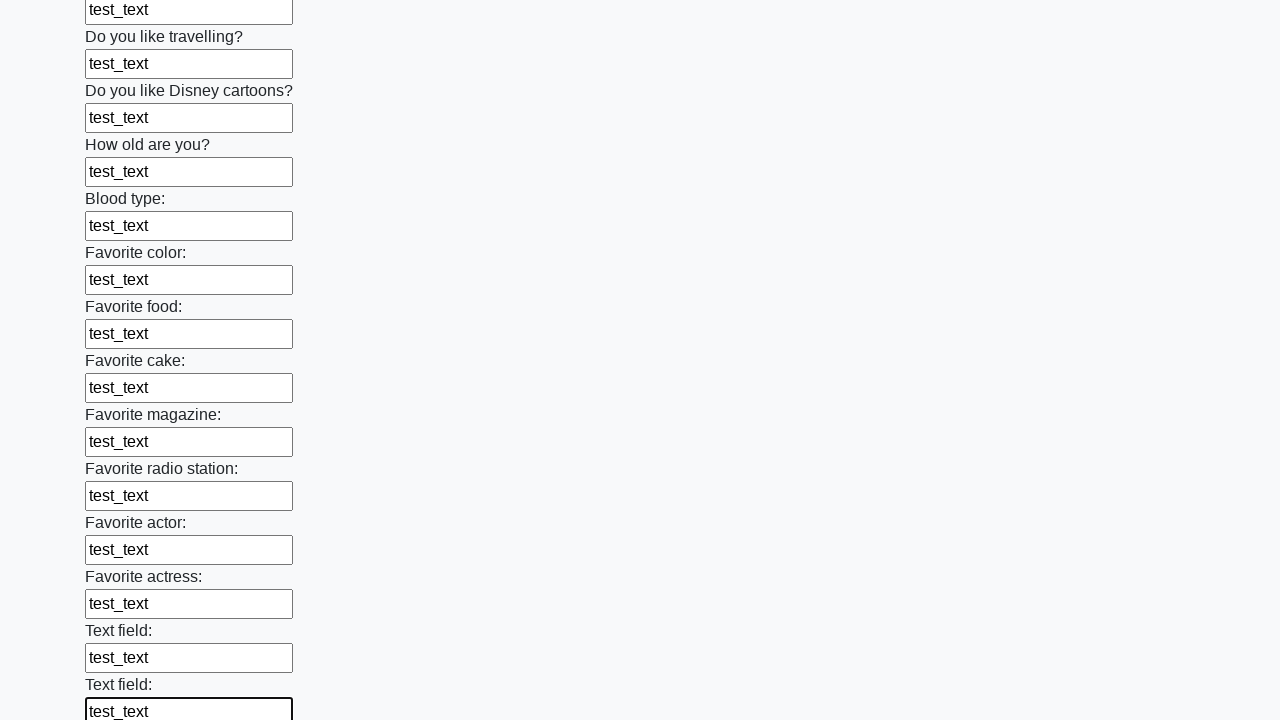

Filled text input field with 'test_text' on input[type='text'] >> nth=28
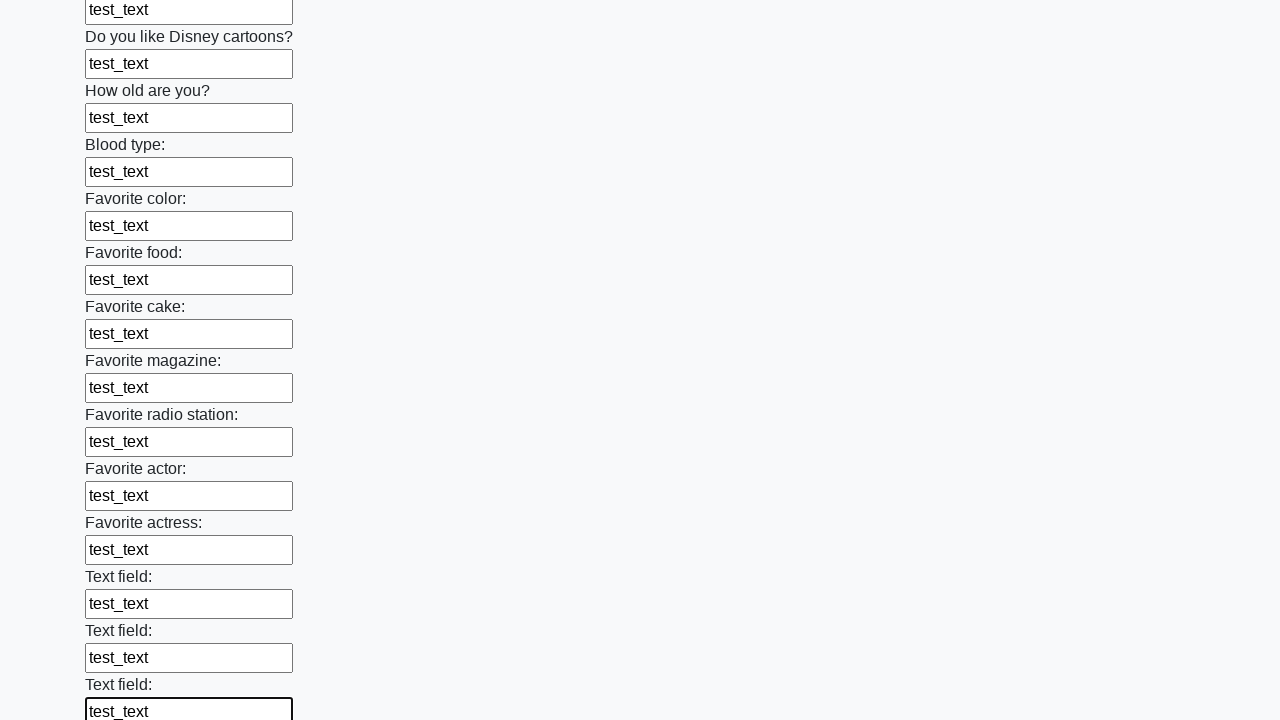

Filled text input field with 'test_text' on input[type='text'] >> nth=29
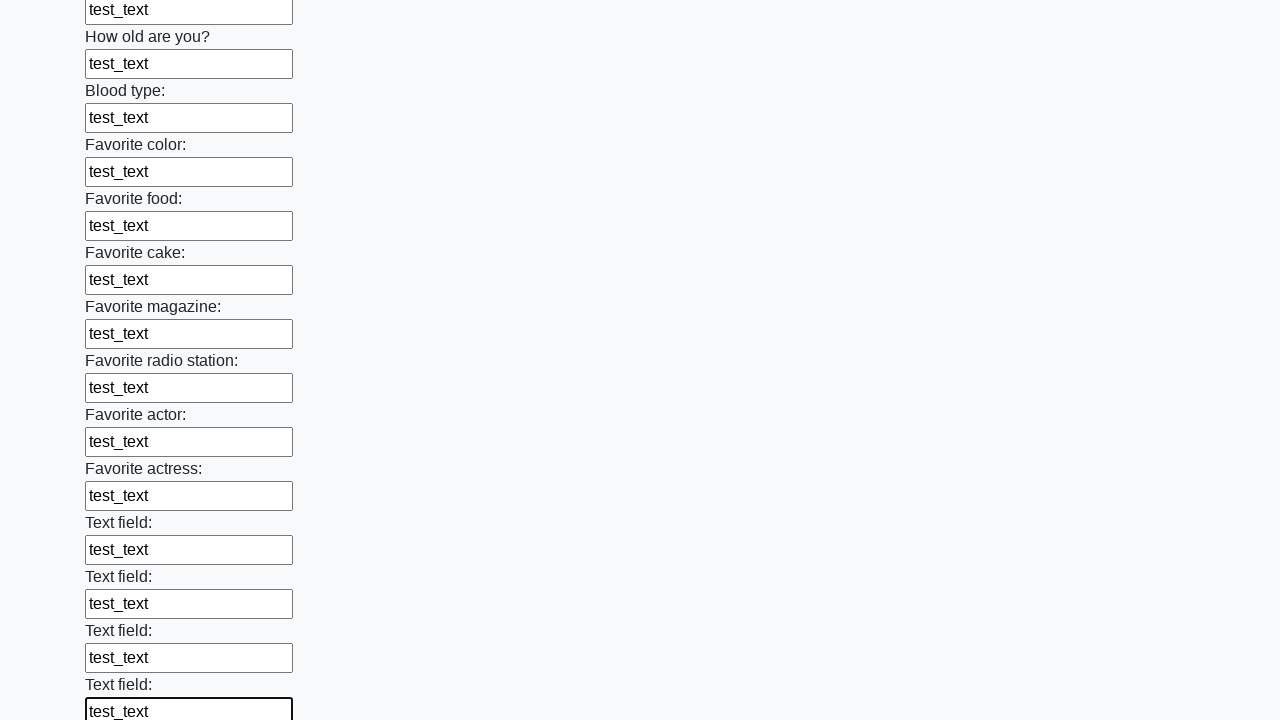

Filled text input field with 'test_text' on input[type='text'] >> nth=30
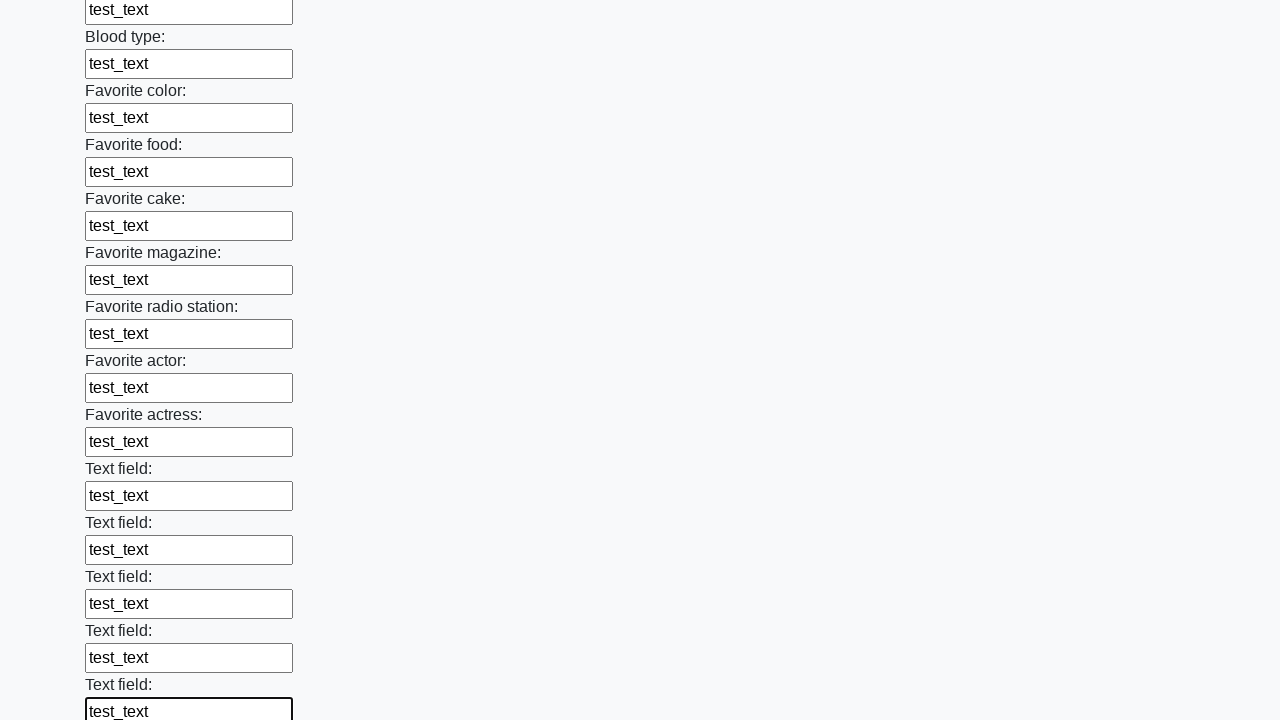

Filled text input field with 'test_text' on input[type='text'] >> nth=31
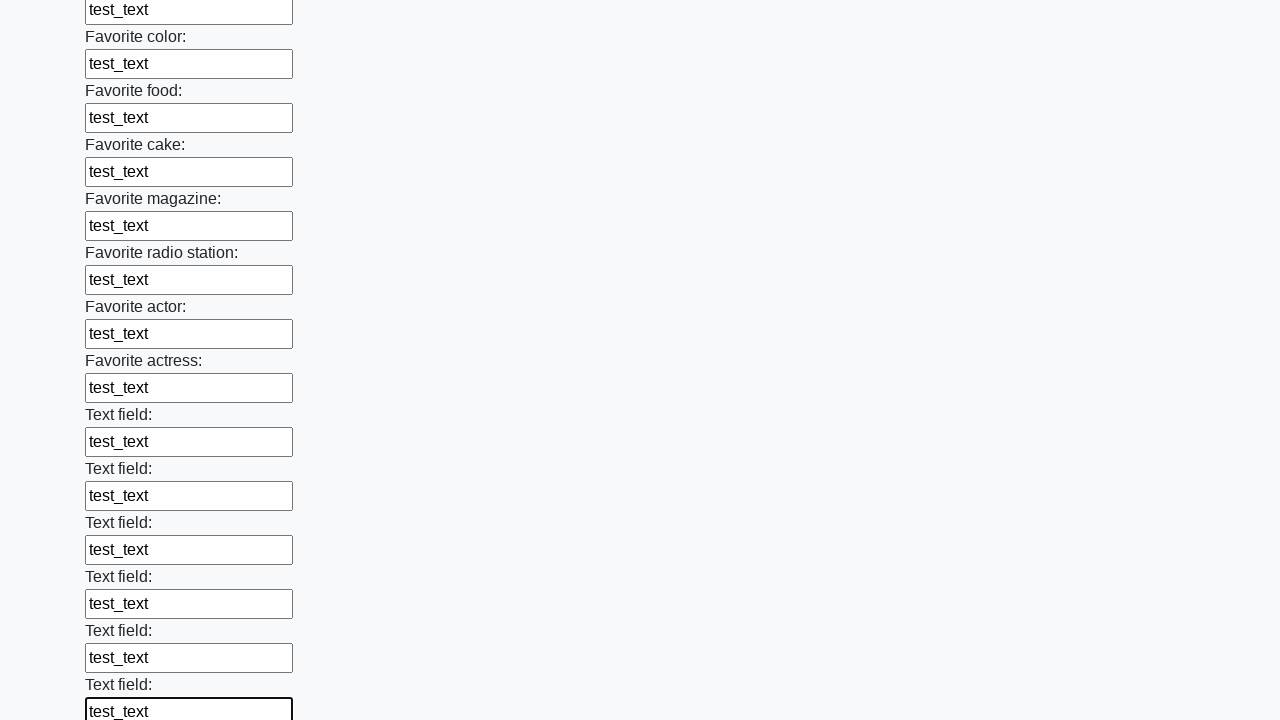

Filled text input field with 'test_text' on input[type='text'] >> nth=32
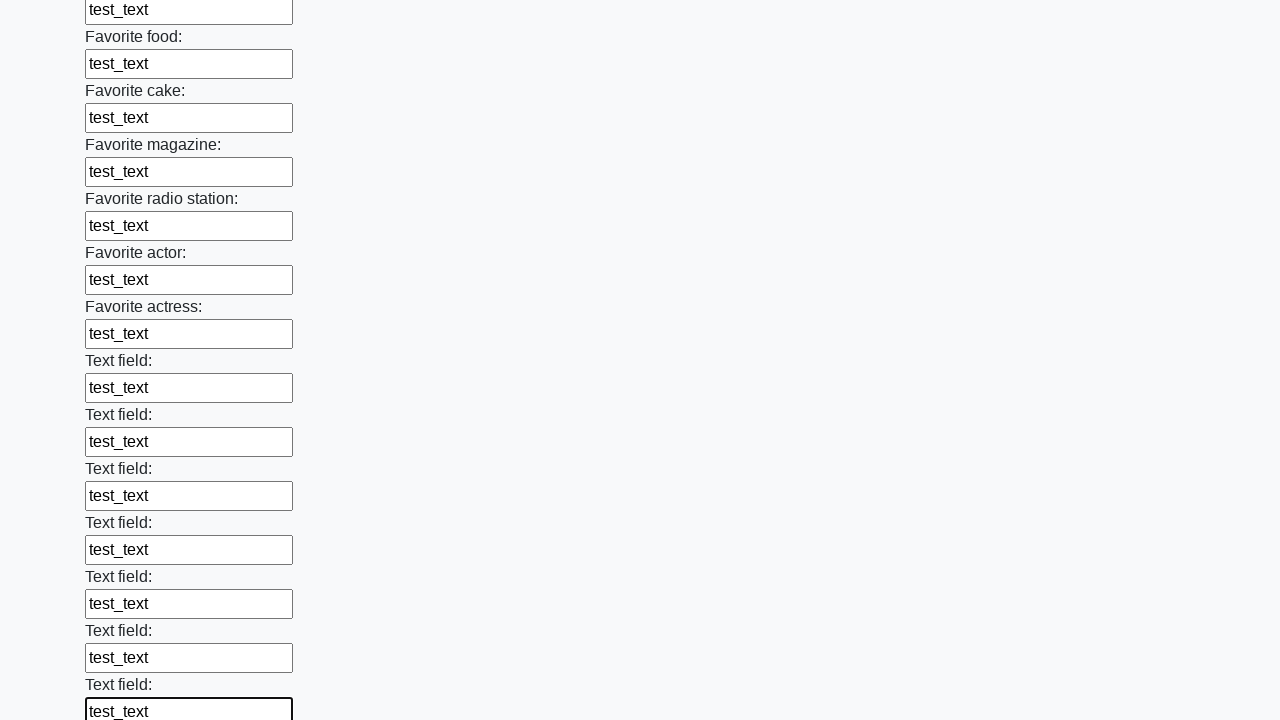

Filled text input field with 'test_text' on input[type='text'] >> nth=33
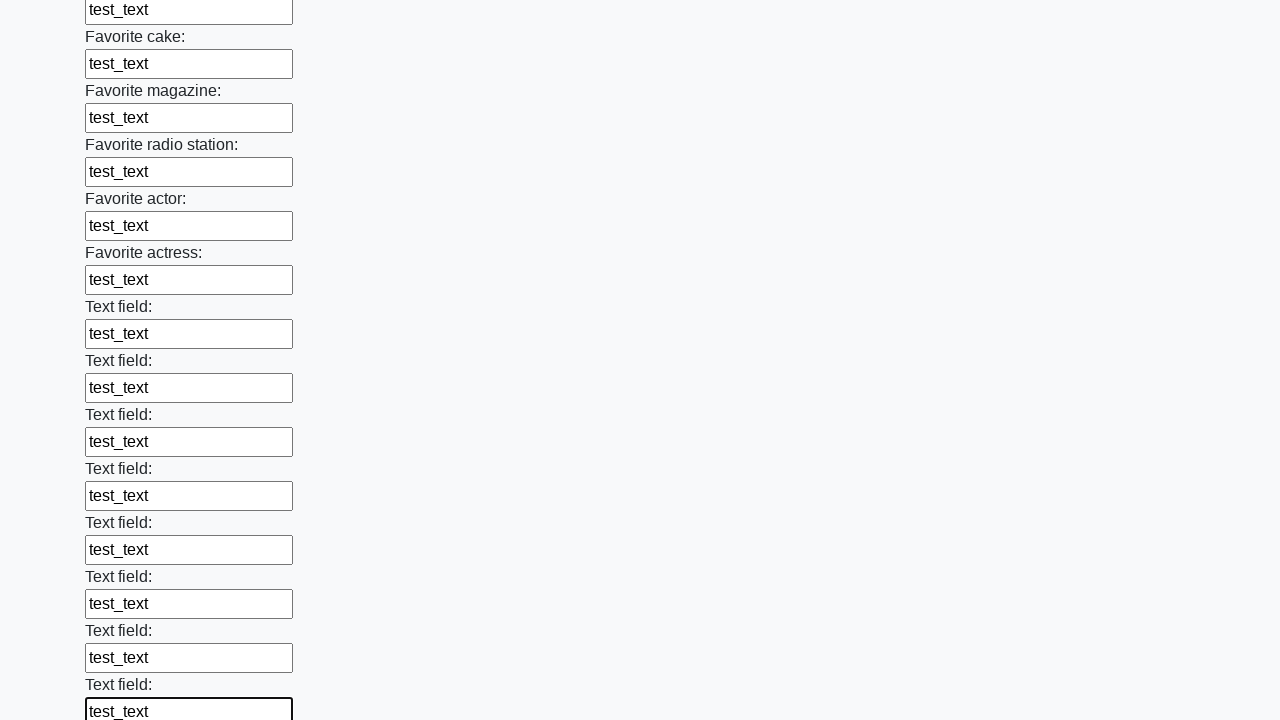

Filled text input field with 'test_text' on input[type='text'] >> nth=34
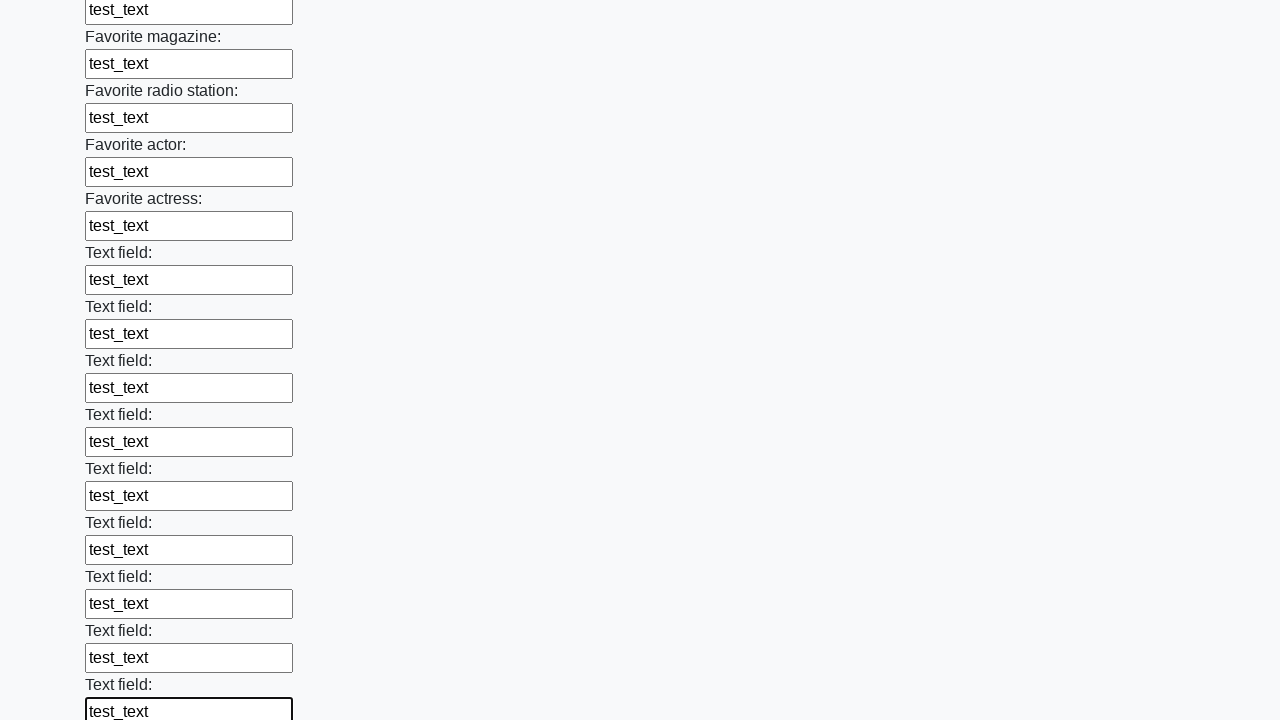

Filled text input field with 'test_text' on input[type='text'] >> nth=35
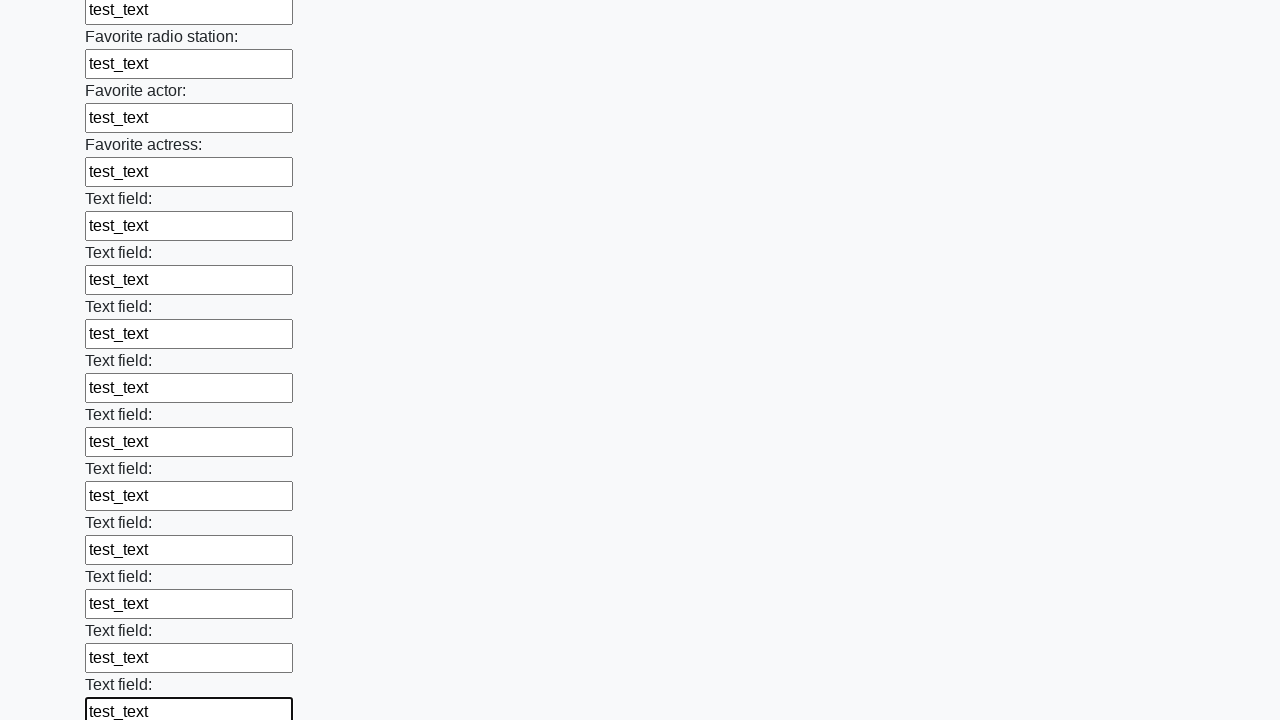

Filled text input field with 'test_text' on input[type='text'] >> nth=36
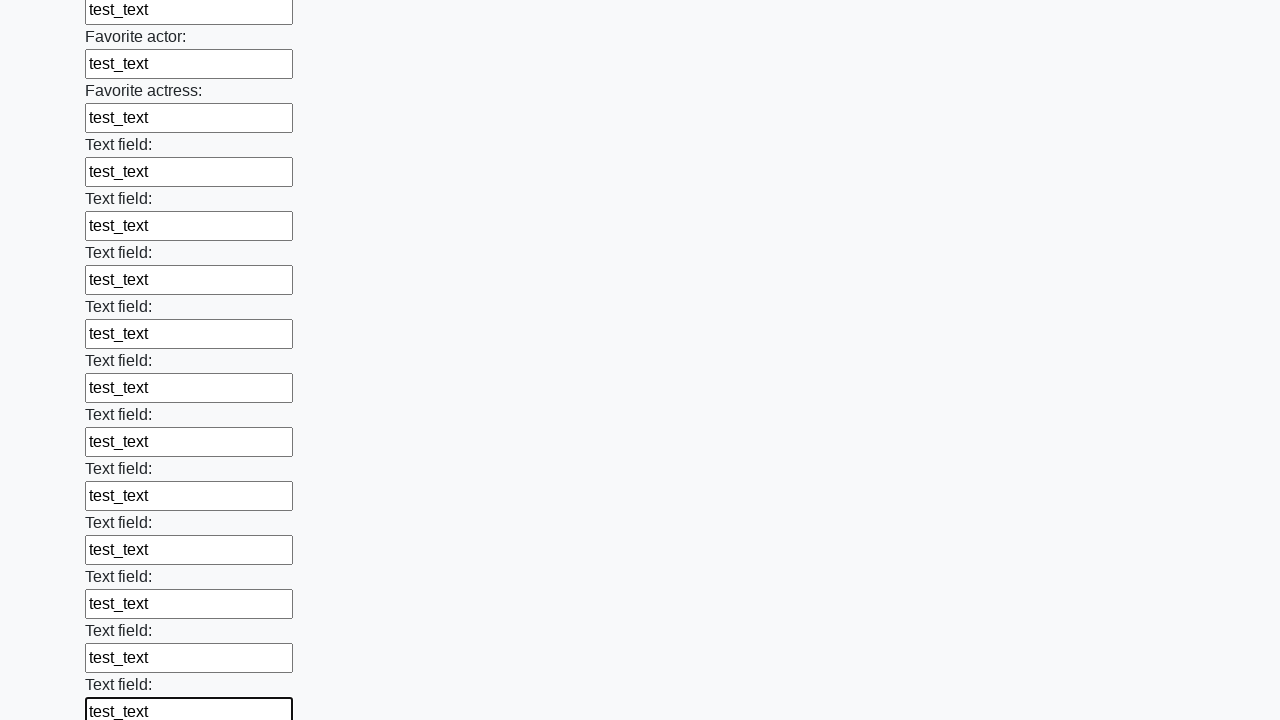

Filled text input field with 'test_text' on input[type='text'] >> nth=37
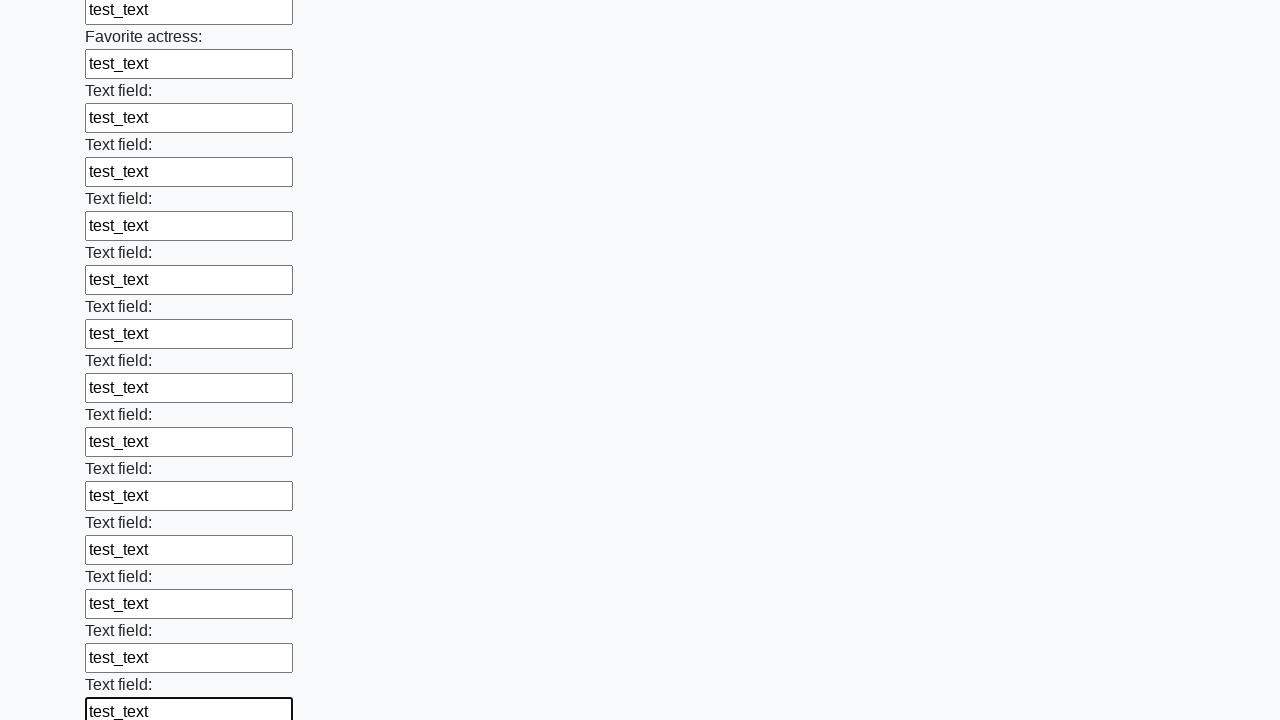

Filled text input field with 'test_text' on input[type='text'] >> nth=38
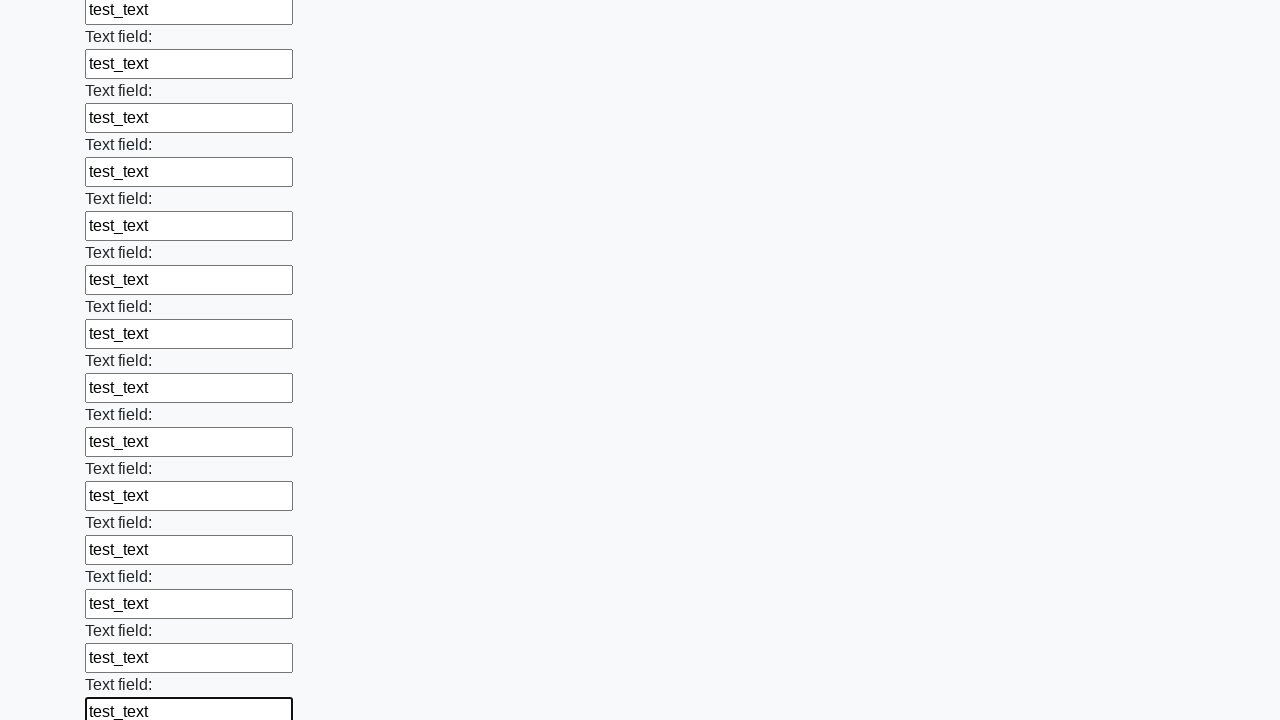

Filled text input field with 'test_text' on input[type='text'] >> nth=39
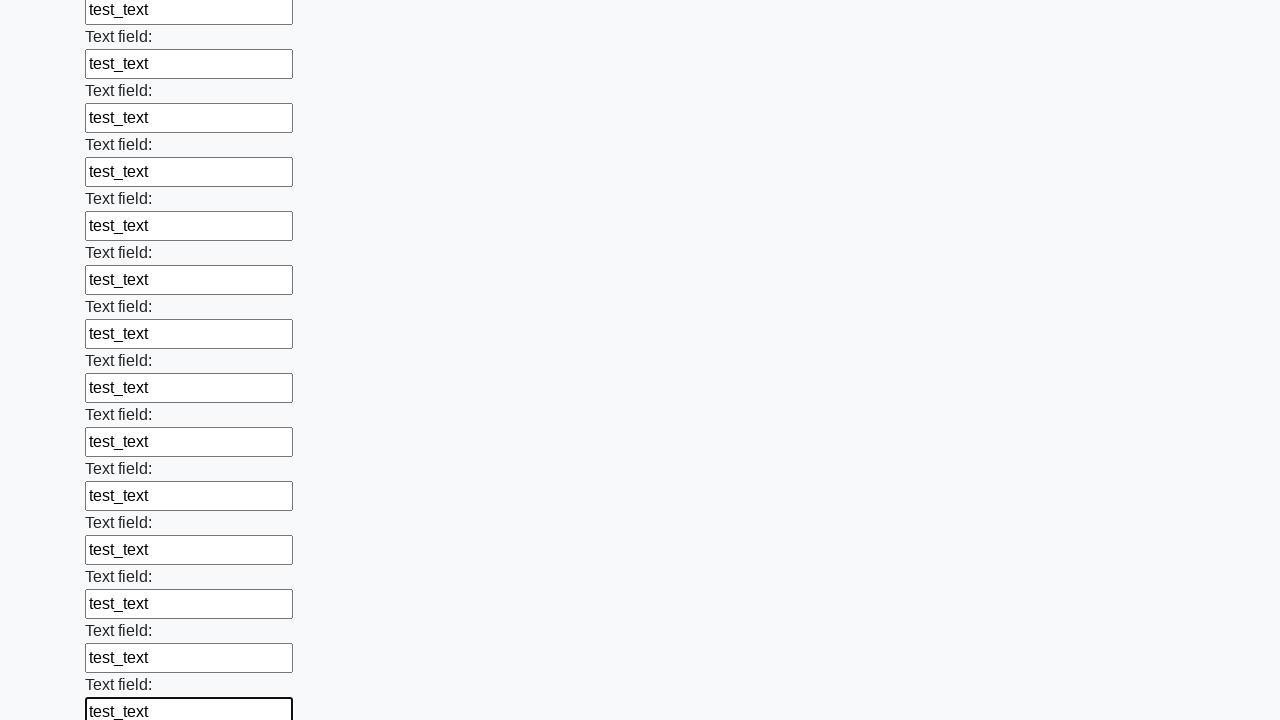

Filled text input field with 'test_text' on input[type='text'] >> nth=40
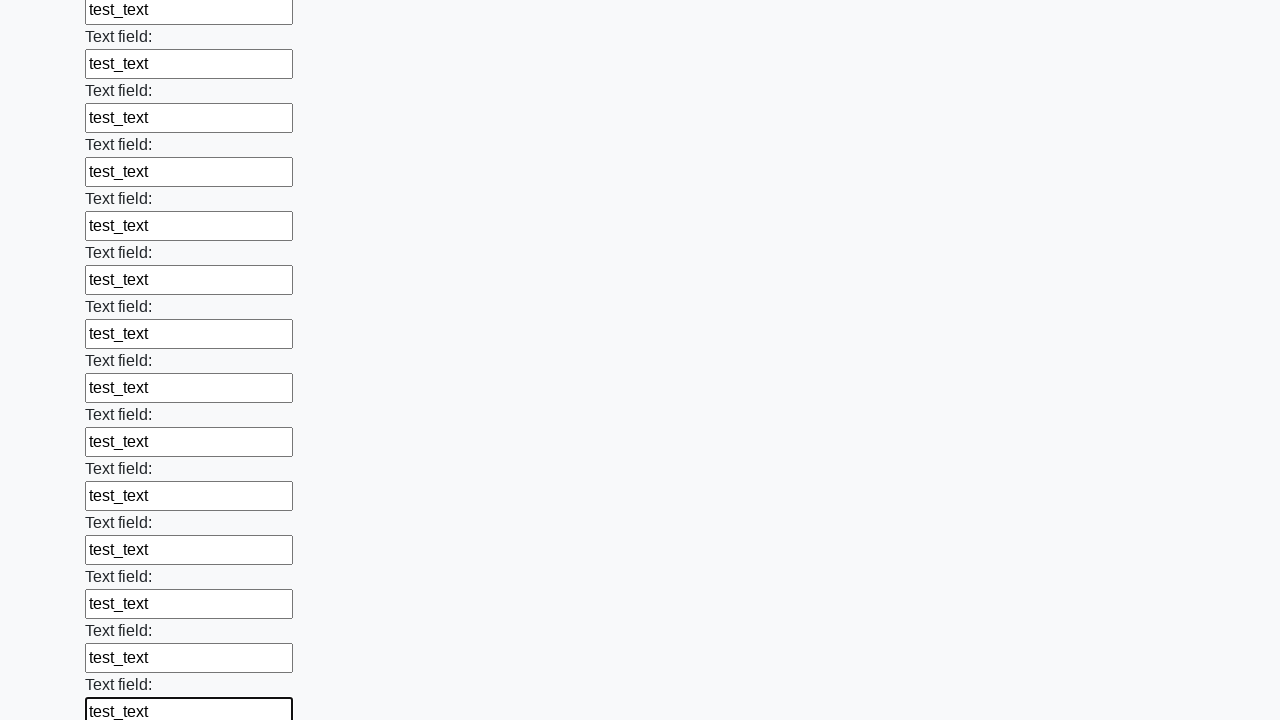

Filled text input field with 'test_text' on input[type='text'] >> nth=41
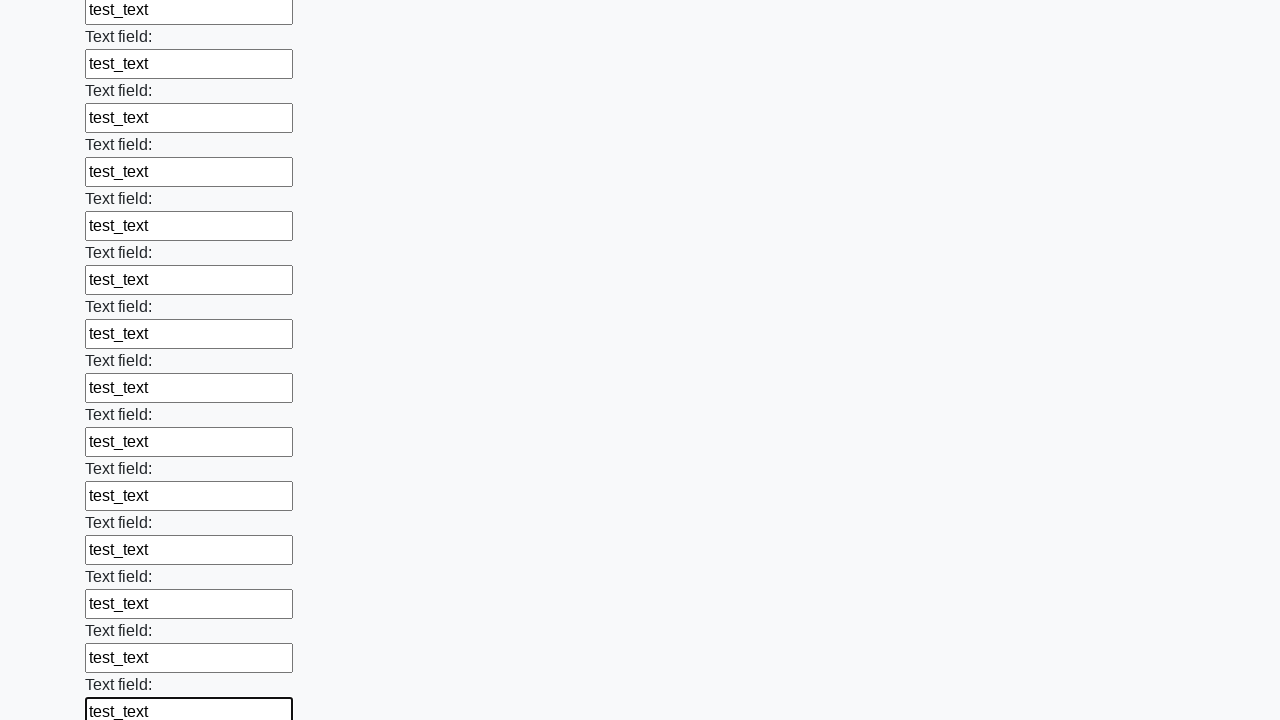

Filled text input field with 'test_text' on input[type='text'] >> nth=42
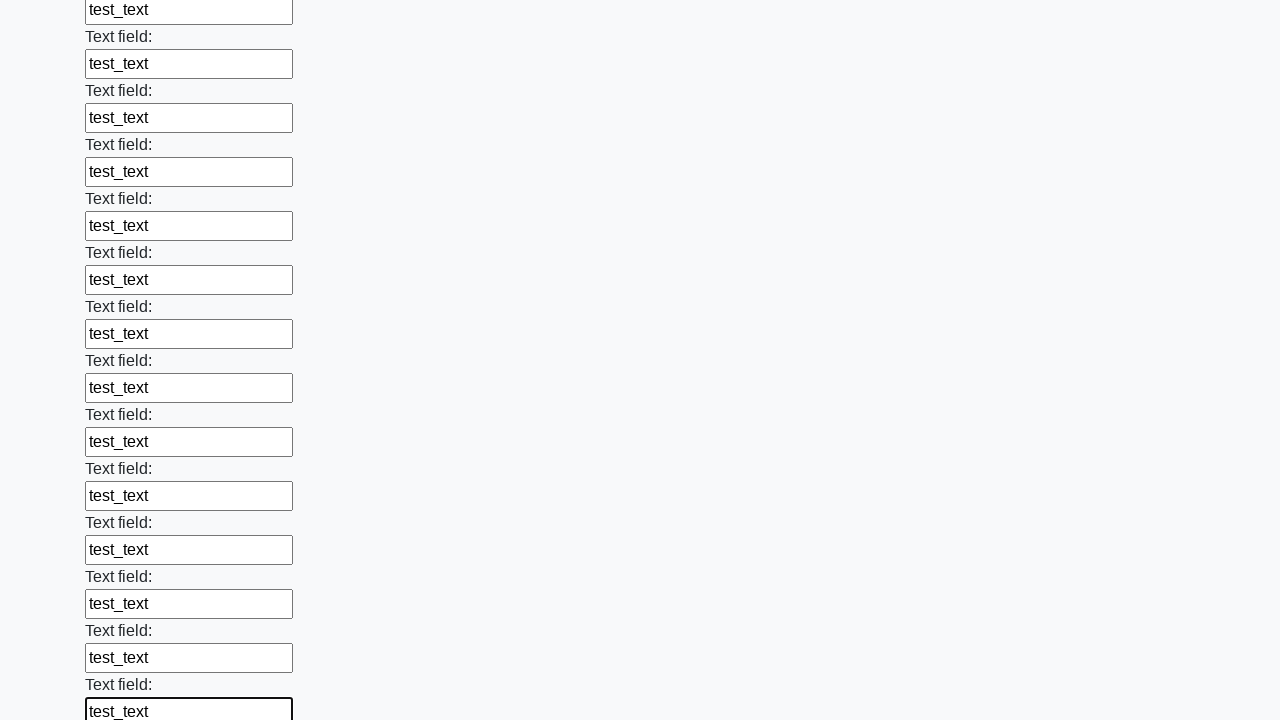

Filled text input field with 'test_text' on input[type='text'] >> nth=43
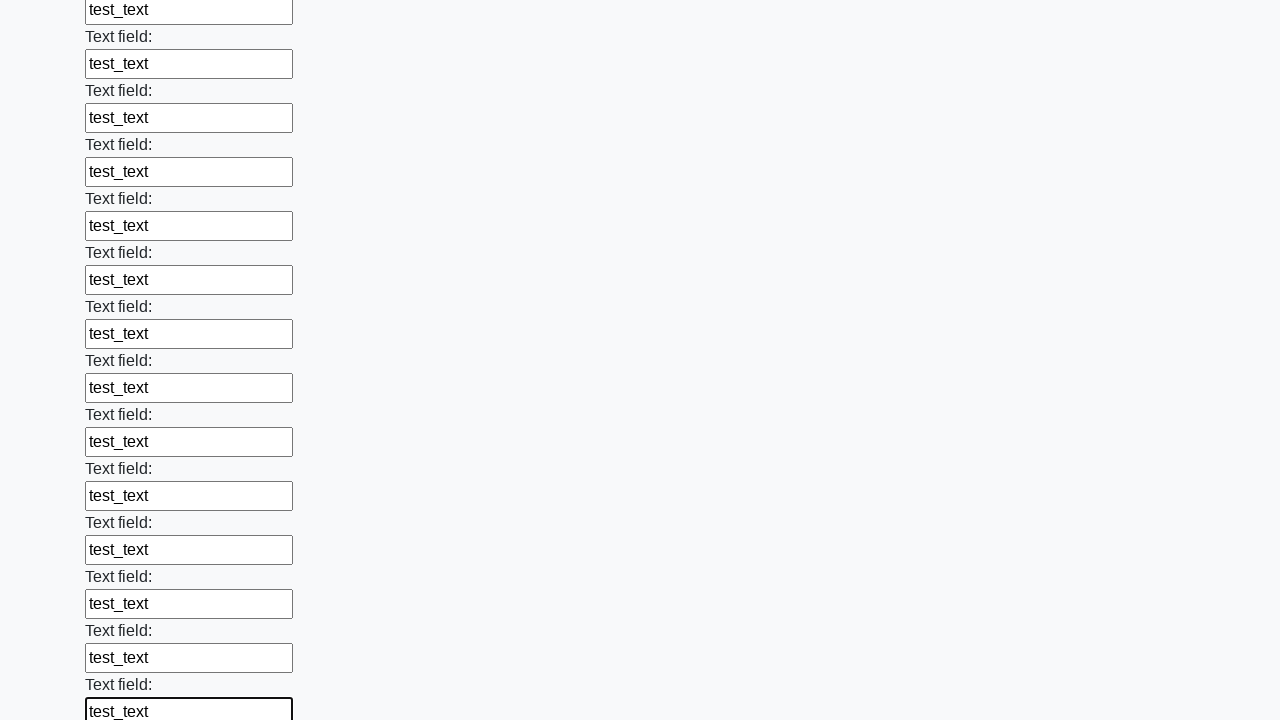

Filled text input field with 'test_text' on input[type='text'] >> nth=44
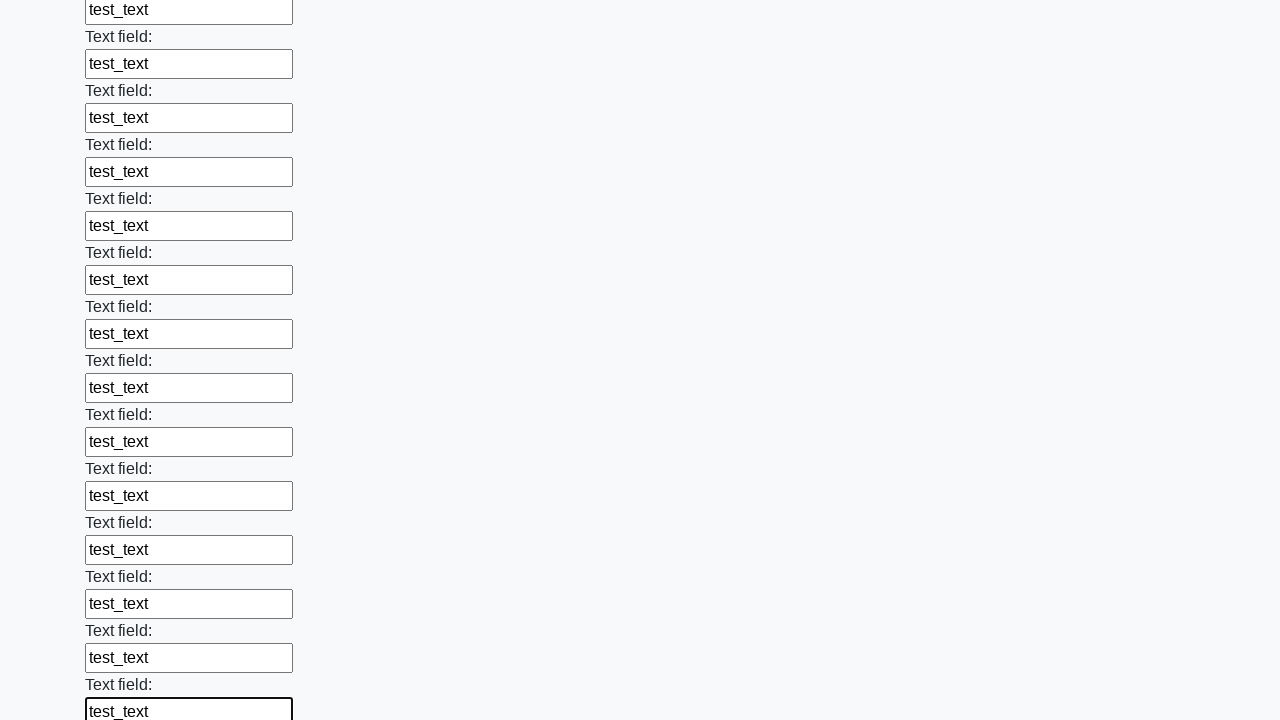

Filled text input field with 'test_text' on input[type='text'] >> nth=45
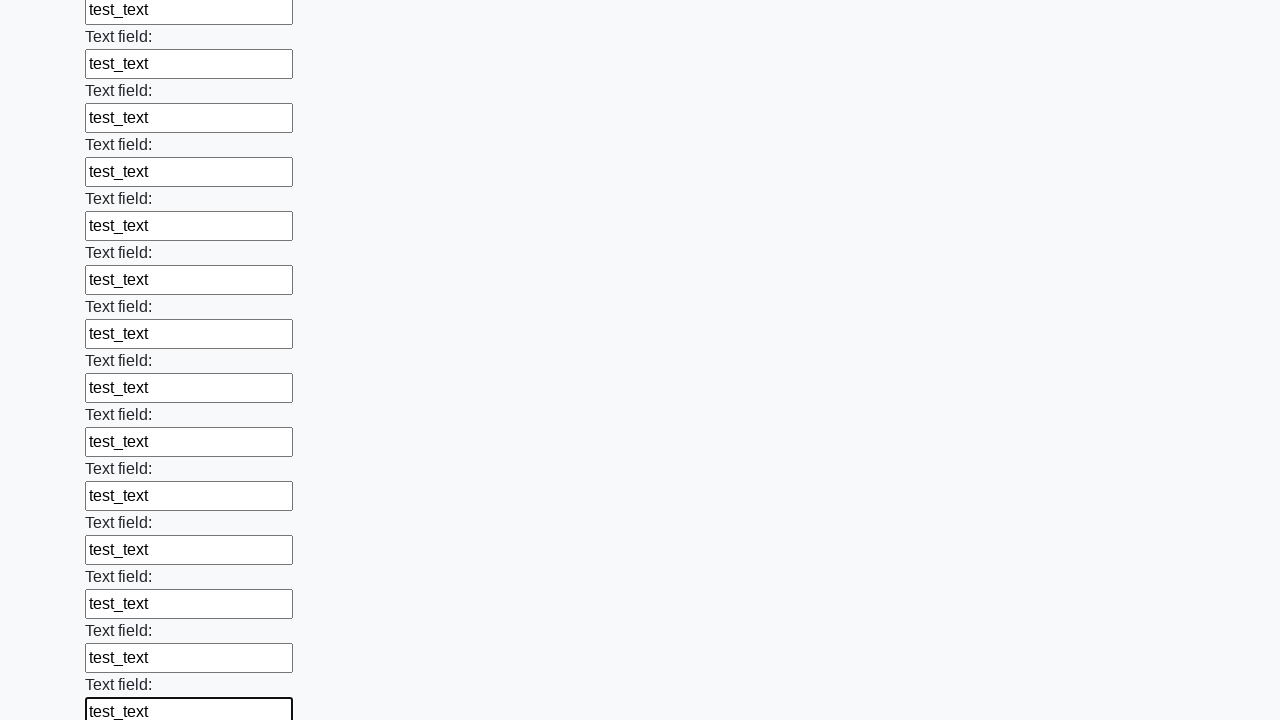

Filled text input field with 'test_text' on input[type='text'] >> nth=46
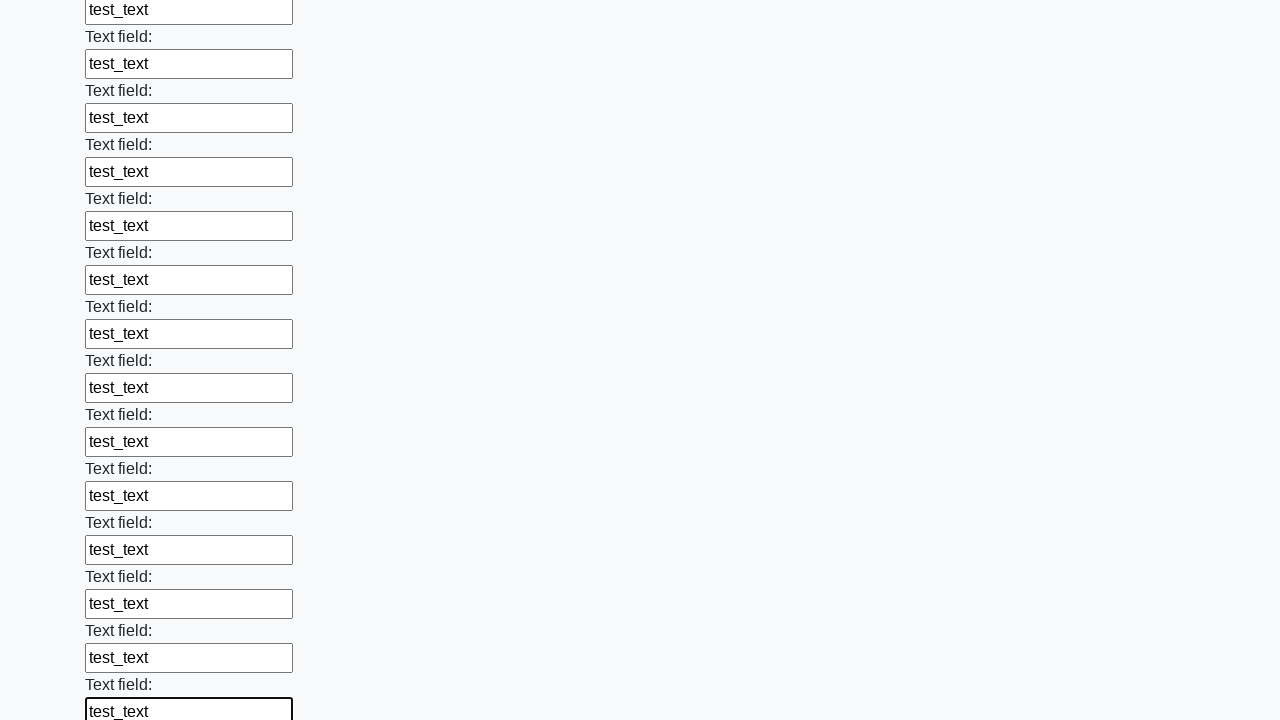

Filled text input field with 'test_text' on input[type='text'] >> nth=47
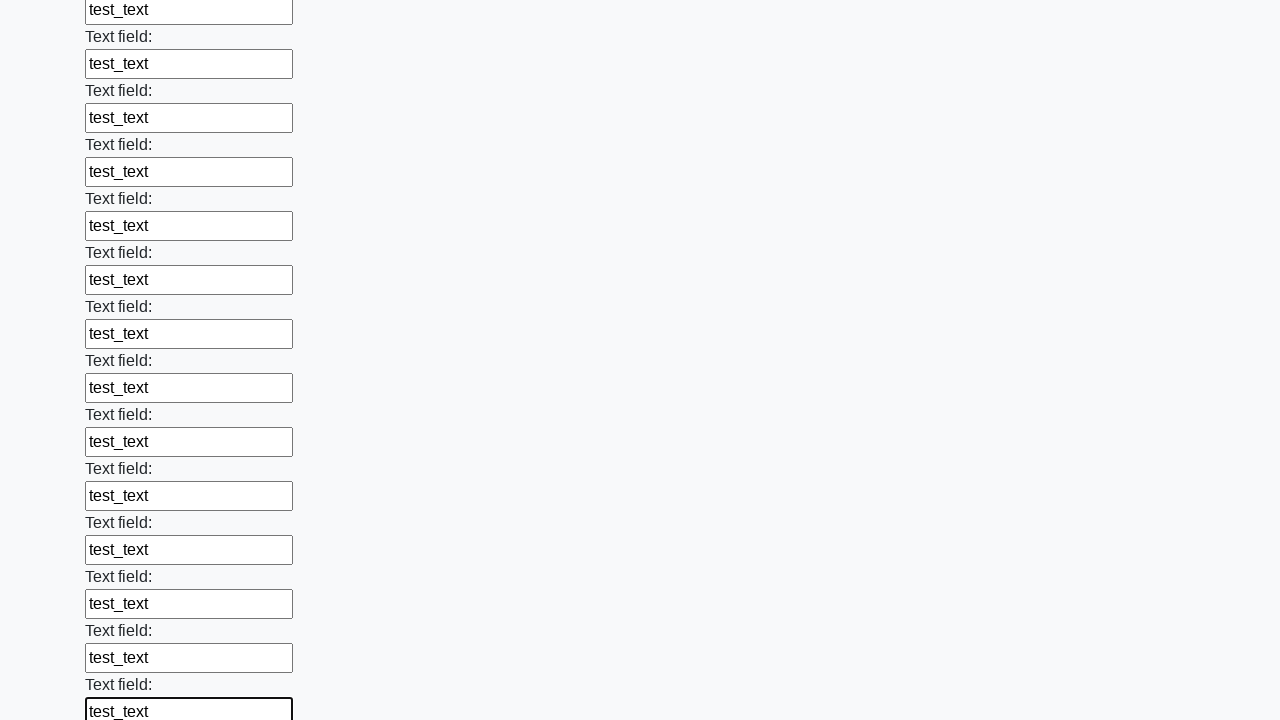

Filled text input field with 'test_text' on input[type='text'] >> nth=48
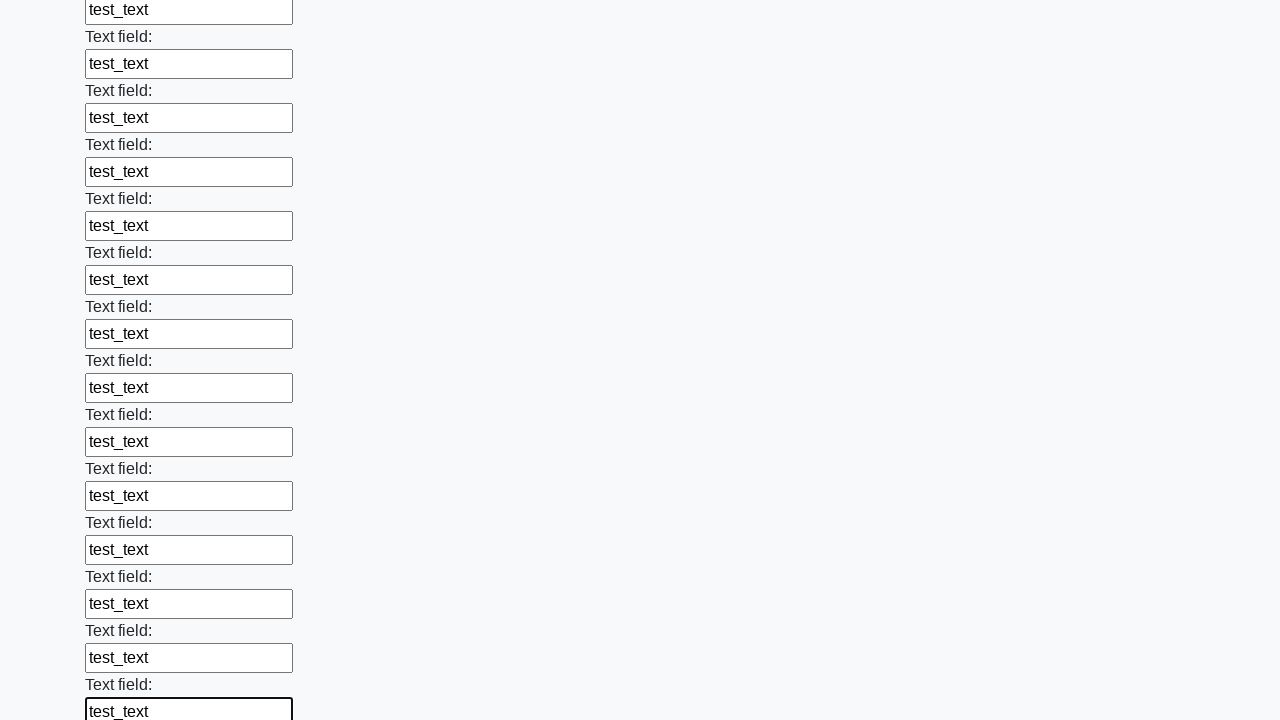

Filled text input field with 'test_text' on input[type='text'] >> nth=49
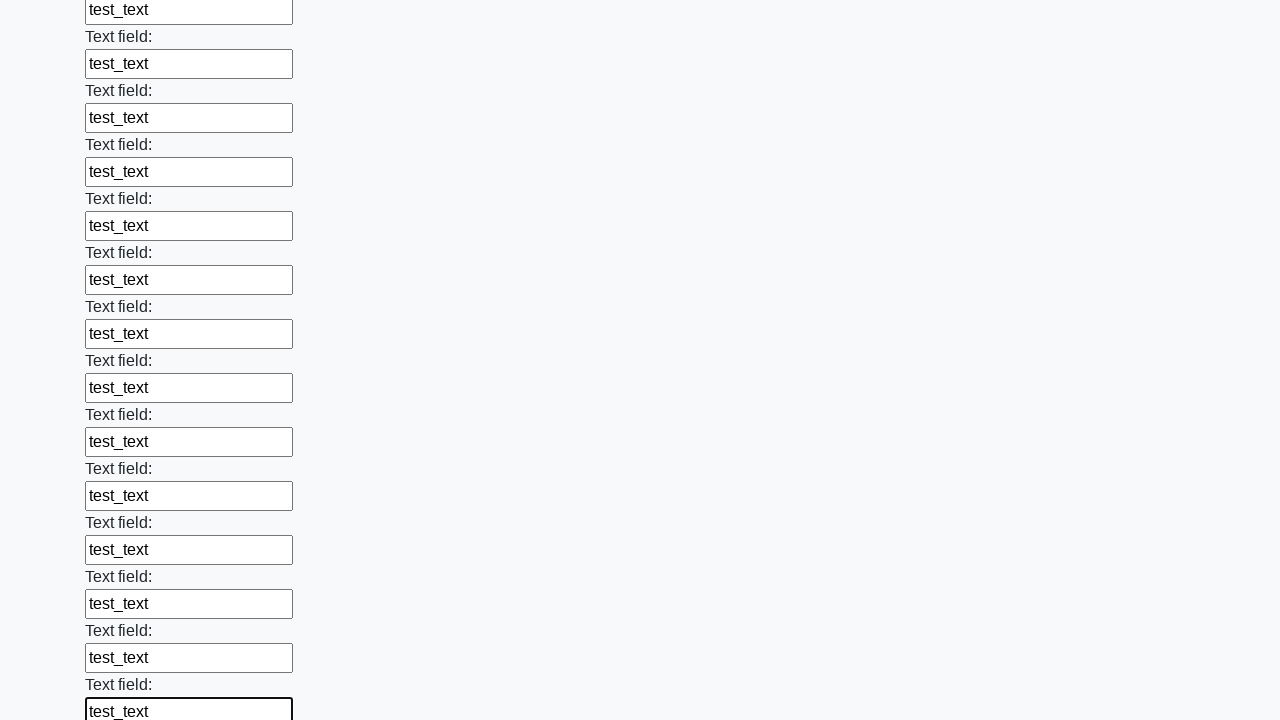

Filled text input field with 'test_text' on input[type='text'] >> nth=50
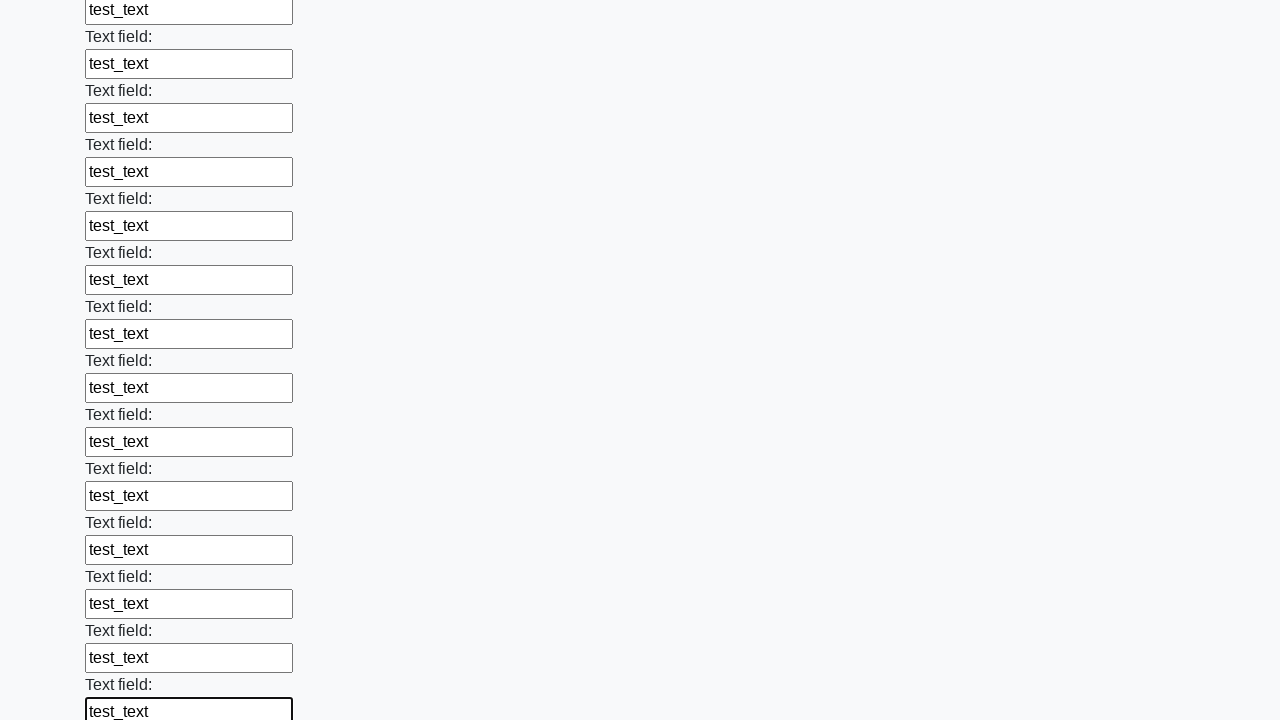

Filled text input field with 'test_text' on input[type='text'] >> nth=51
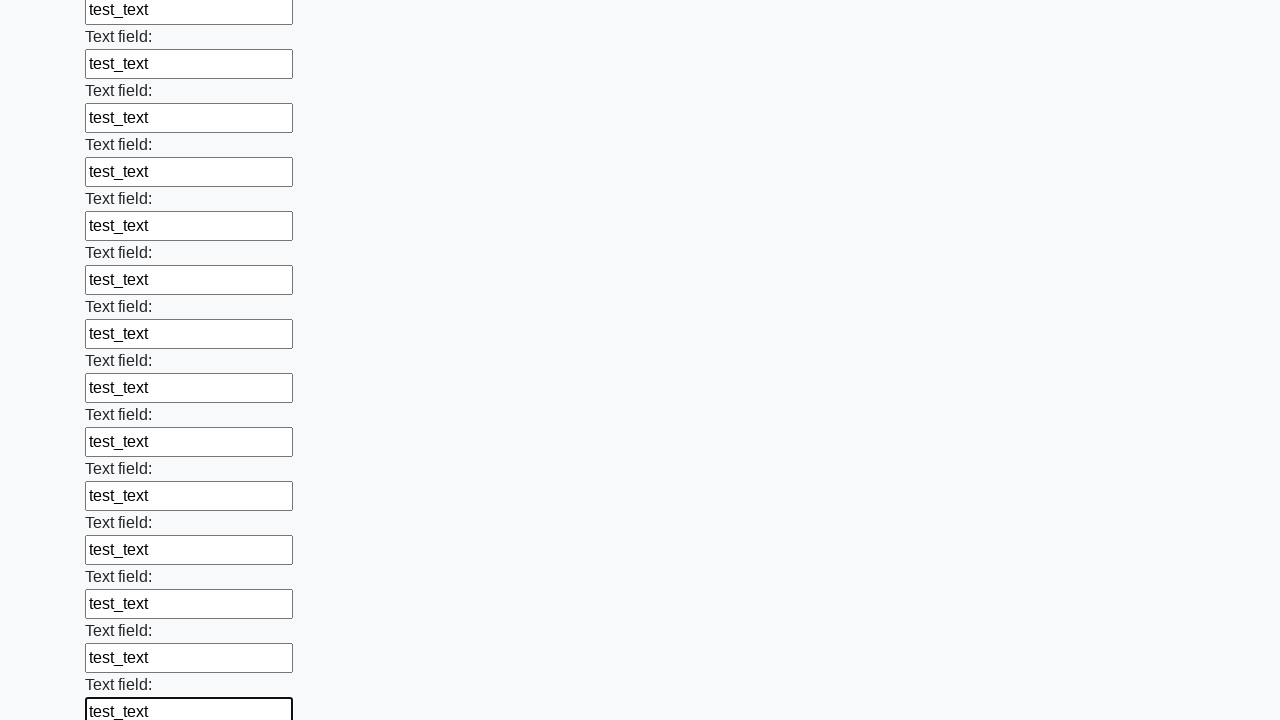

Filled text input field with 'test_text' on input[type='text'] >> nth=52
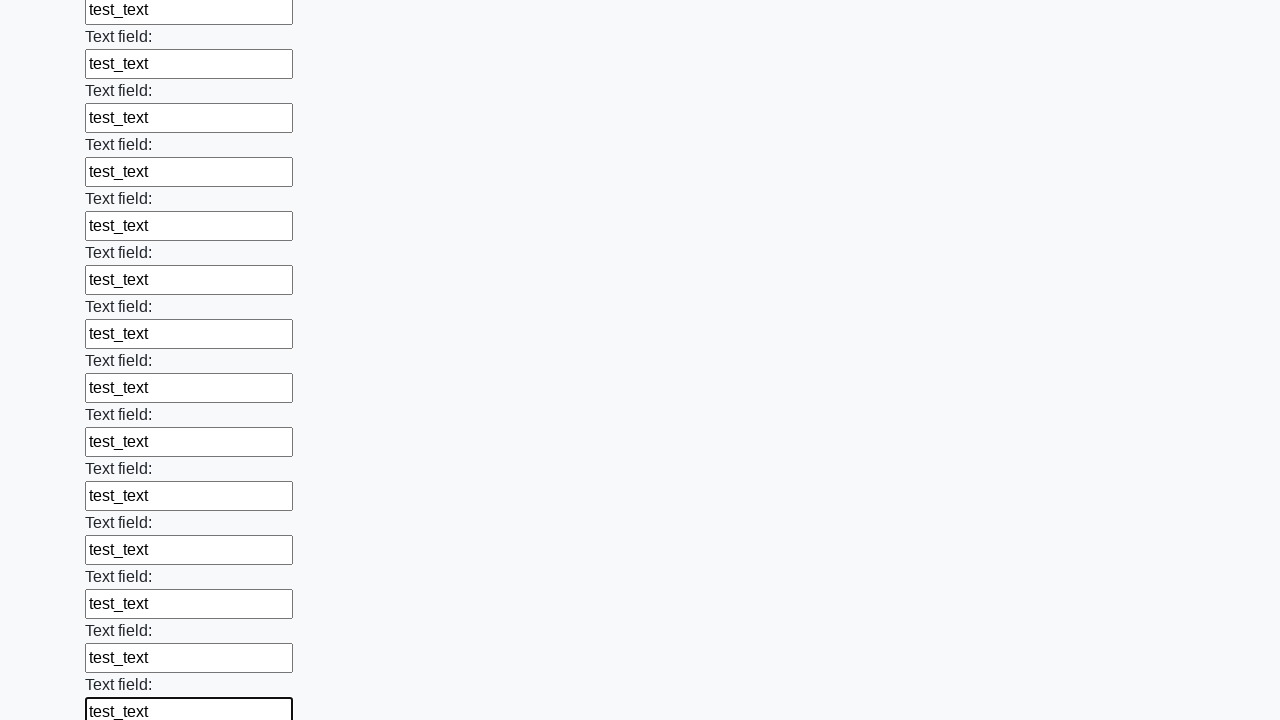

Filled text input field with 'test_text' on input[type='text'] >> nth=53
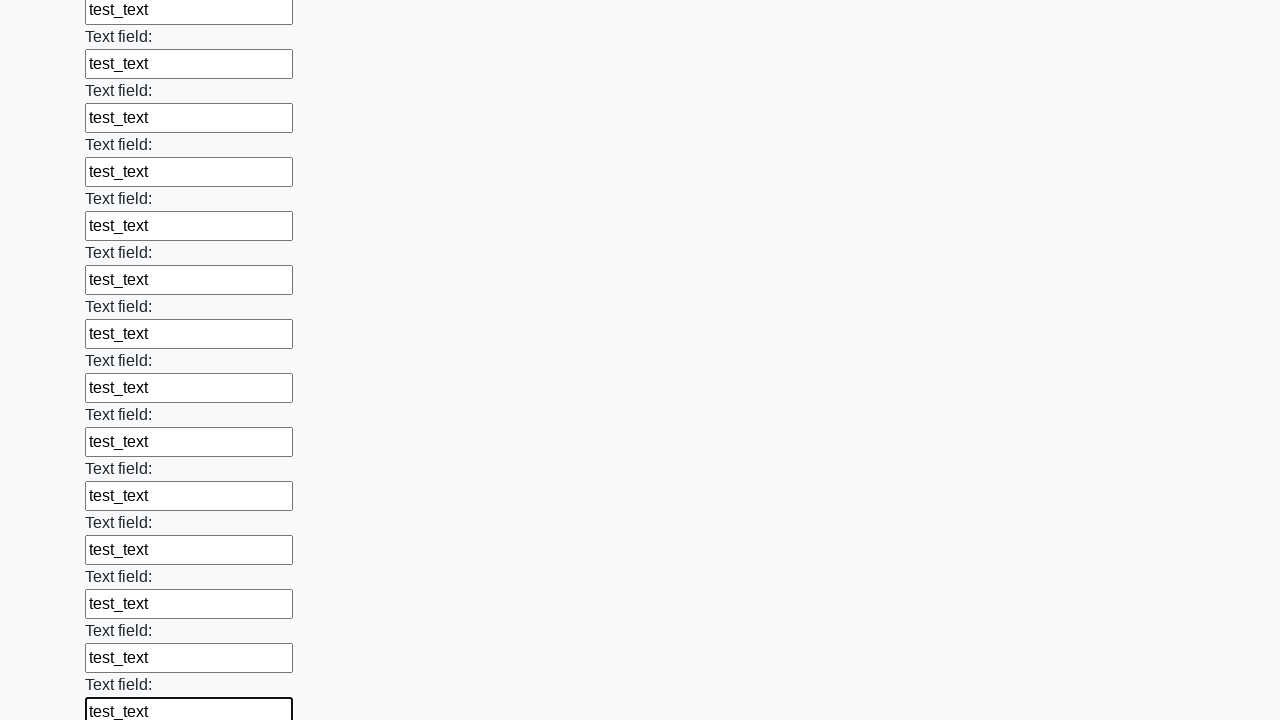

Filled text input field with 'test_text' on input[type='text'] >> nth=54
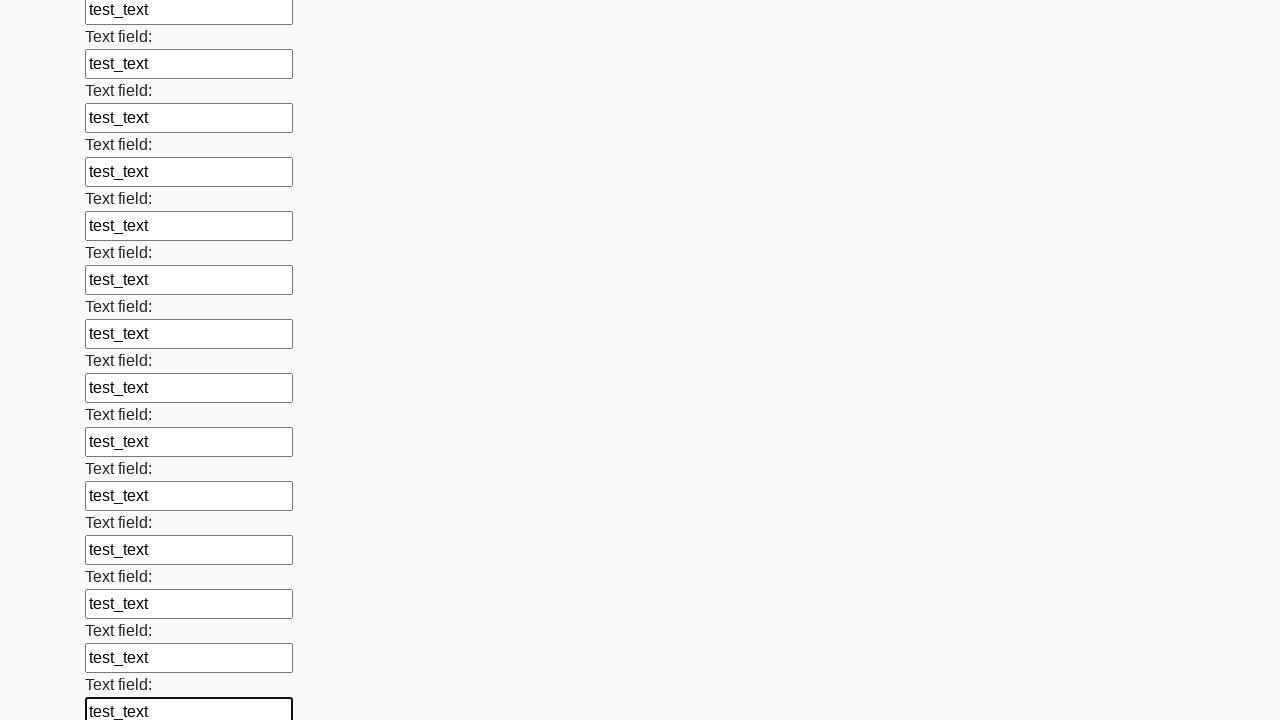

Filled text input field with 'test_text' on input[type='text'] >> nth=55
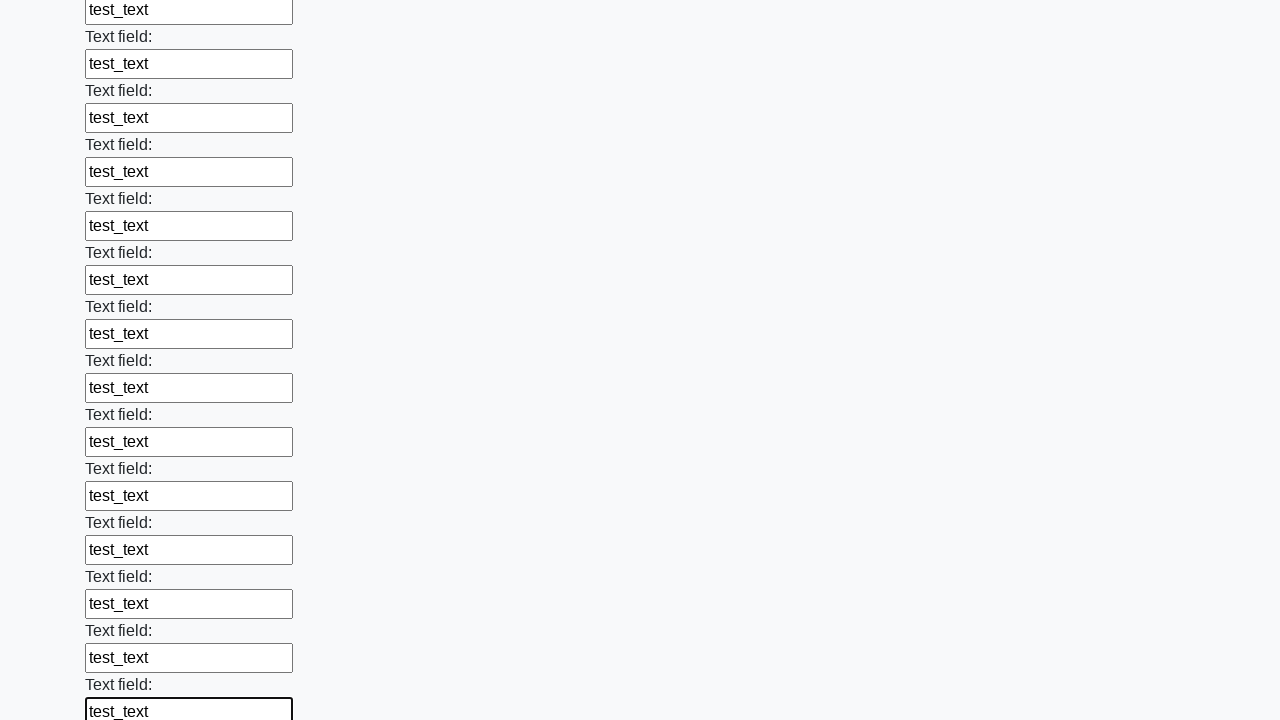

Filled text input field with 'test_text' on input[type='text'] >> nth=56
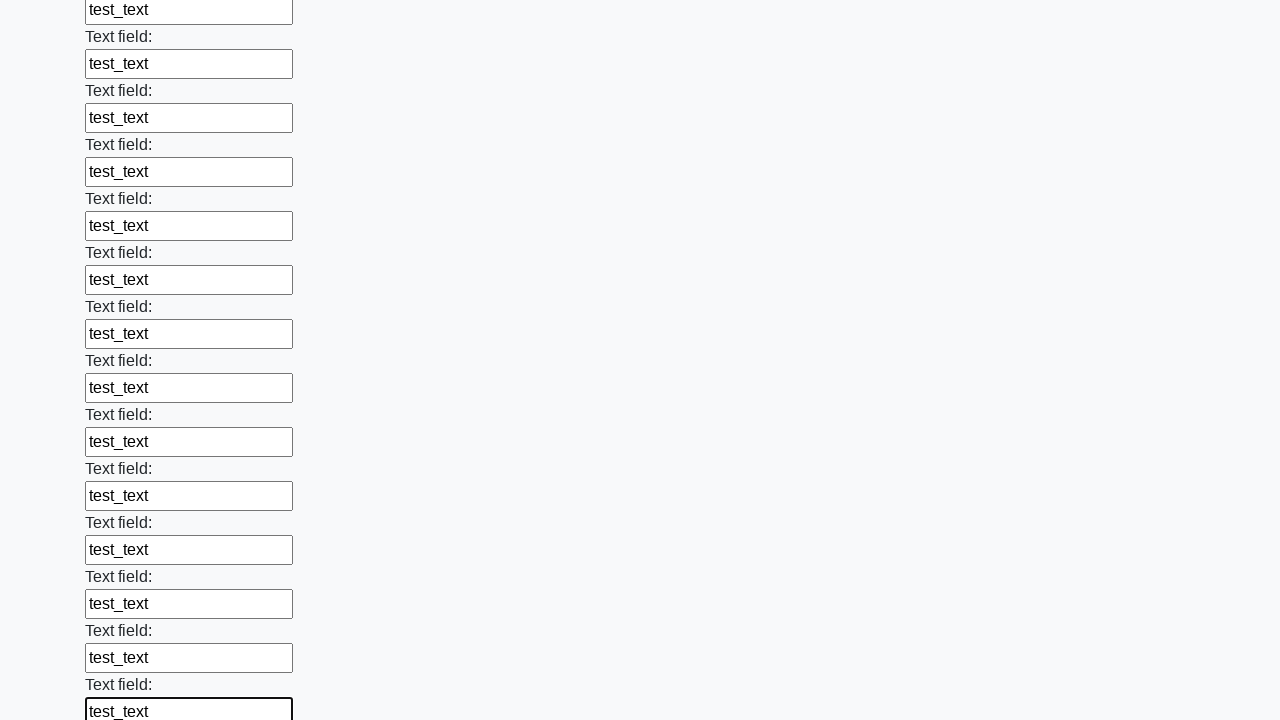

Filled text input field with 'test_text' on input[type='text'] >> nth=57
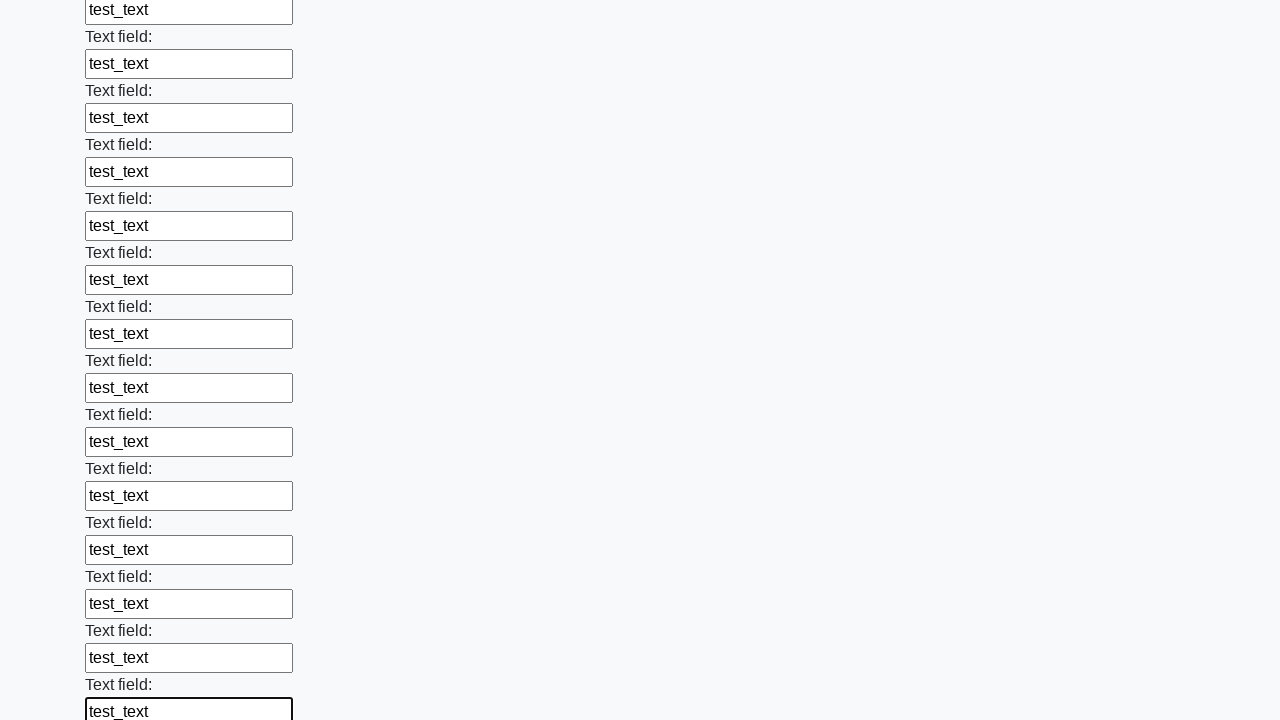

Filled text input field with 'test_text' on input[type='text'] >> nth=58
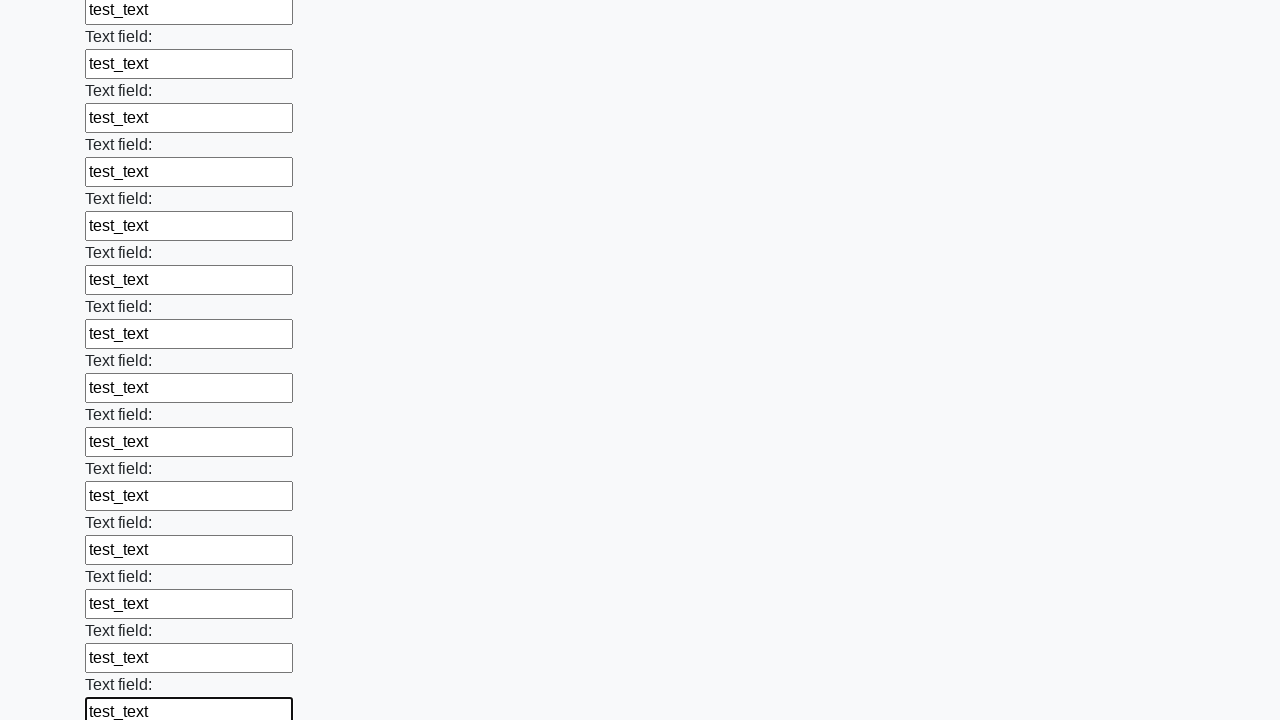

Filled text input field with 'test_text' on input[type='text'] >> nth=59
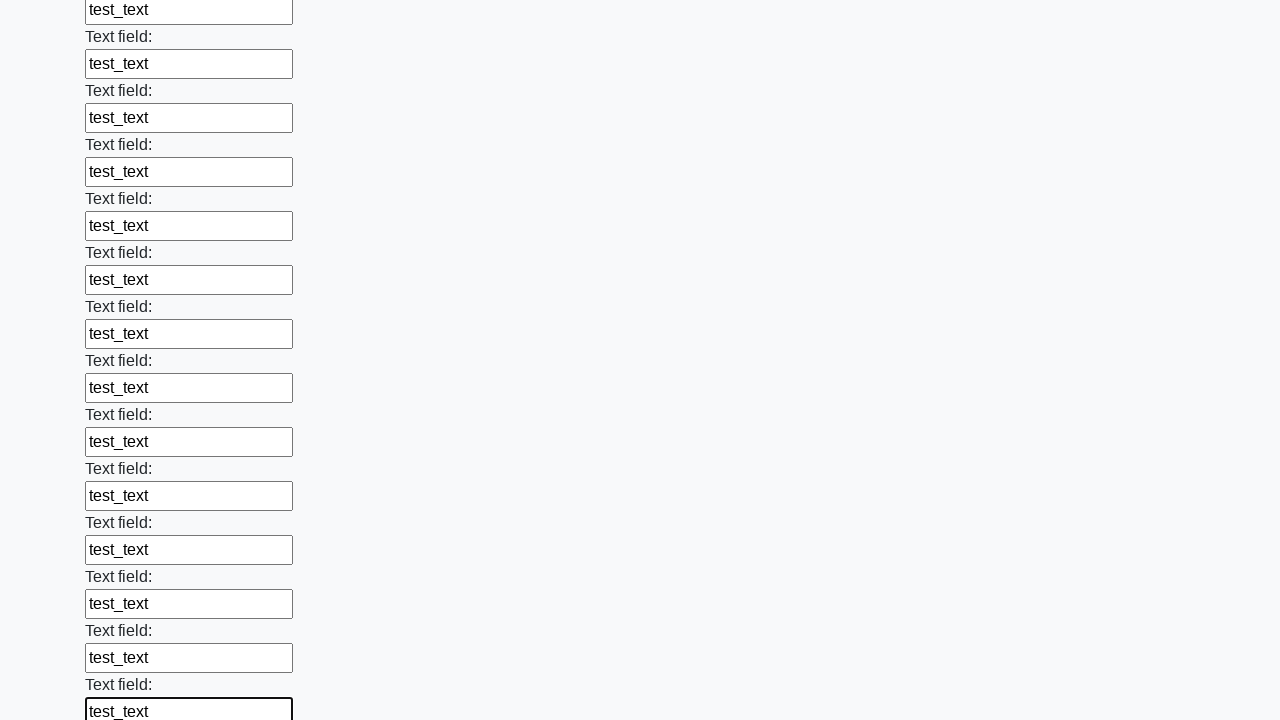

Filled text input field with 'test_text' on input[type='text'] >> nth=60
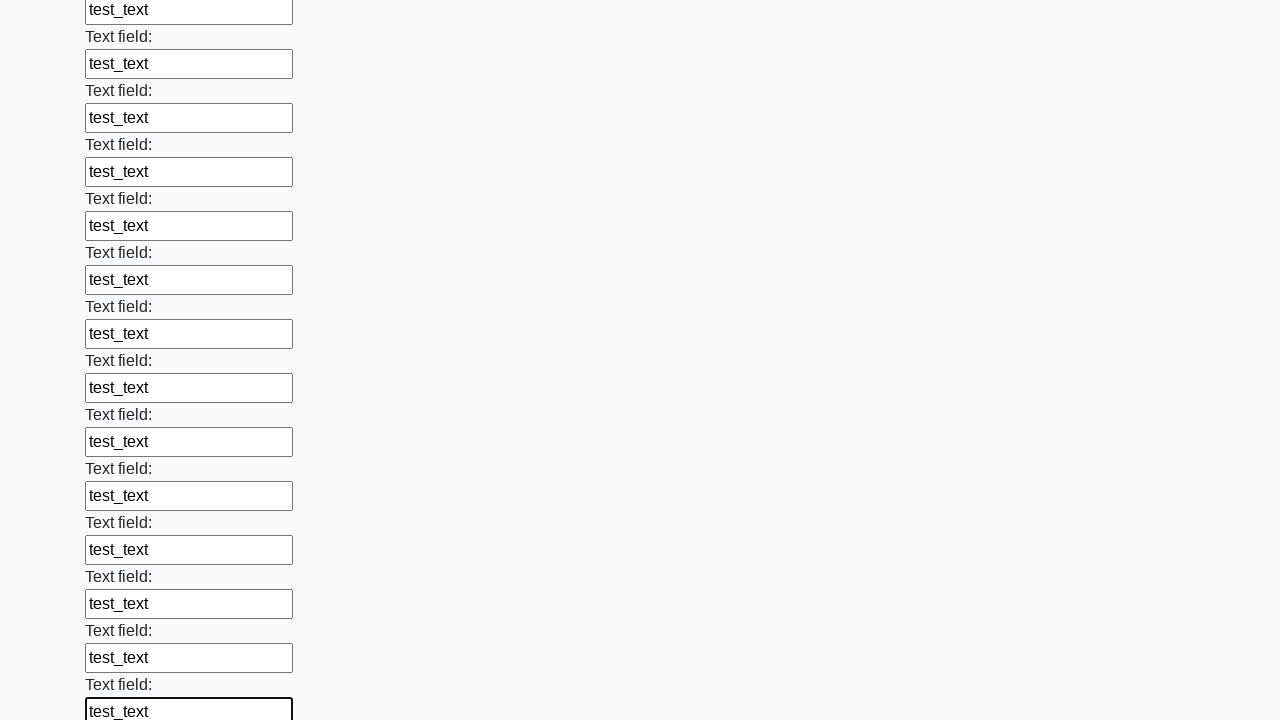

Filled text input field with 'test_text' on input[type='text'] >> nth=61
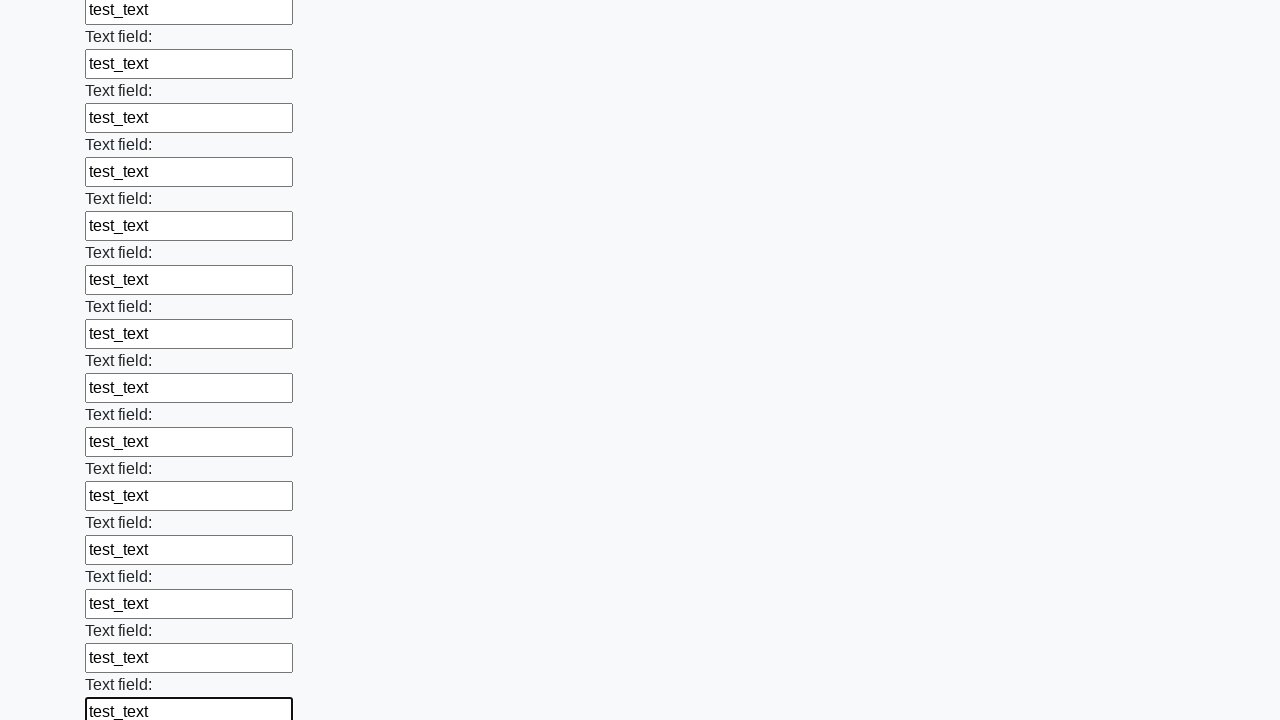

Filled text input field with 'test_text' on input[type='text'] >> nth=62
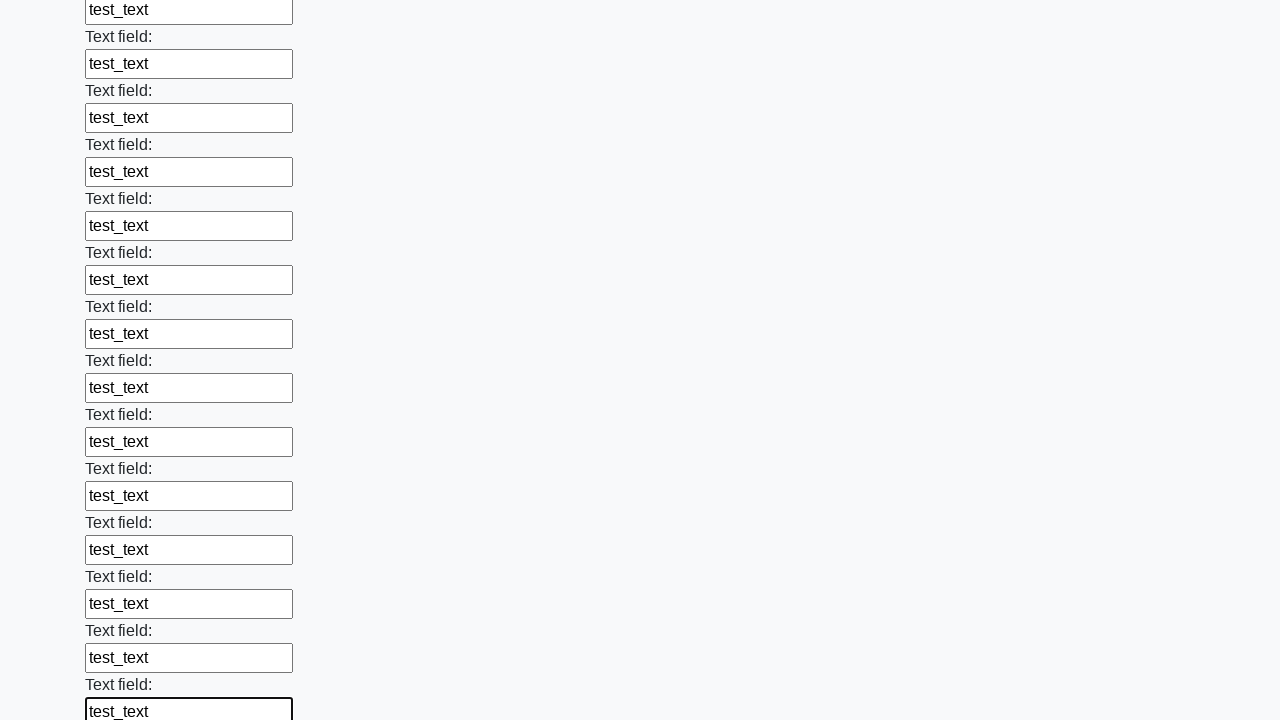

Filled text input field with 'test_text' on input[type='text'] >> nth=63
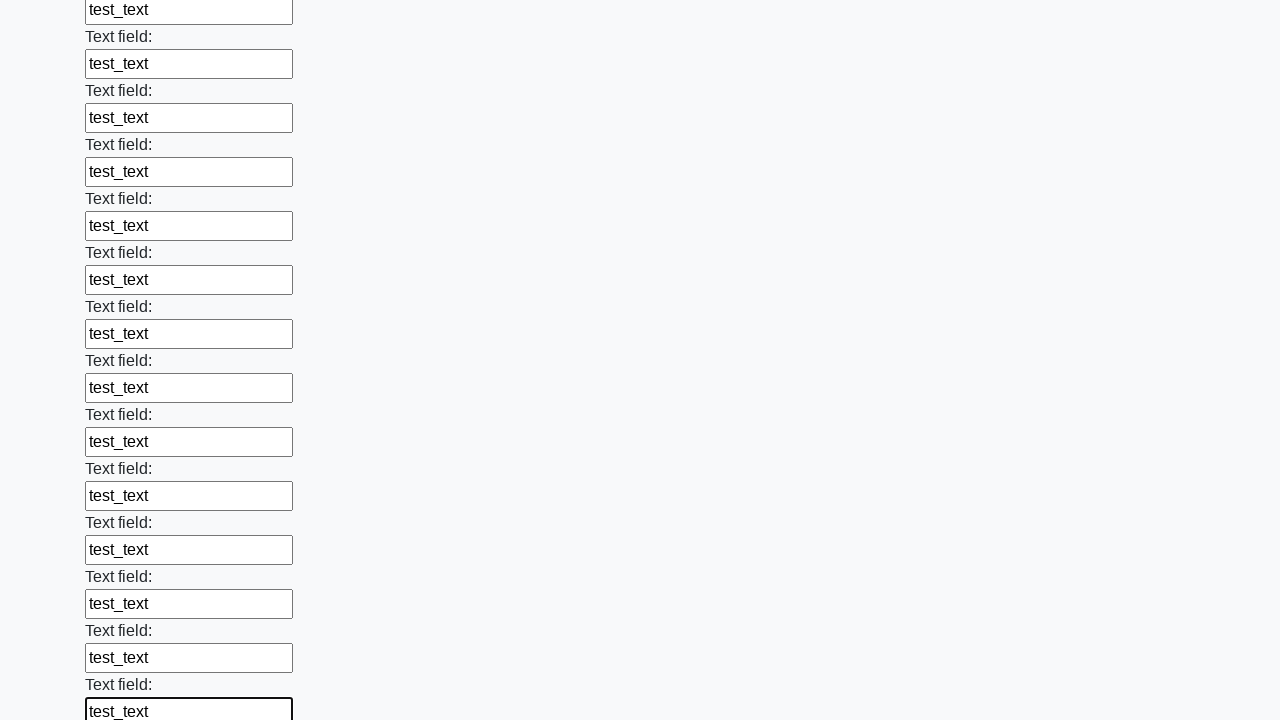

Filled text input field with 'test_text' on input[type='text'] >> nth=64
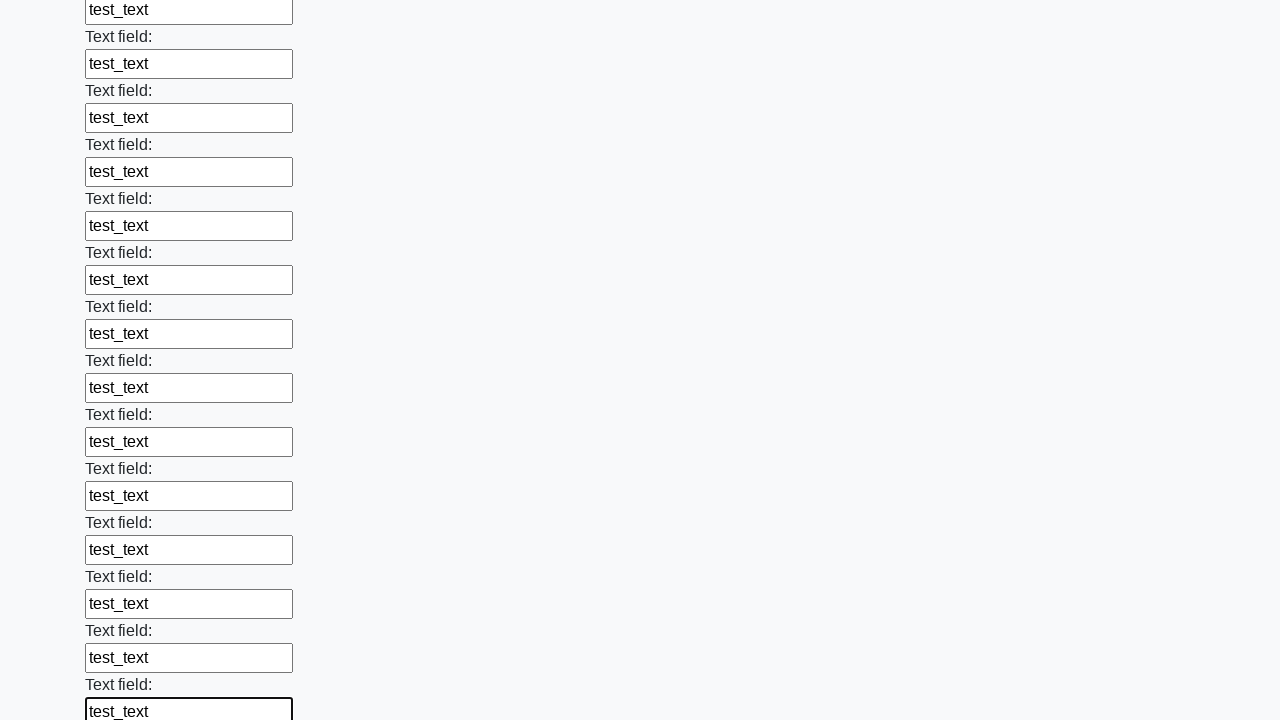

Filled text input field with 'test_text' on input[type='text'] >> nth=65
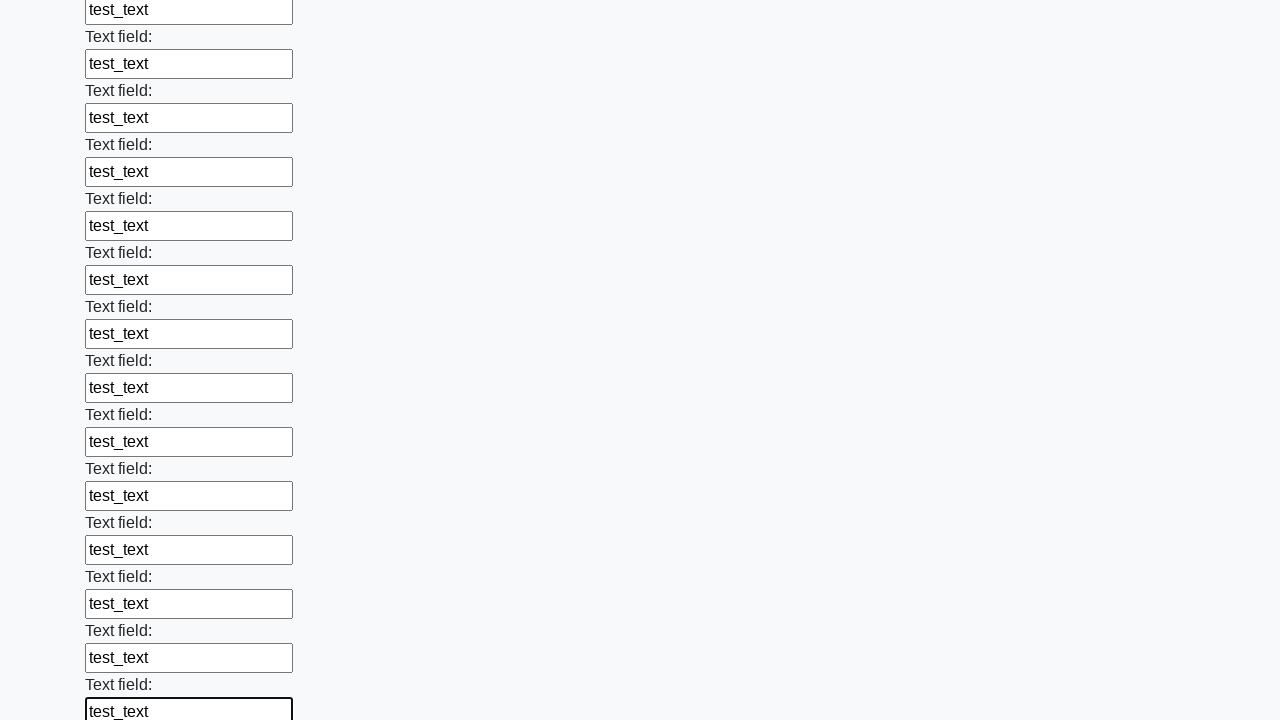

Filled text input field with 'test_text' on input[type='text'] >> nth=66
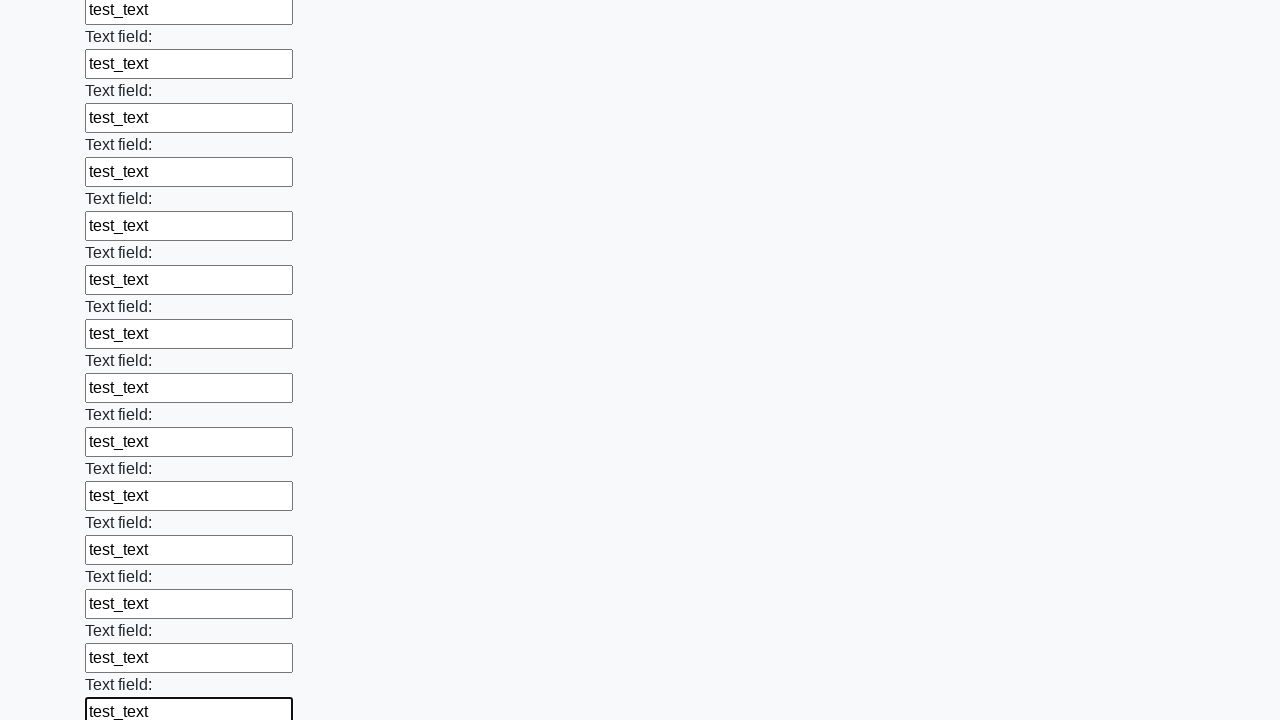

Filled text input field with 'test_text' on input[type='text'] >> nth=67
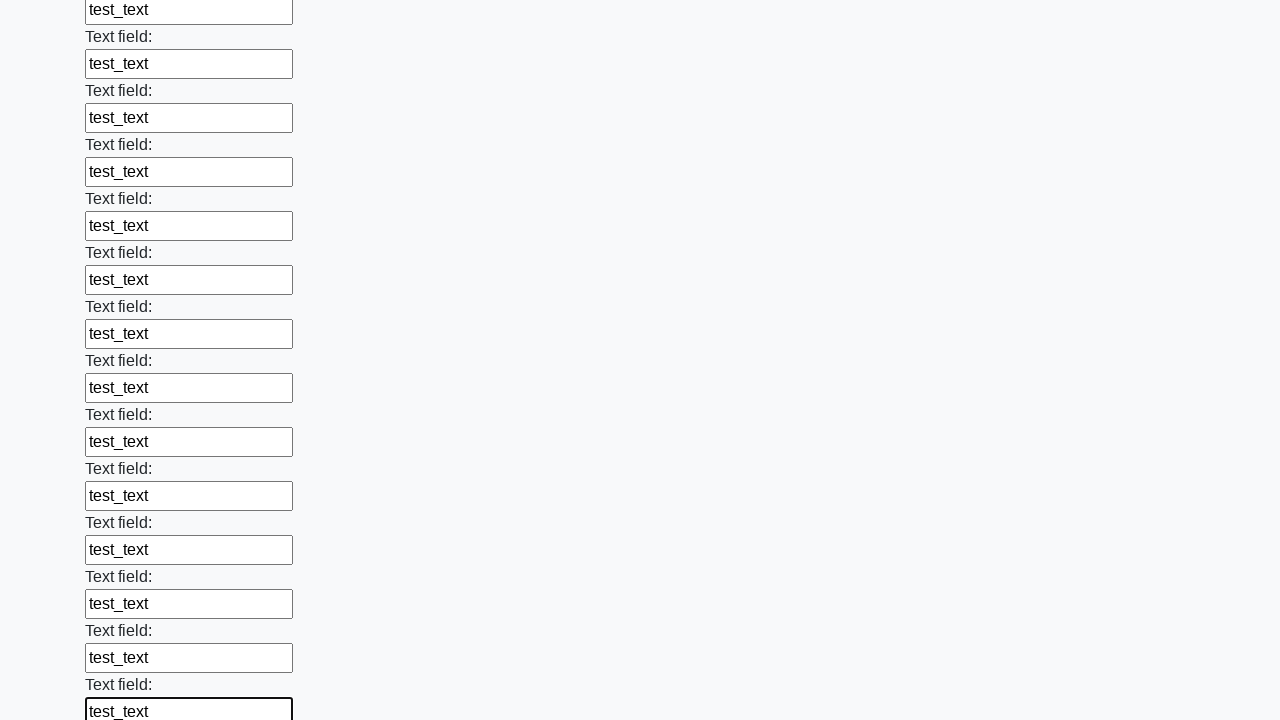

Filled text input field with 'test_text' on input[type='text'] >> nth=68
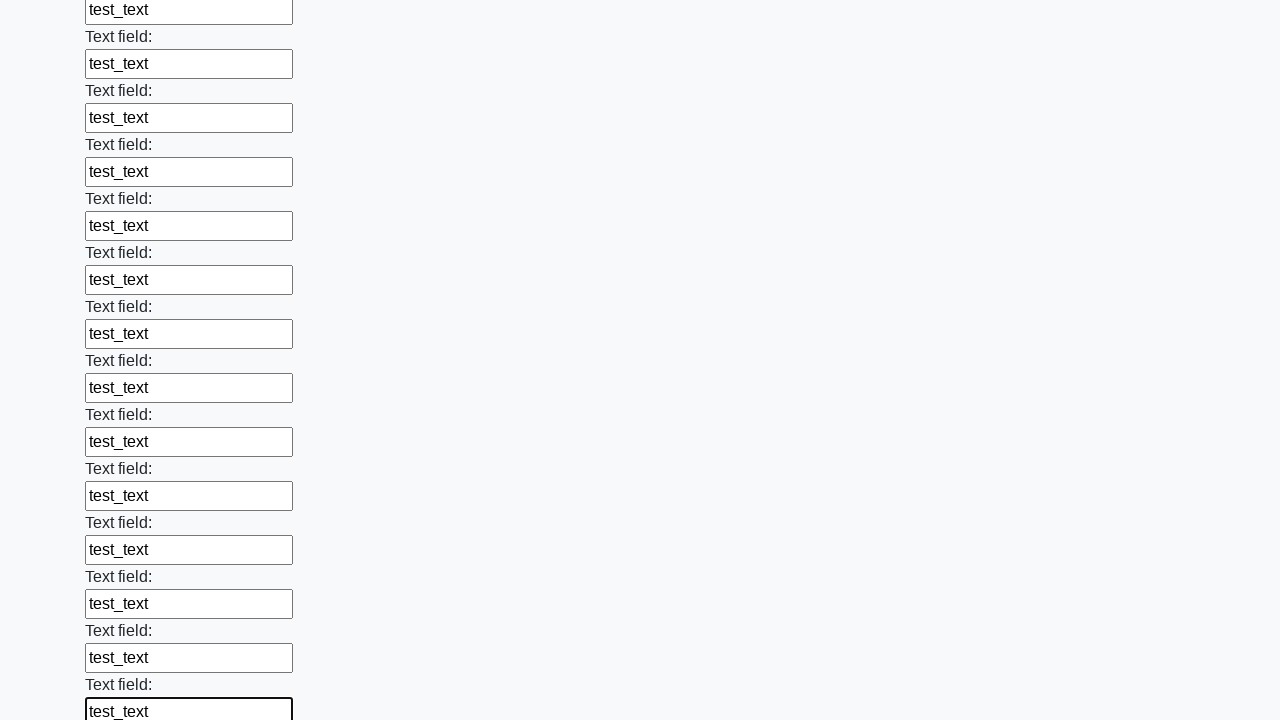

Filled text input field with 'test_text' on input[type='text'] >> nth=69
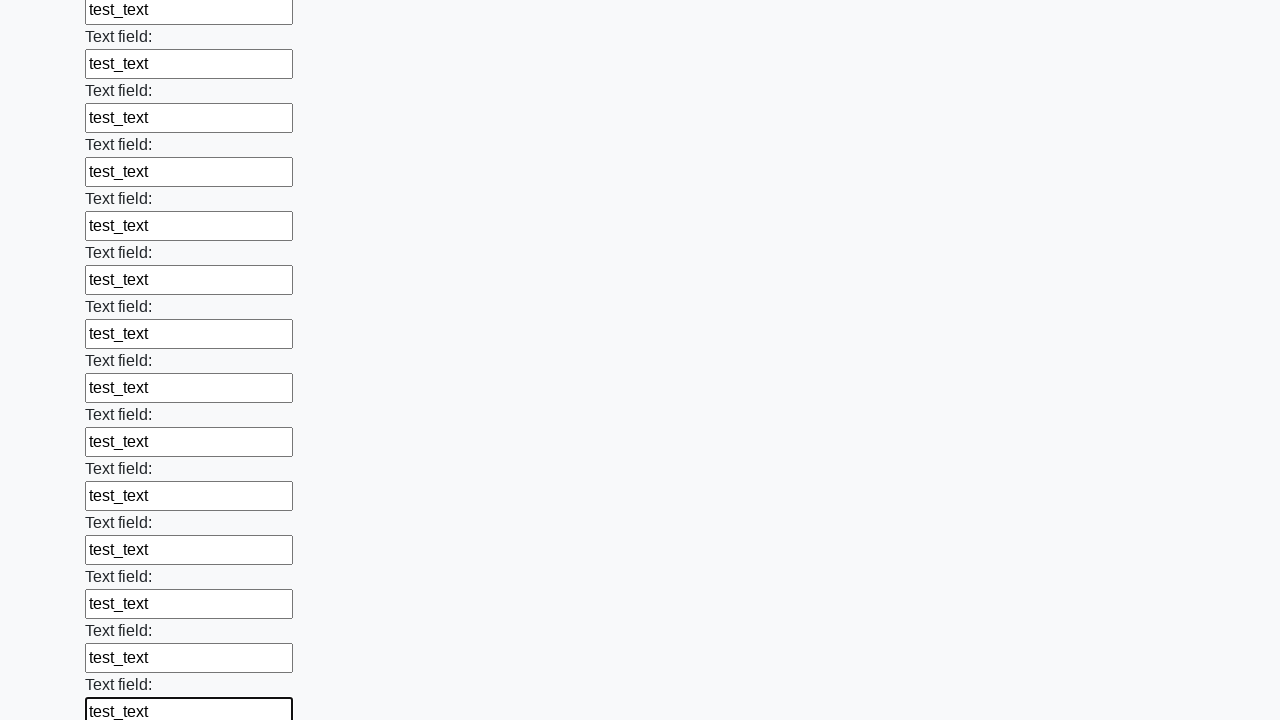

Filled text input field with 'test_text' on input[type='text'] >> nth=70
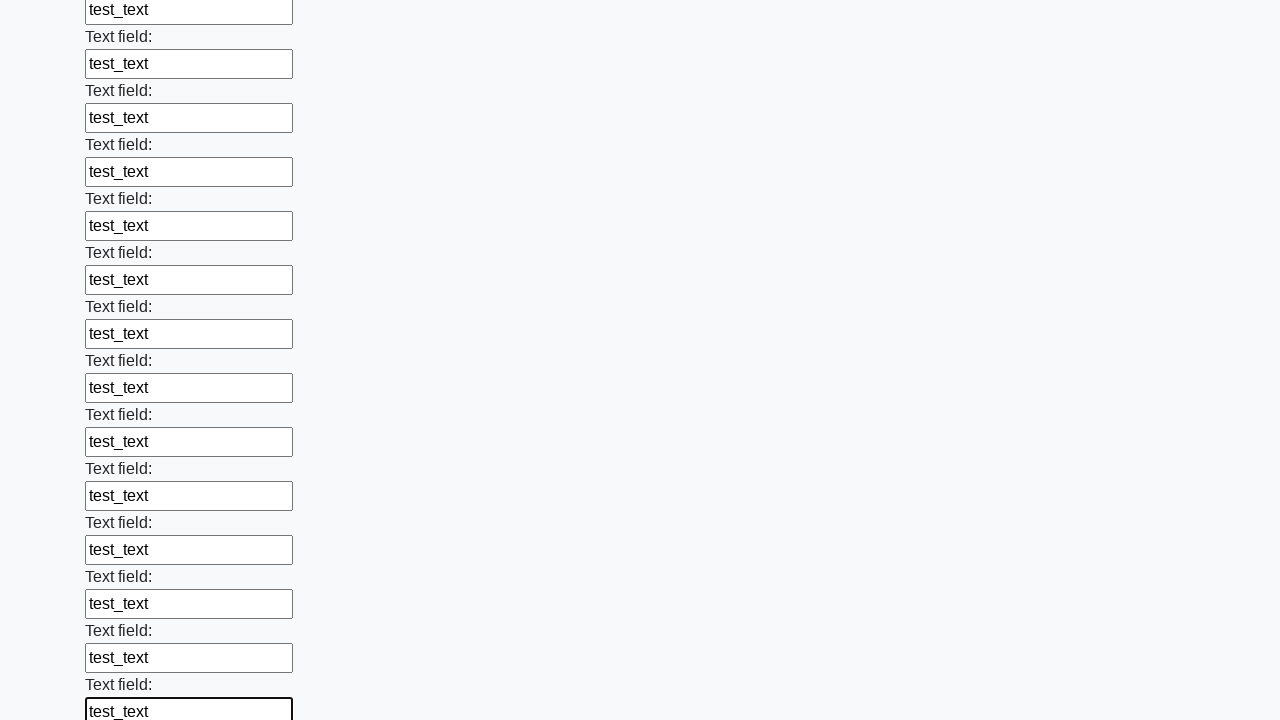

Filled text input field with 'test_text' on input[type='text'] >> nth=71
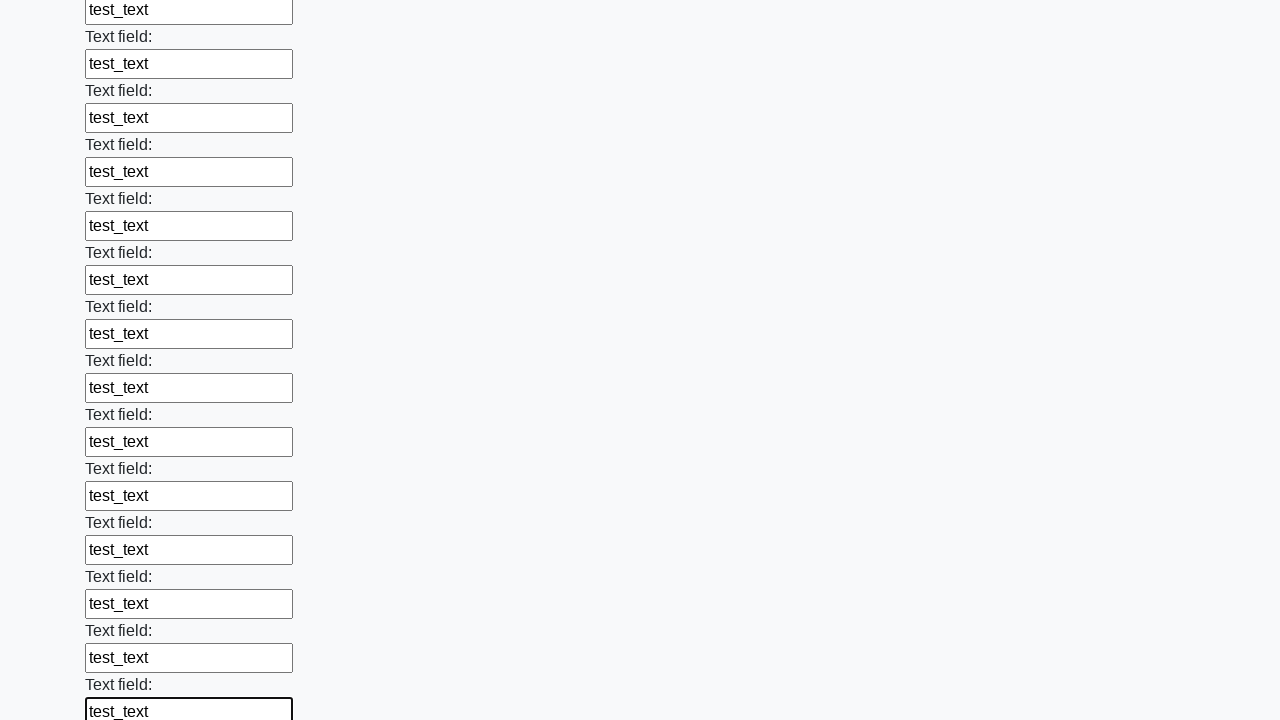

Filled text input field with 'test_text' on input[type='text'] >> nth=72
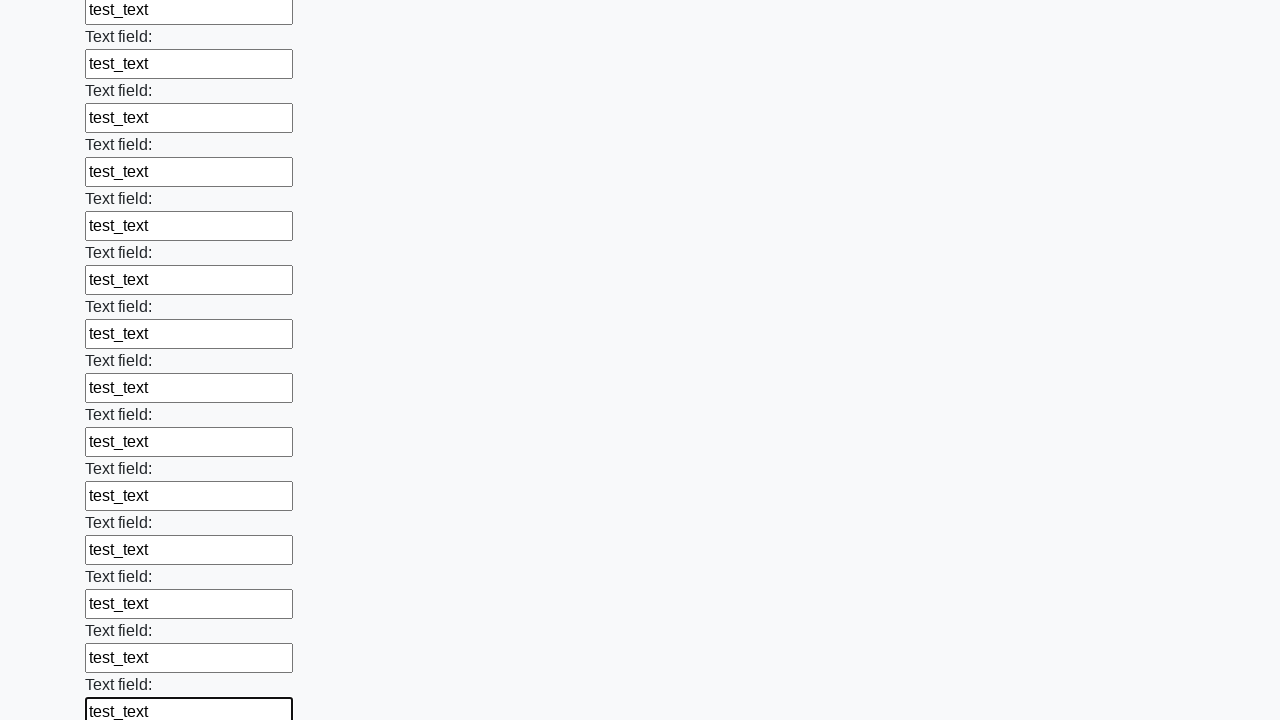

Filled text input field with 'test_text' on input[type='text'] >> nth=73
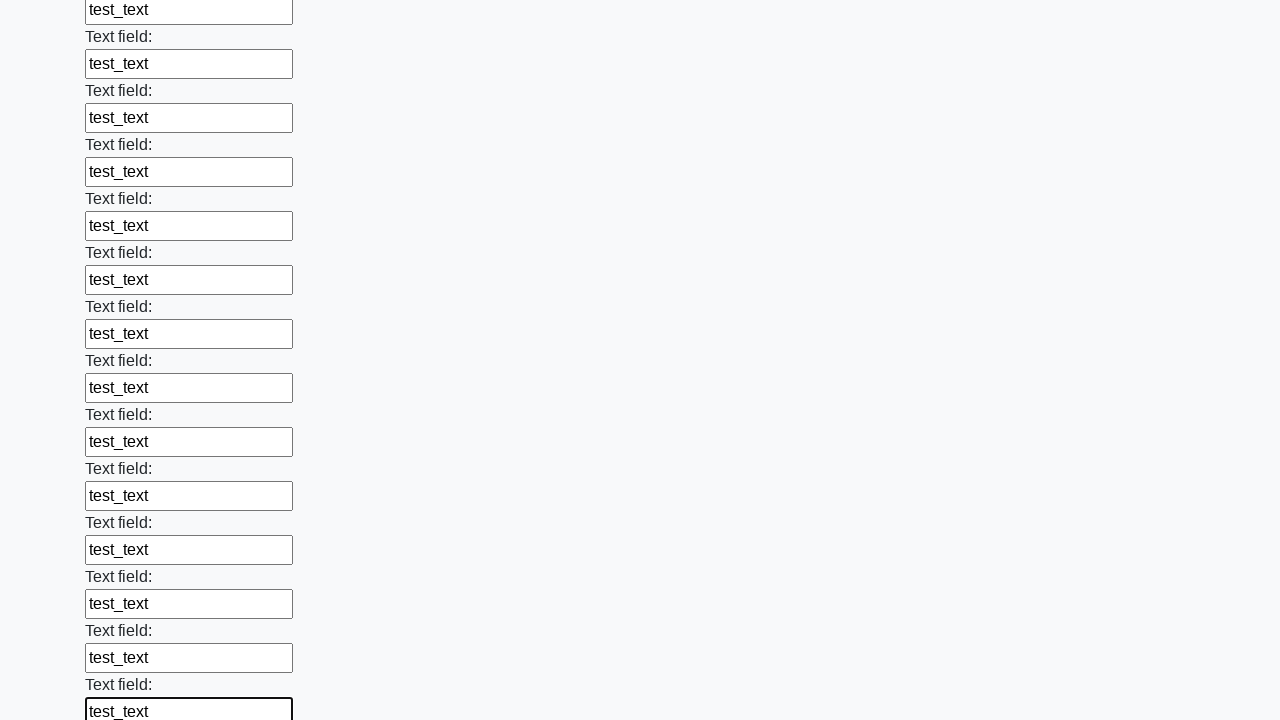

Filled text input field with 'test_text' on input[type='text'] >> nth=74
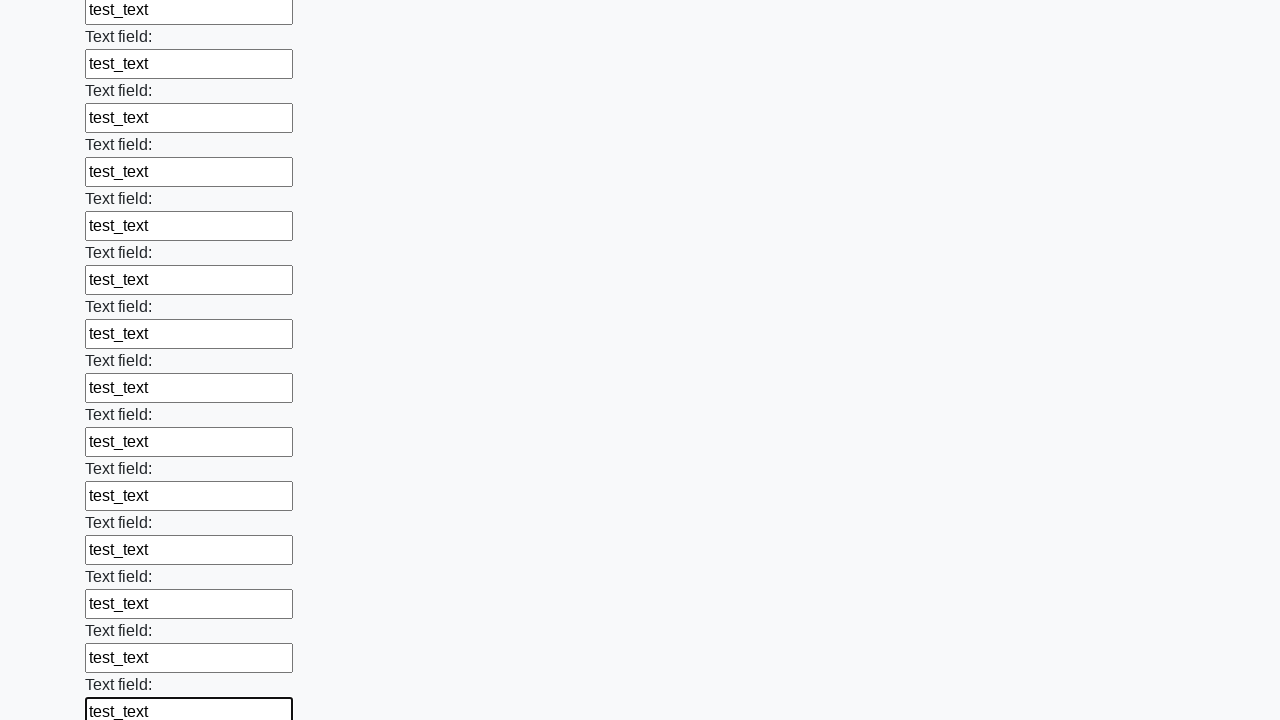

Filled text input field with 'test_text' on input[type='text'] >> nth=75
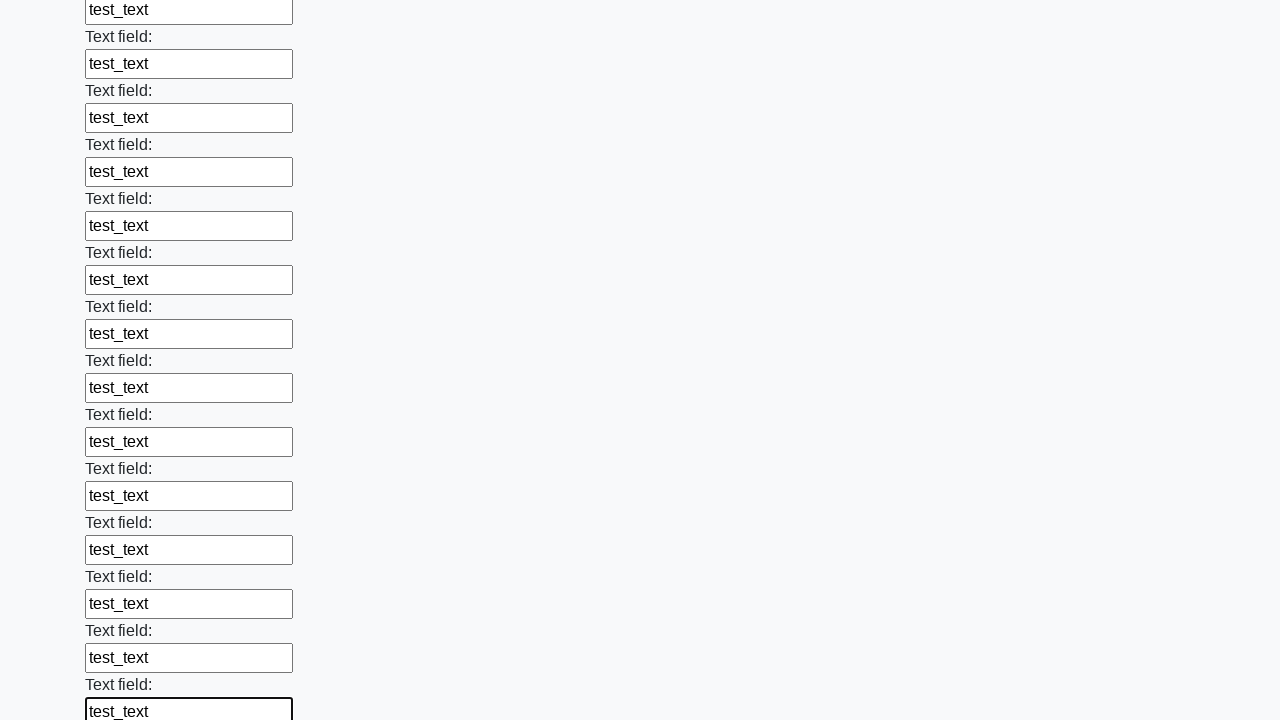

Filled text input field with 'test_text' on input[type='text'] >> nth=76
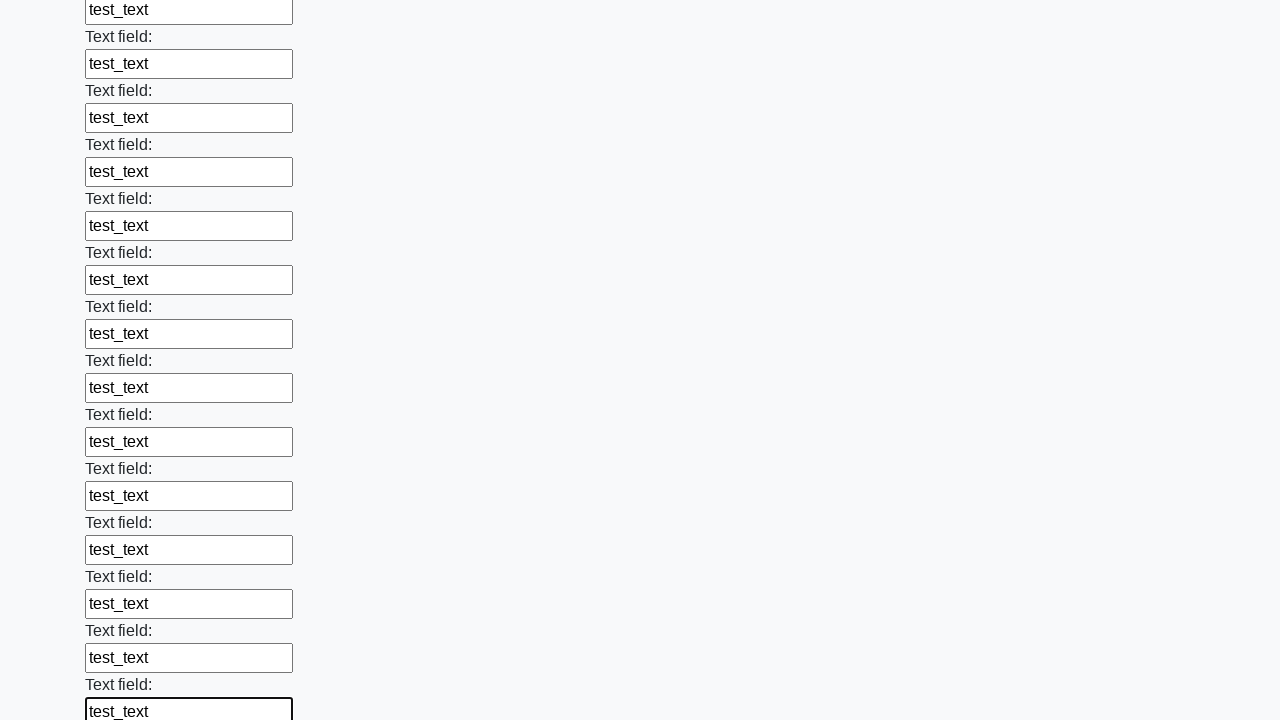

Filled text input field with 'test_text' on input[type='text'] >> nth=77
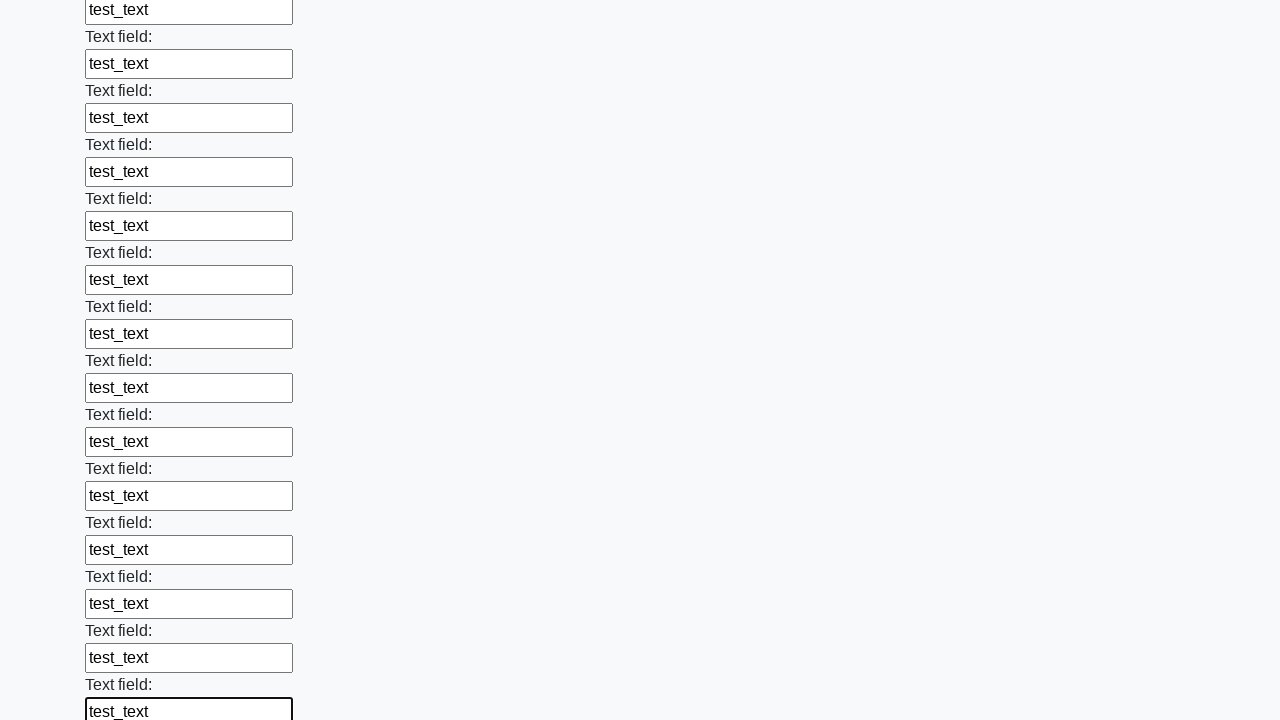

Filled text input field with 'test_text' on input[type='text'] >> nth=78
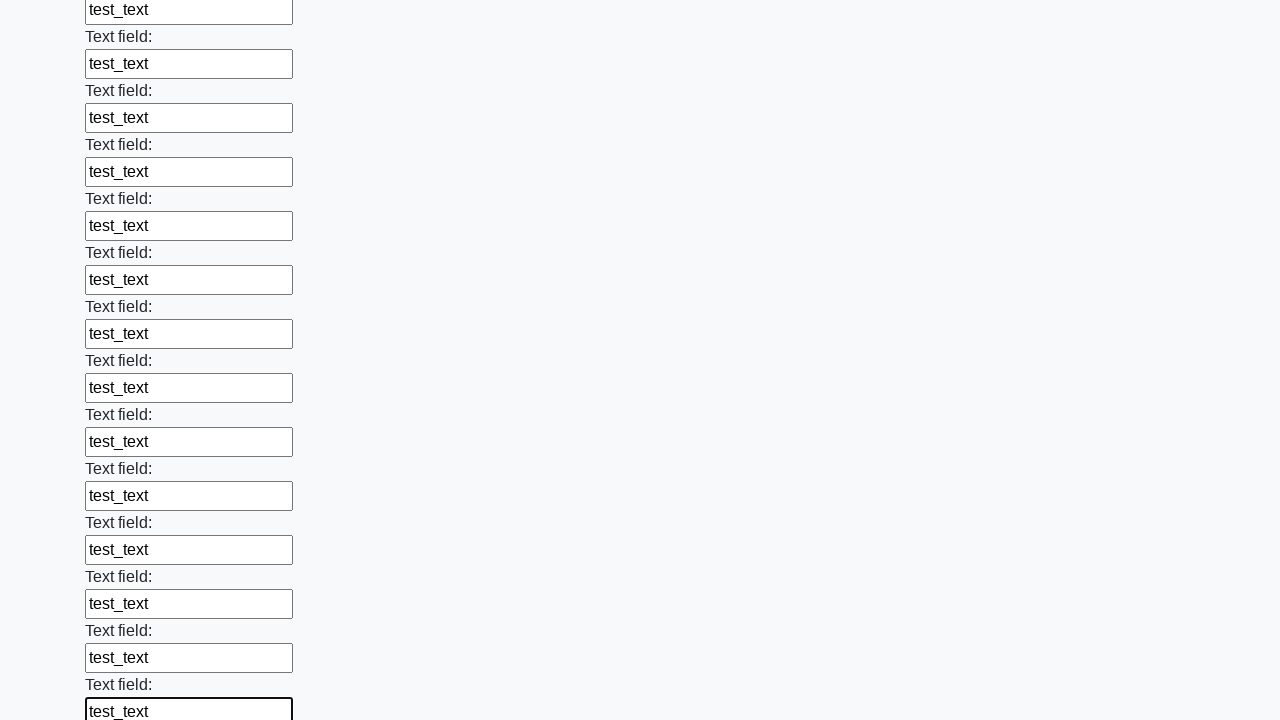

Filled text input field with 'test_text' on input[type='text'] >> nth=79
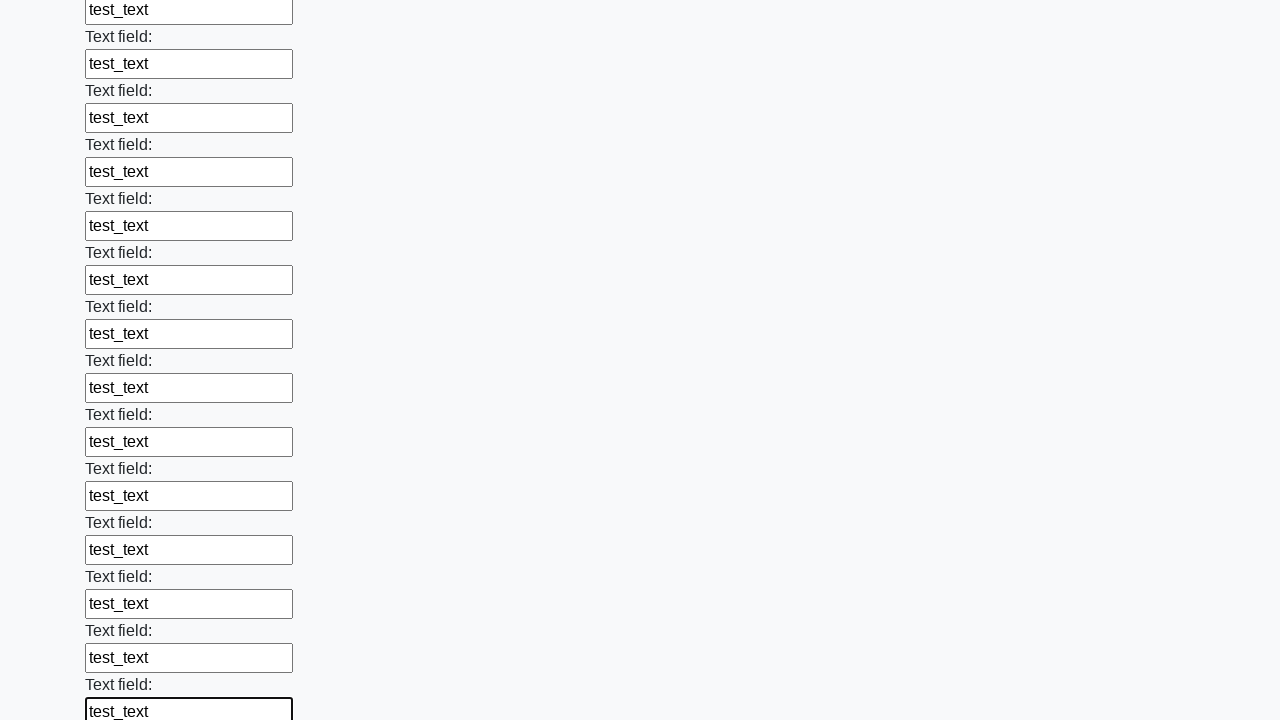

Filled text input field with 'test_text' on input[type='text'] >> nth=80
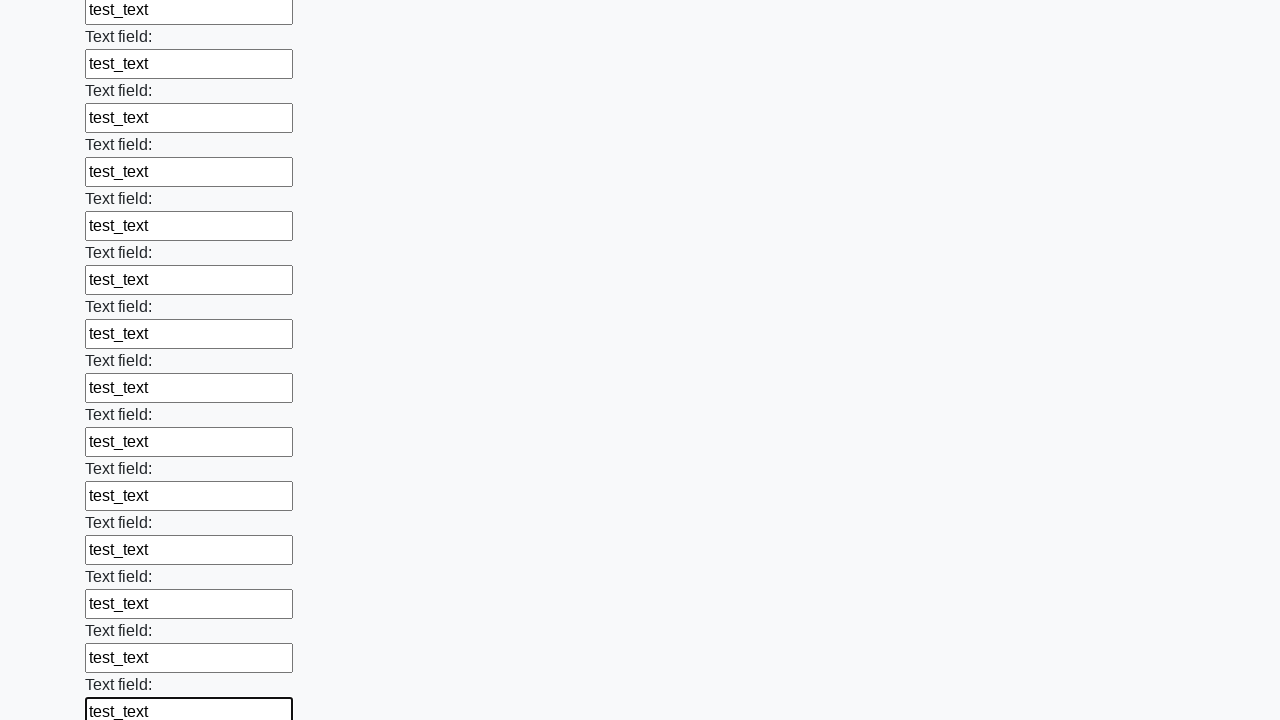

Filled text input field with 'test_text' on input[type='text'] >> nth=81
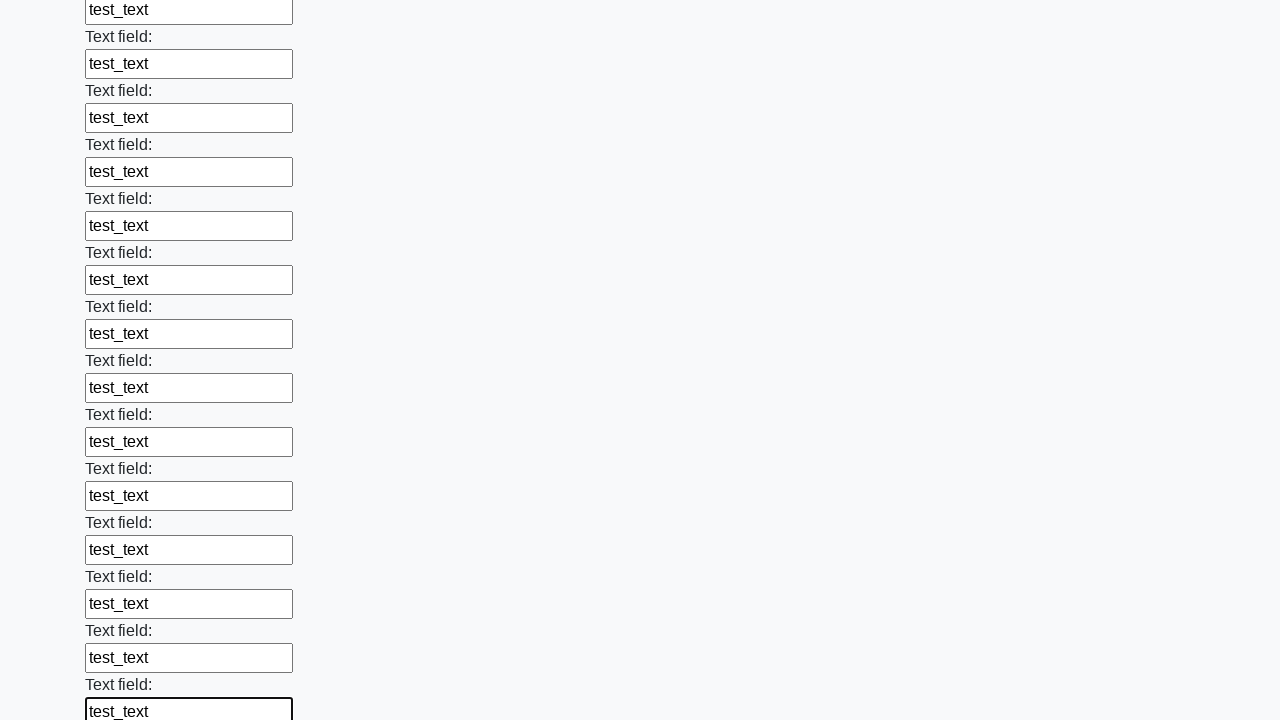

Filled text input field with 'test_text' on input[type='text'] >> nth=82
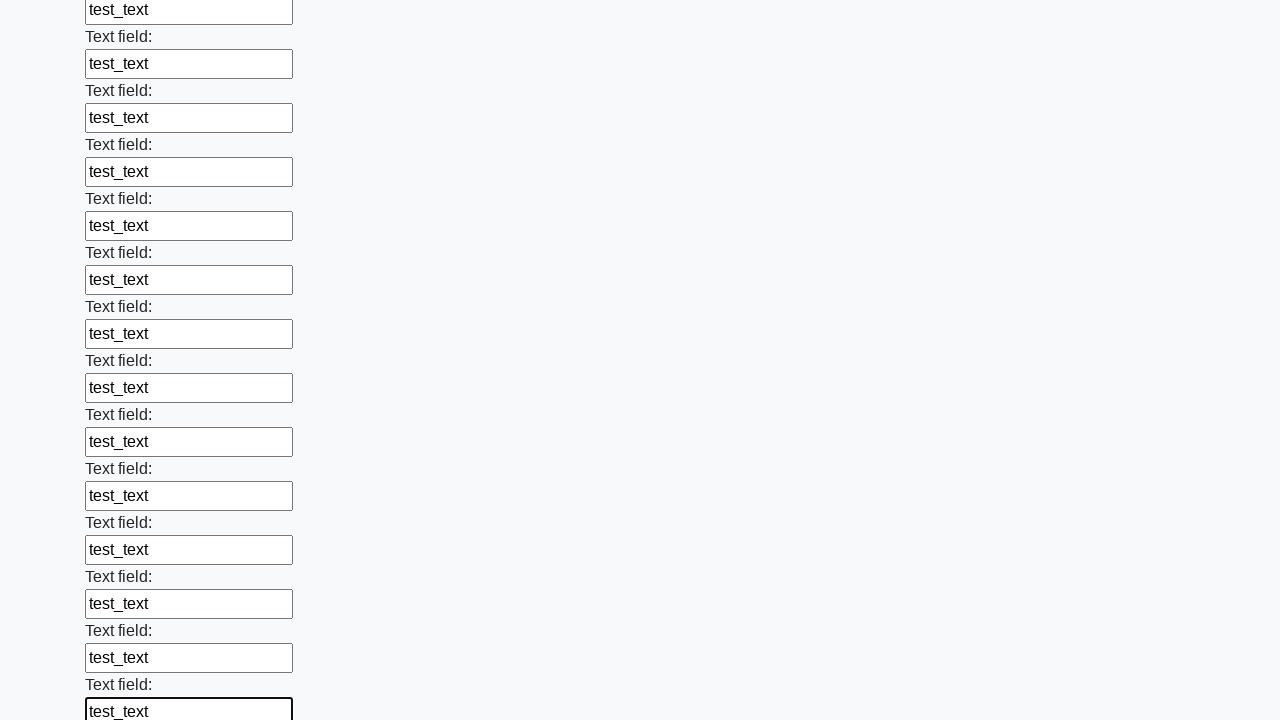

Filled text input field with 'test_text' on input[type='text'] >> nth=83
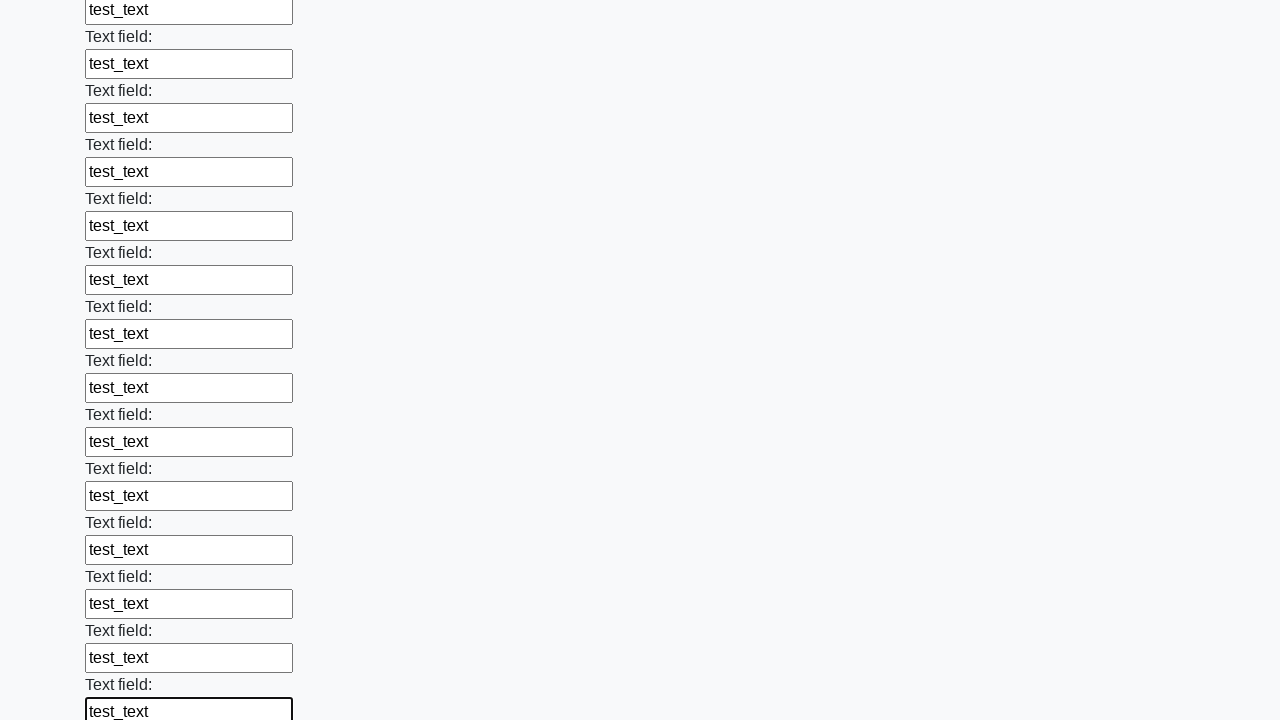

Filled text input field with 'test_text' on input[type='text'] >> nth=84
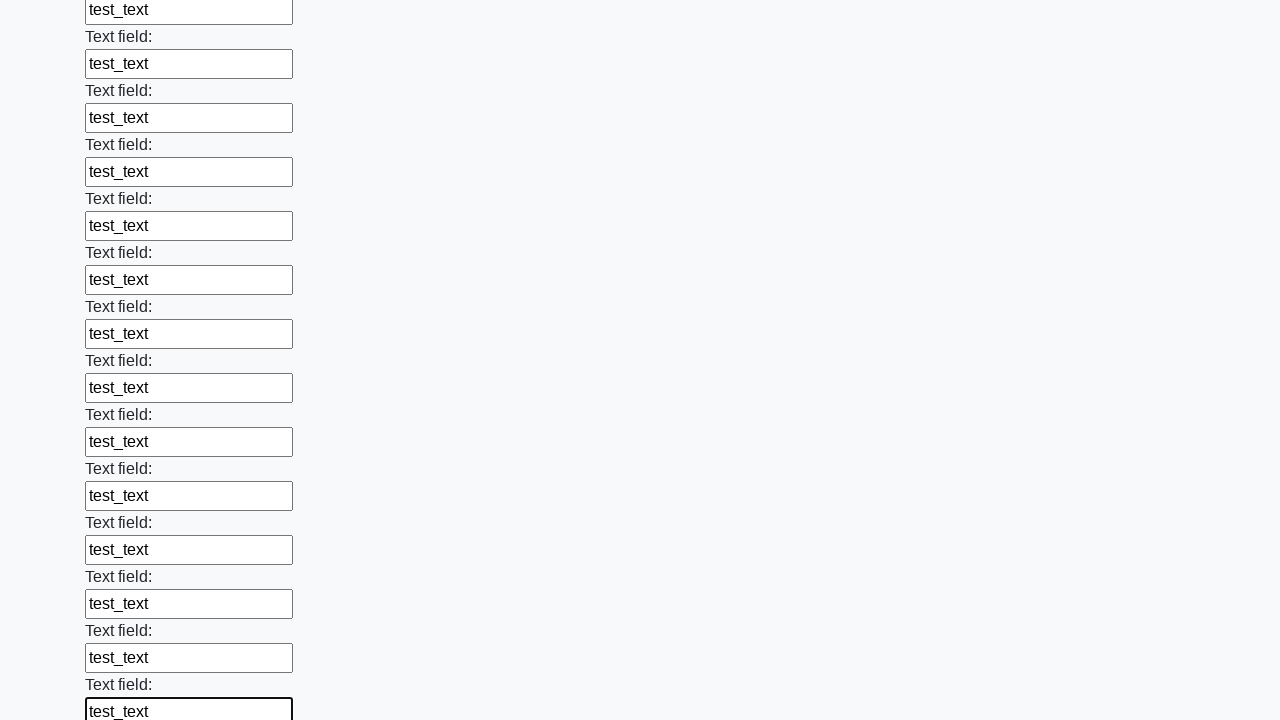

Filled text input field with 'test_text' on input[type='text'] >> nth=85
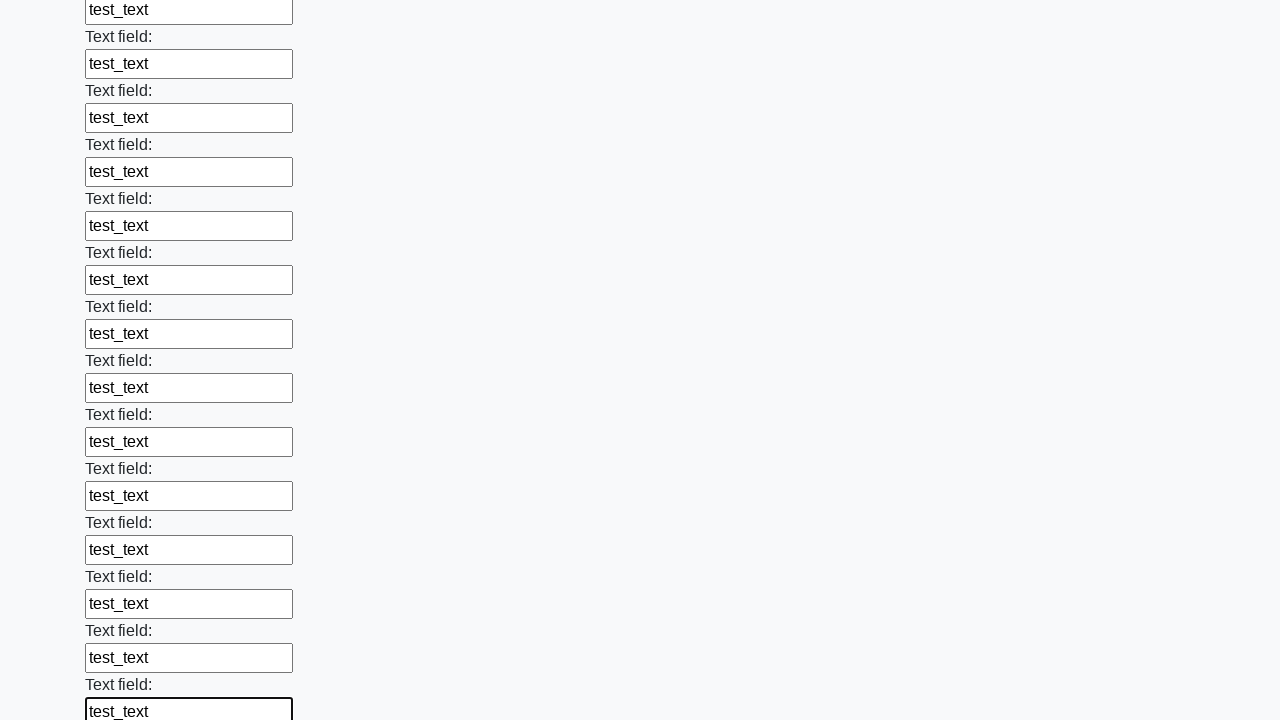

Filled text input field with 'test_text' on input[type='text'] >> nth=86
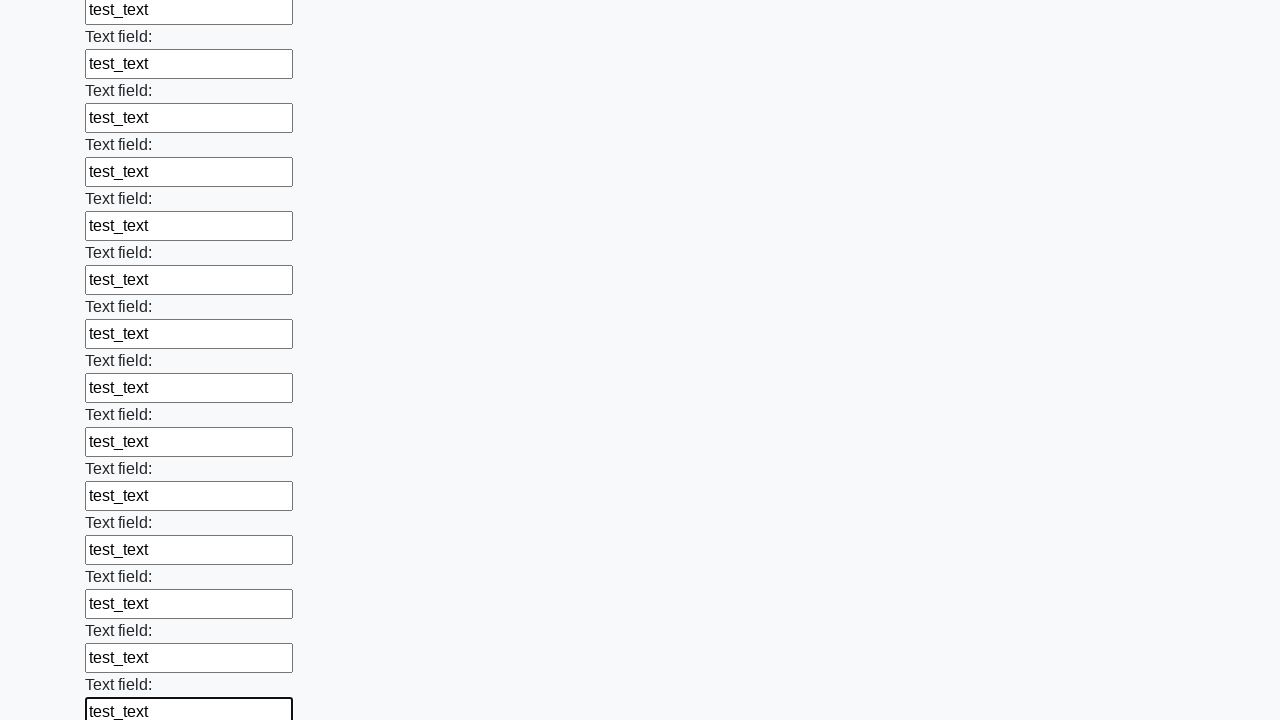

Filled text input field with 'test_text' on input[type='text'] >> nth=87
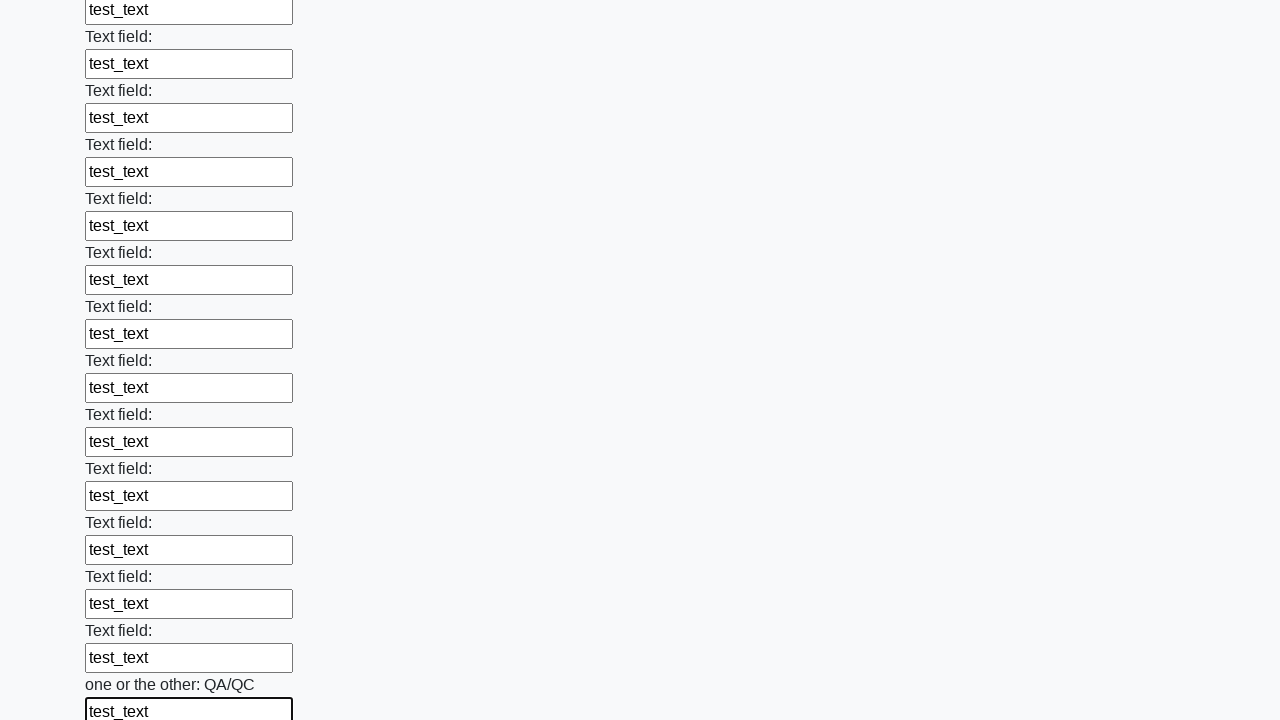

Filled text input field with 'test_text' on input[type='text'] >> nth=88
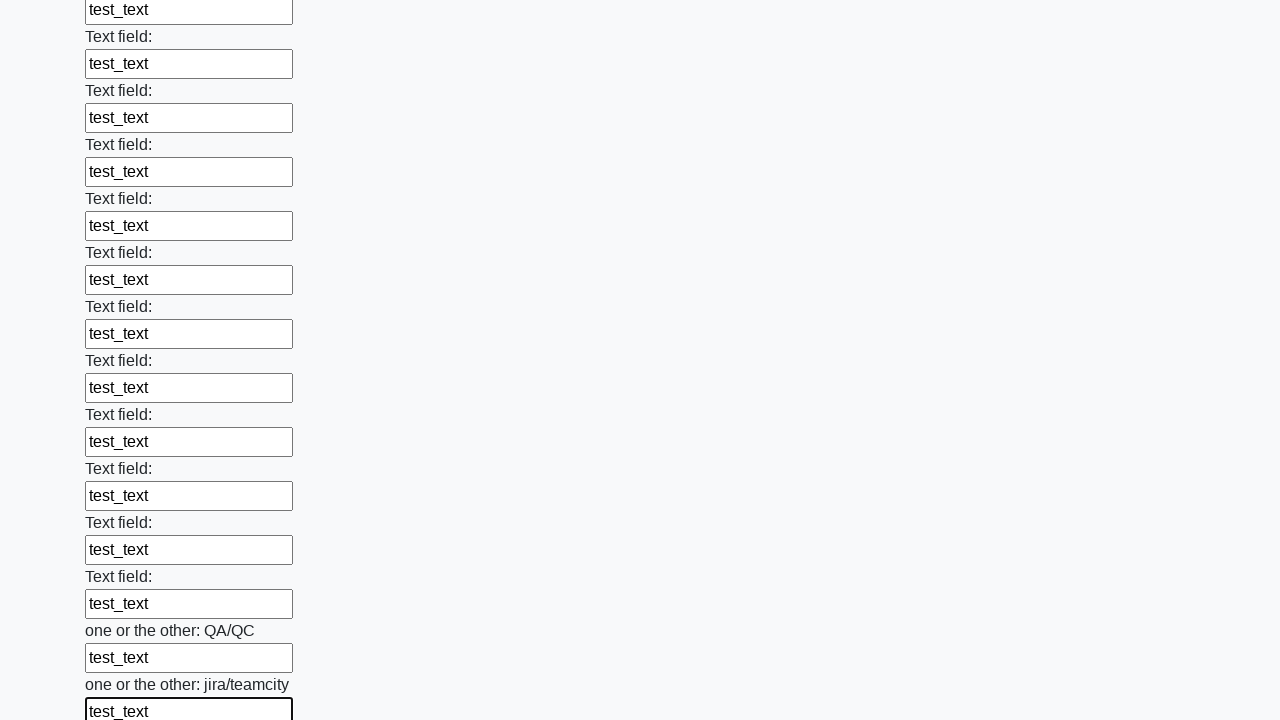

Filled text input field with 'test_text' on input[type='text'] >> nth=89
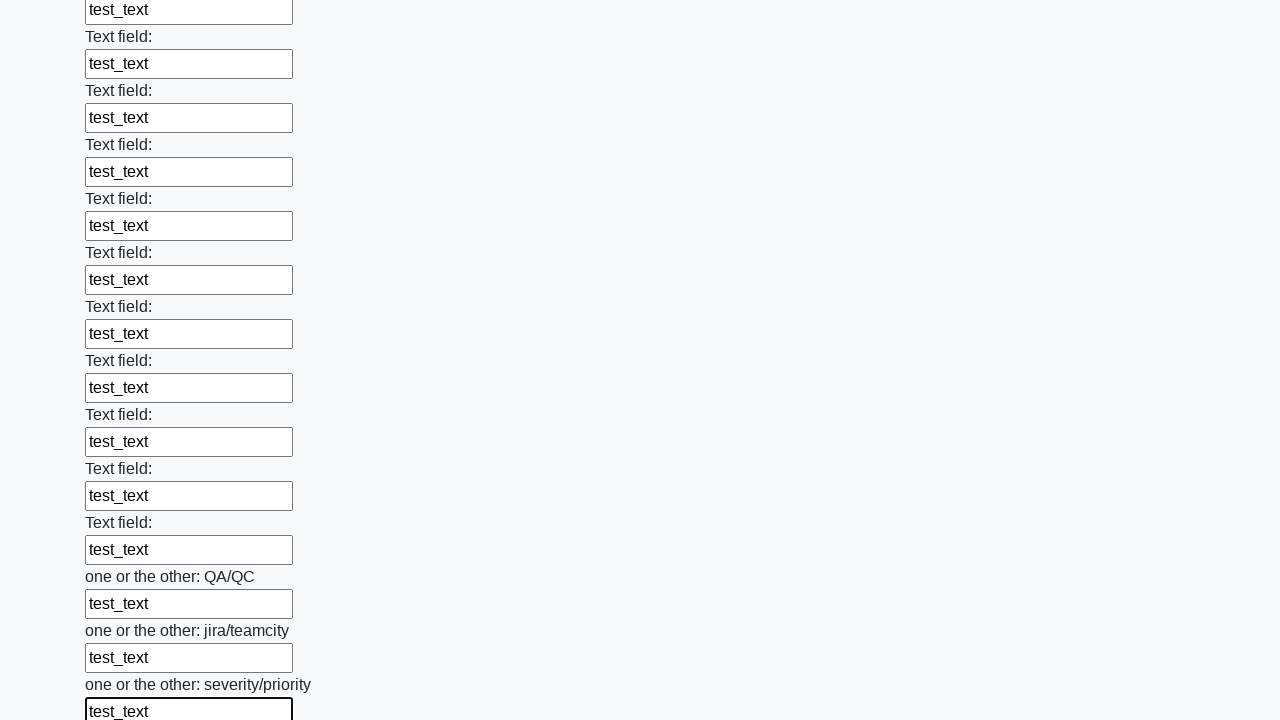

Filled text input field with 'test_text' on input[type='text'] >> nth=90
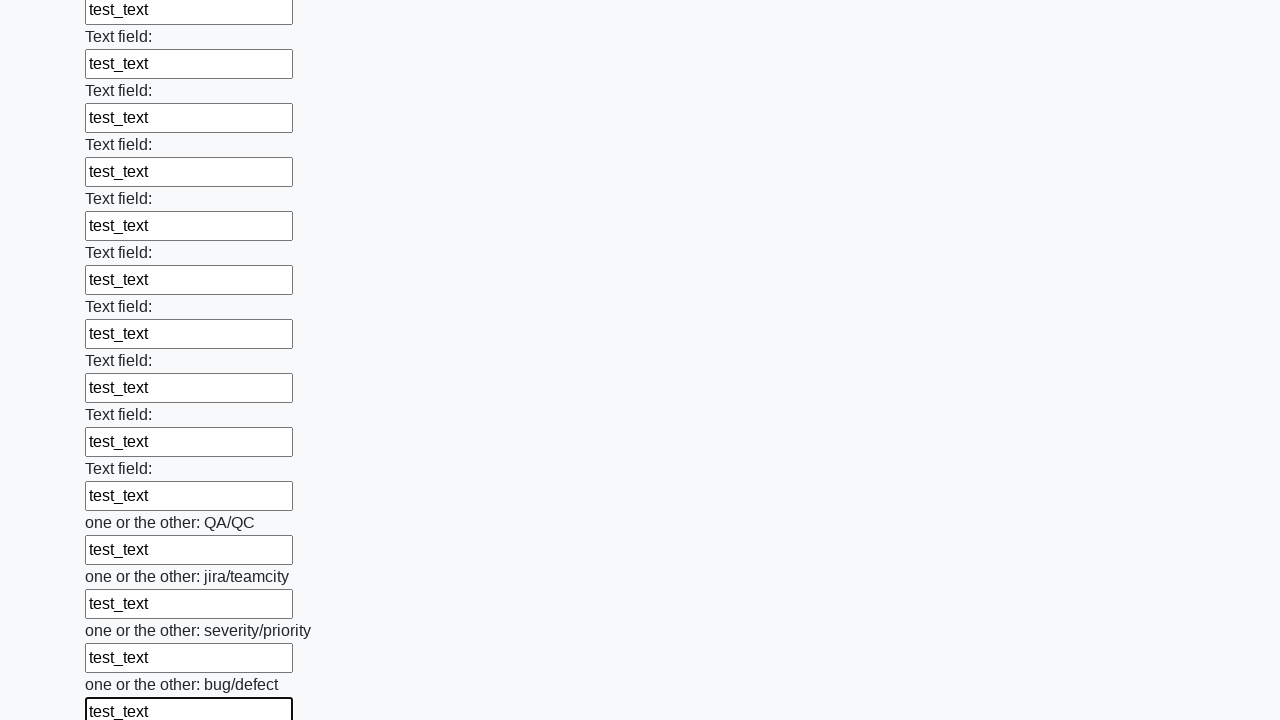

Filled text input field with 'test_text' on input[type='text'] >> nth=91
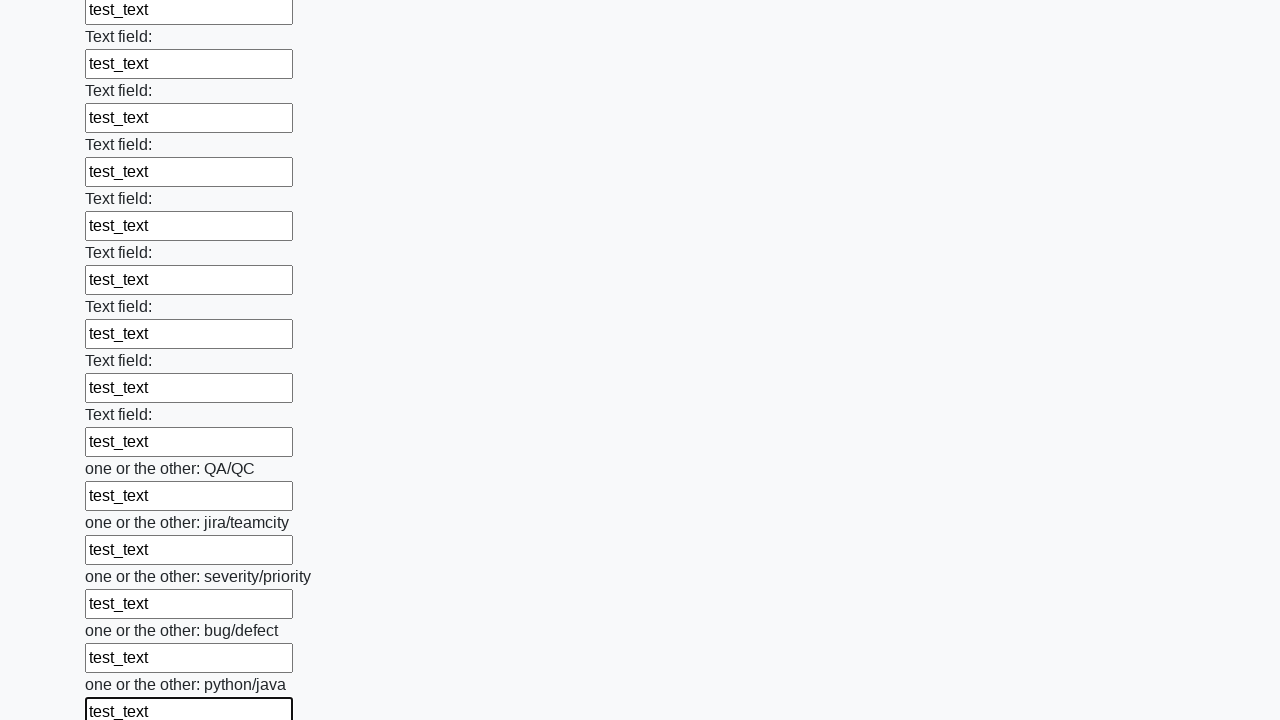

Filled text input field with 'test_text' on input[type='text'] >> nth=92
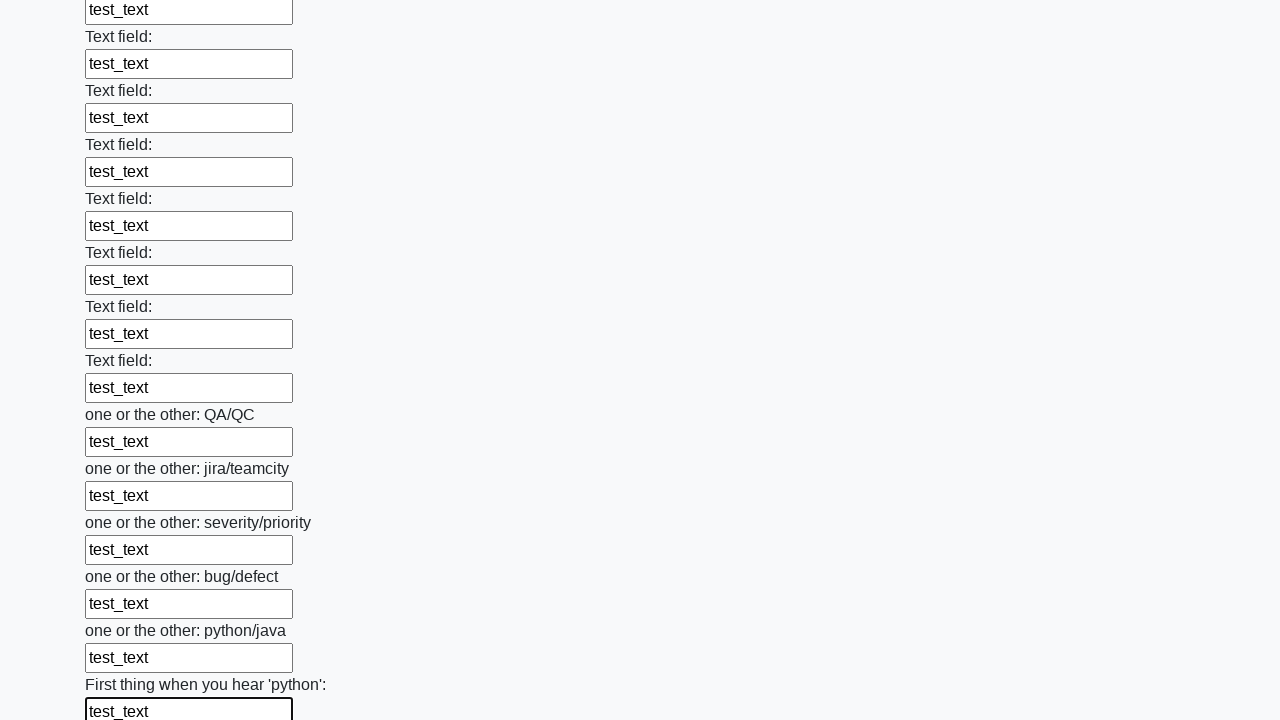

Filled text input field with 'test_text' on input[type='text'] >> nth=93
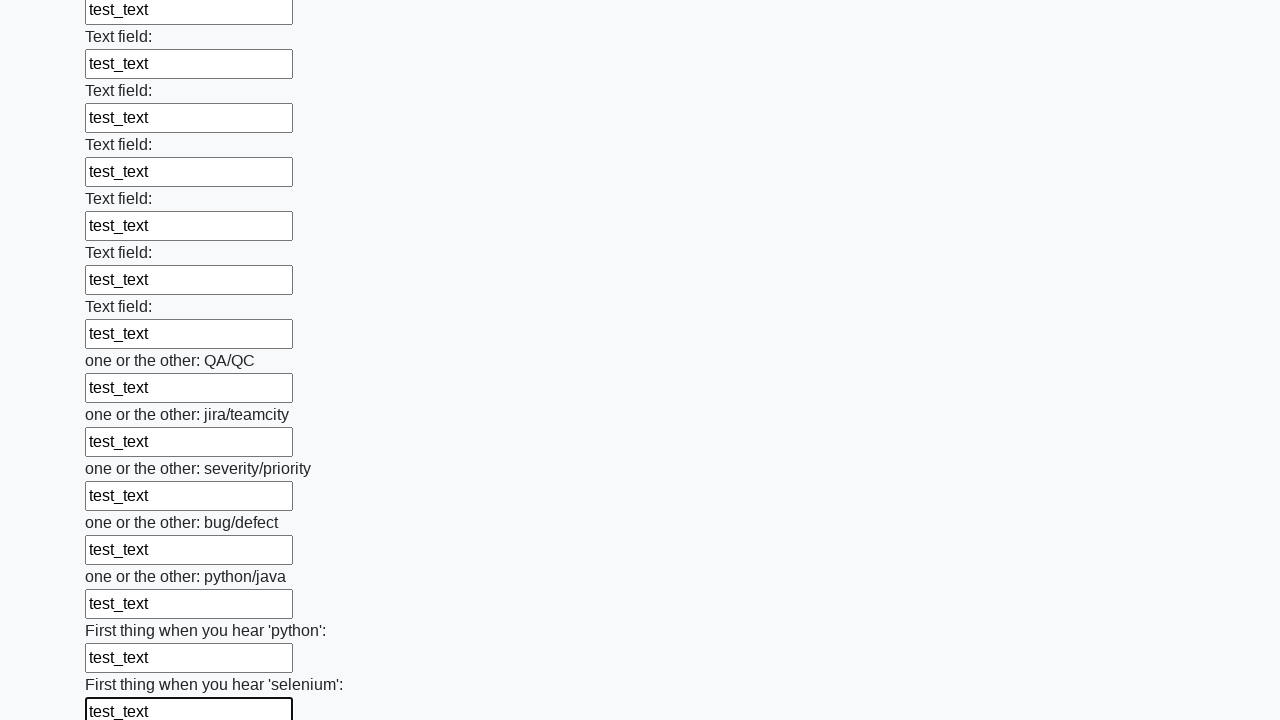

Filled text input field with 'test_text' on input[type='text'] >> nth=94
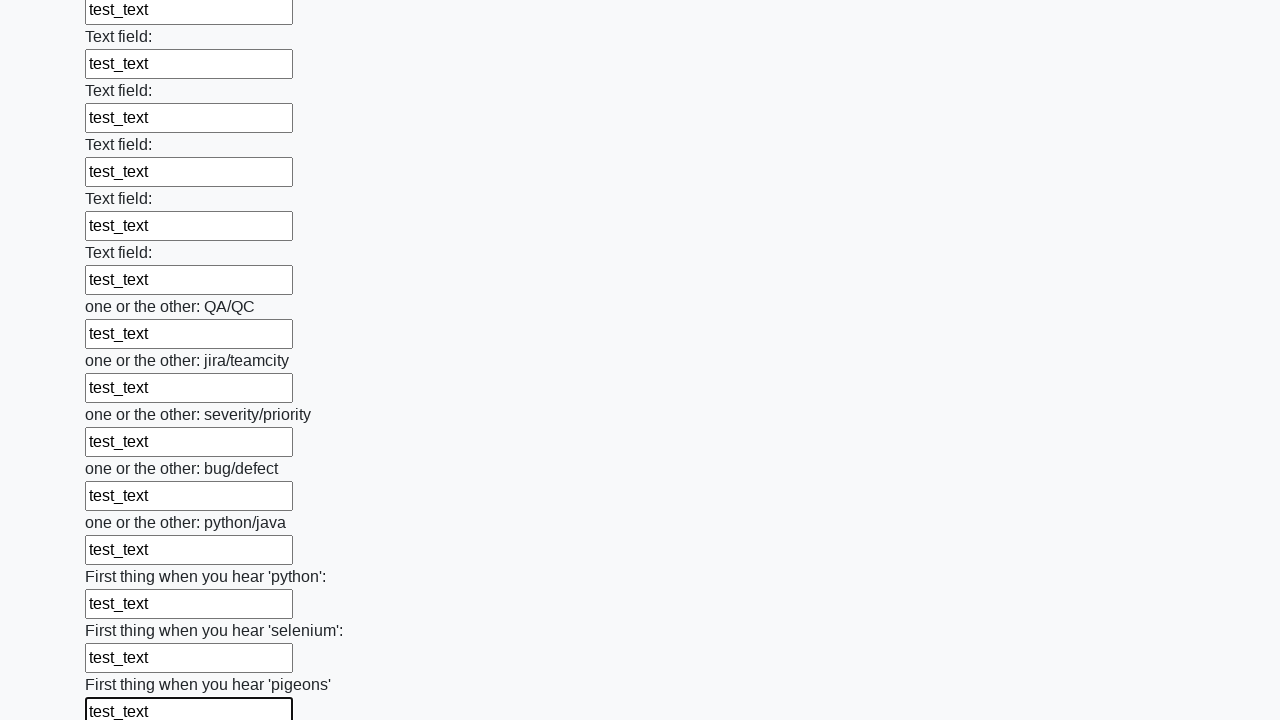

Filled text input field with 'test_text' on input[type='text'] >> nth=95
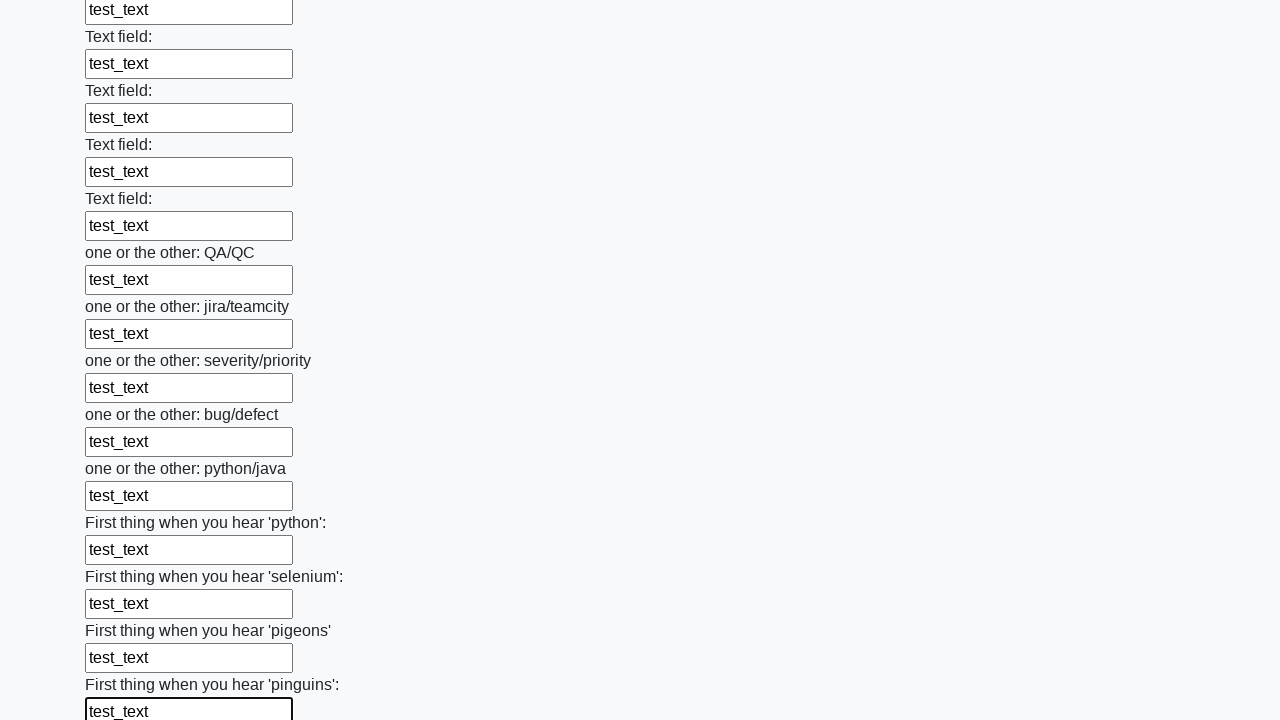

Filled text input field with 'test_text' on input[type='text'] >> nth=96
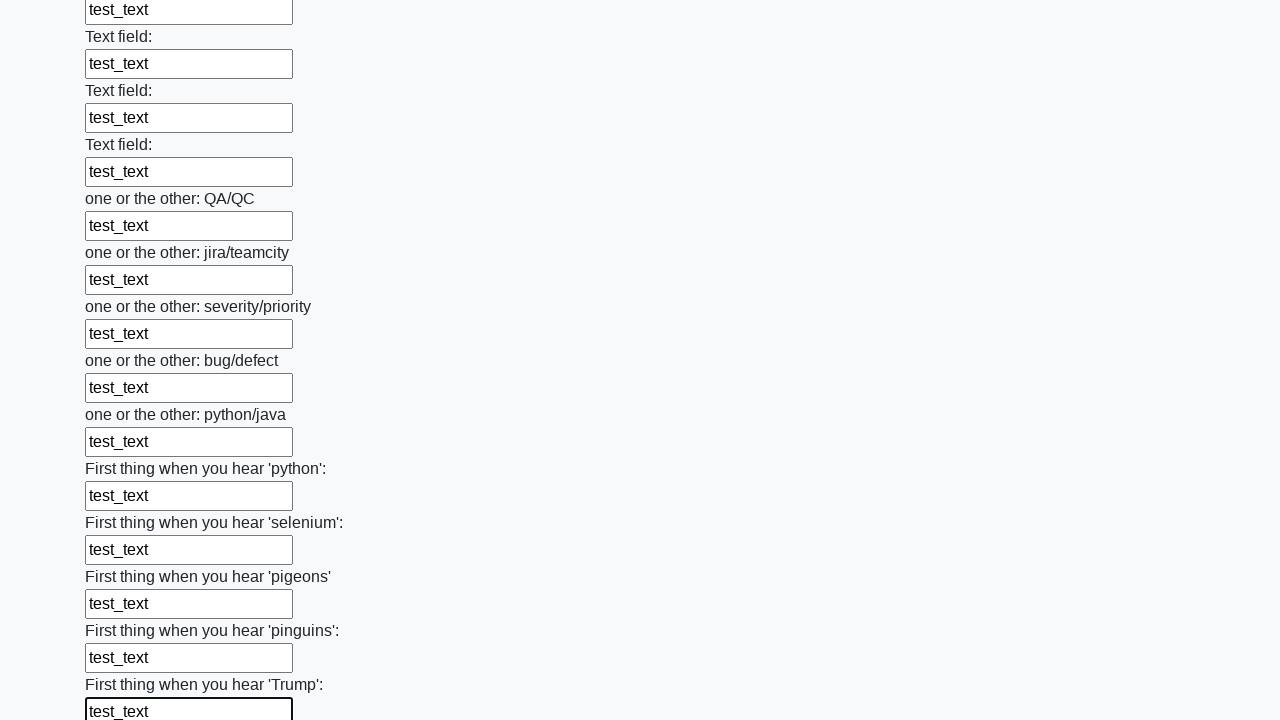

Filled text input field with 'test_text' on input[type='text'] >> nth=97
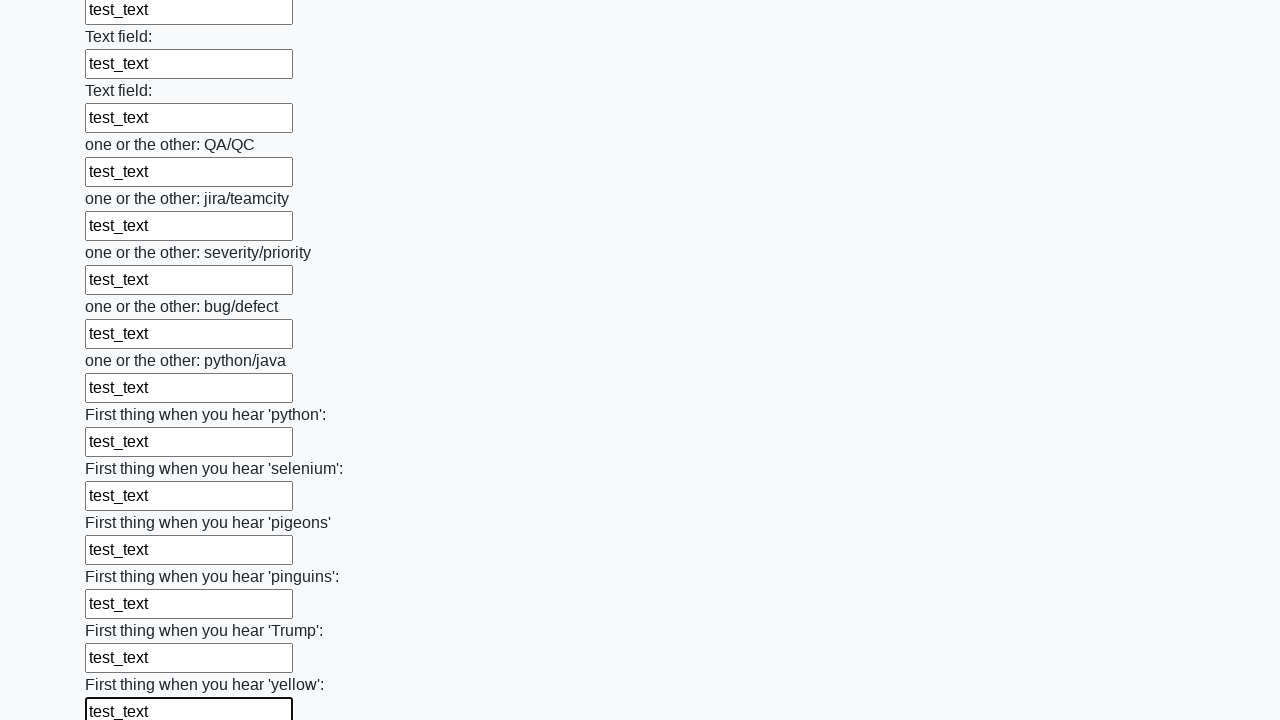

Filled text input field with 'test_text' on input[type='text'] >> nth=98
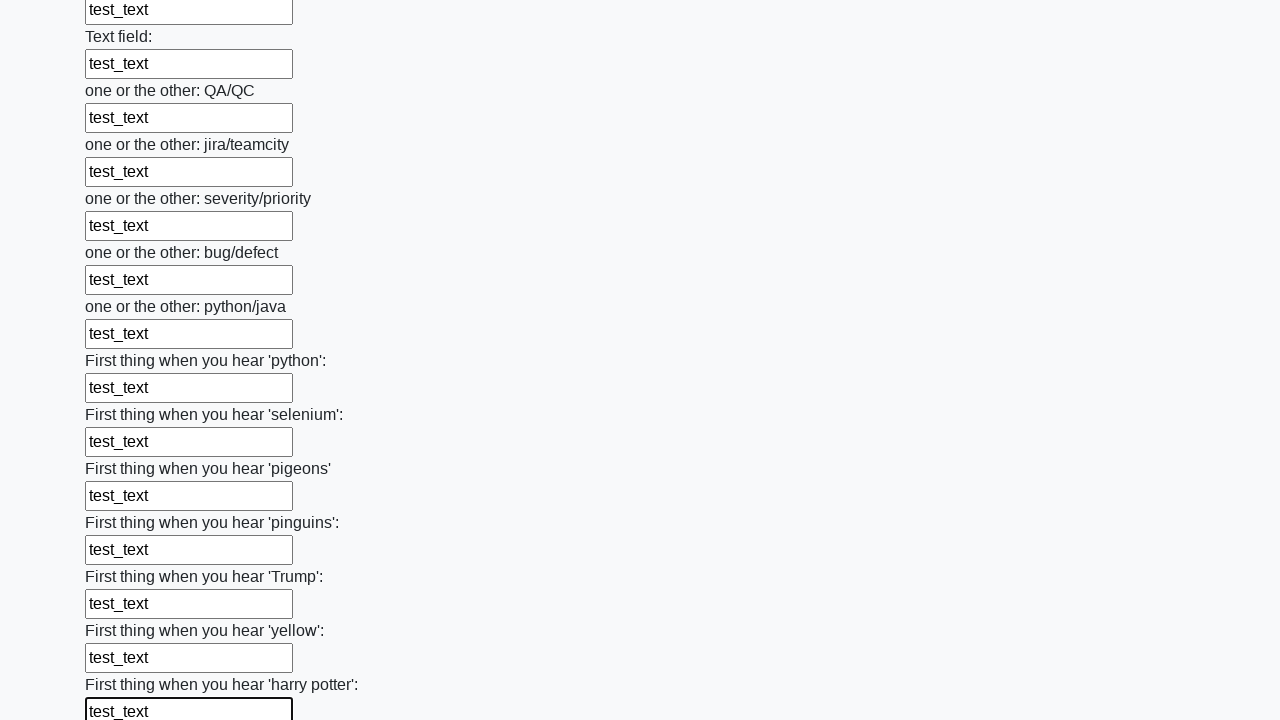

Filled text input field with 'test_text' on input[type='text'] >> nth=99
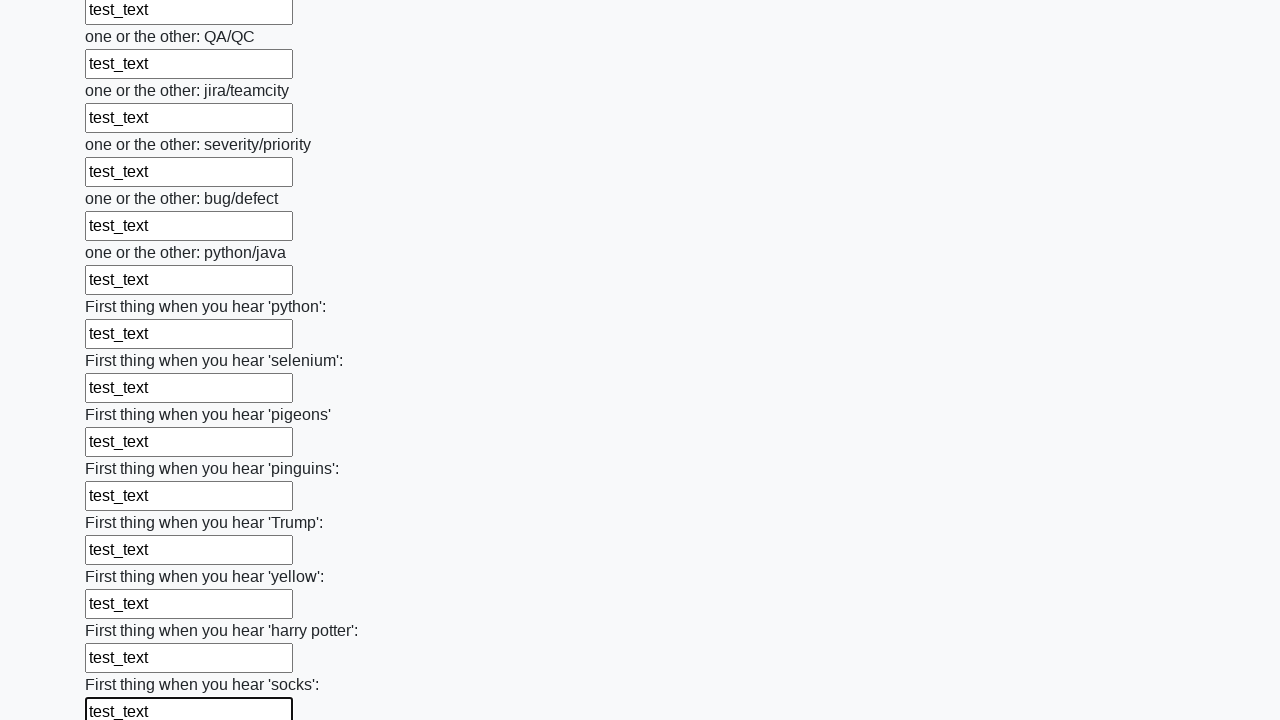

Clicked submit button to submit the form at (123, 611) on button[type='submit']
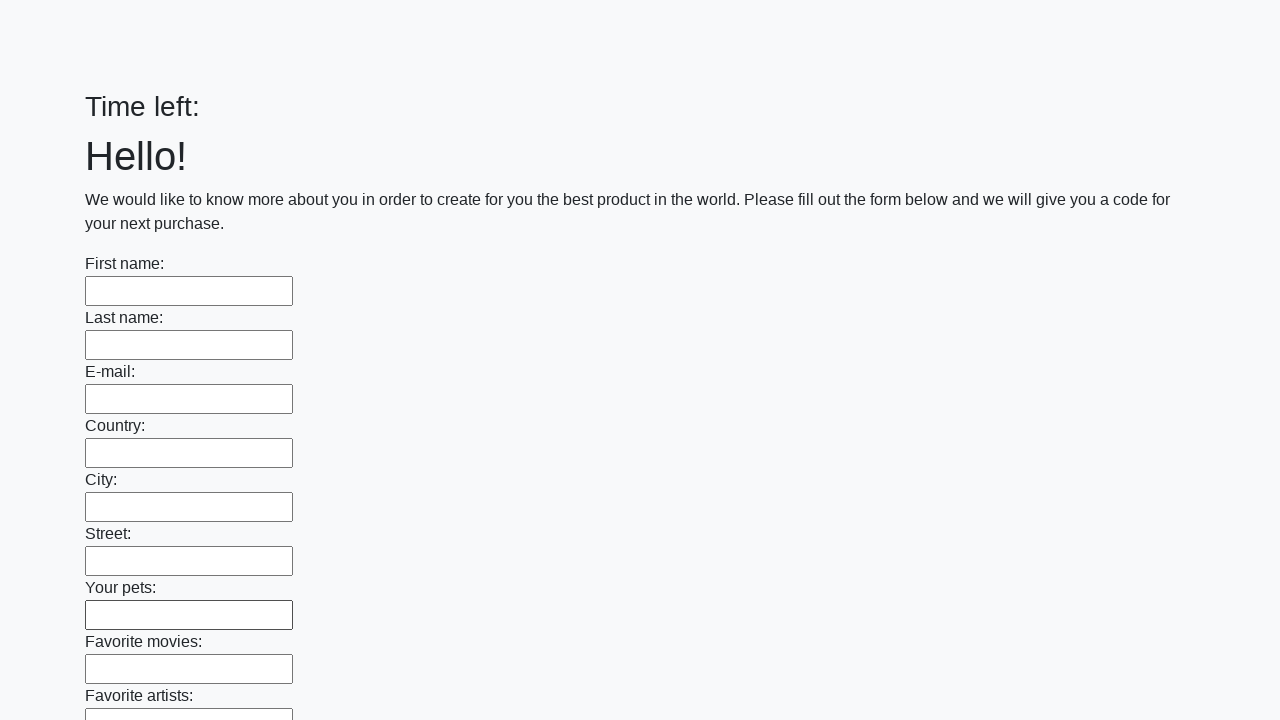

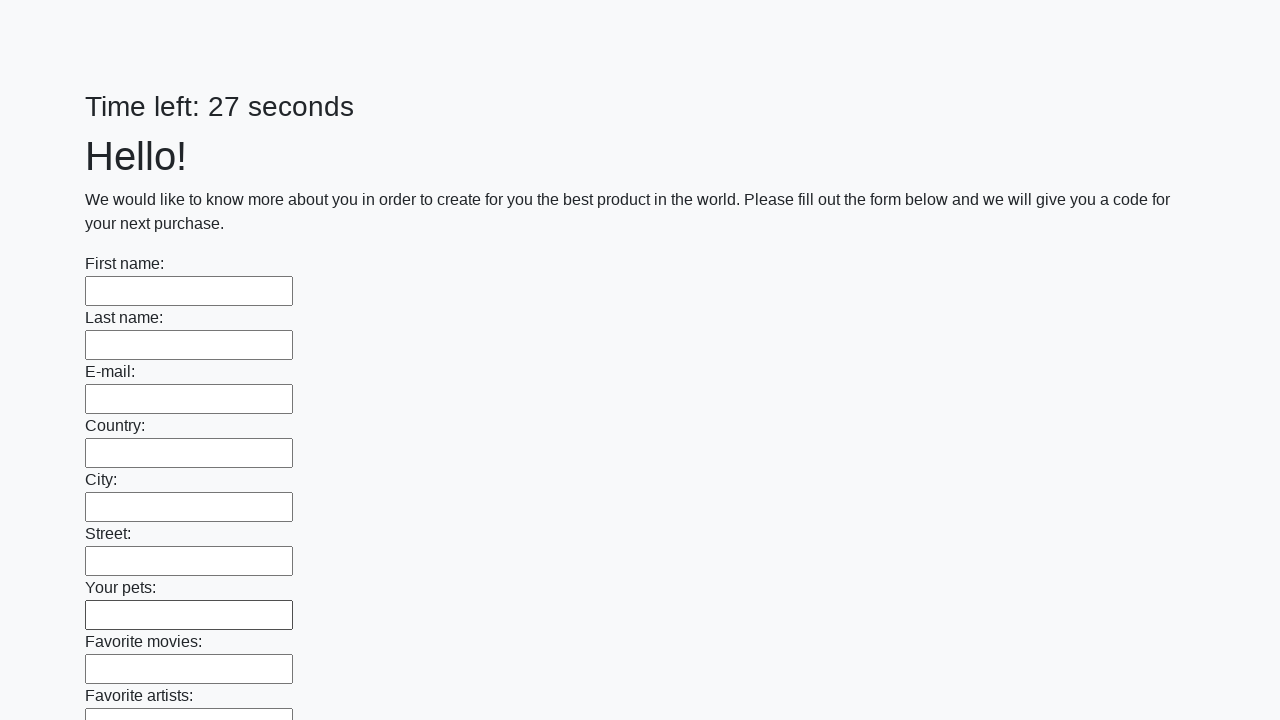